Tests a click counter application by clicking the button 100 times and verifying the counter displays the correct count

Starting URL: https://qaclickcounter.ccbp.tech/

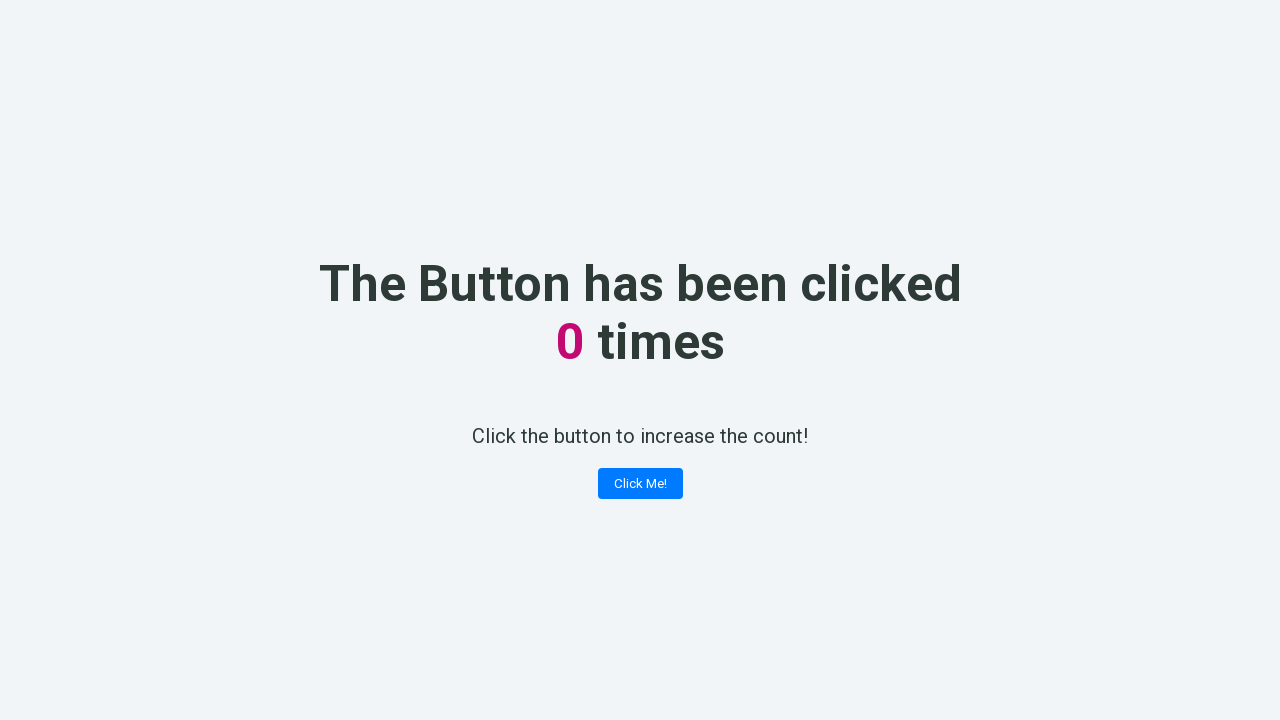

Located the click counter button
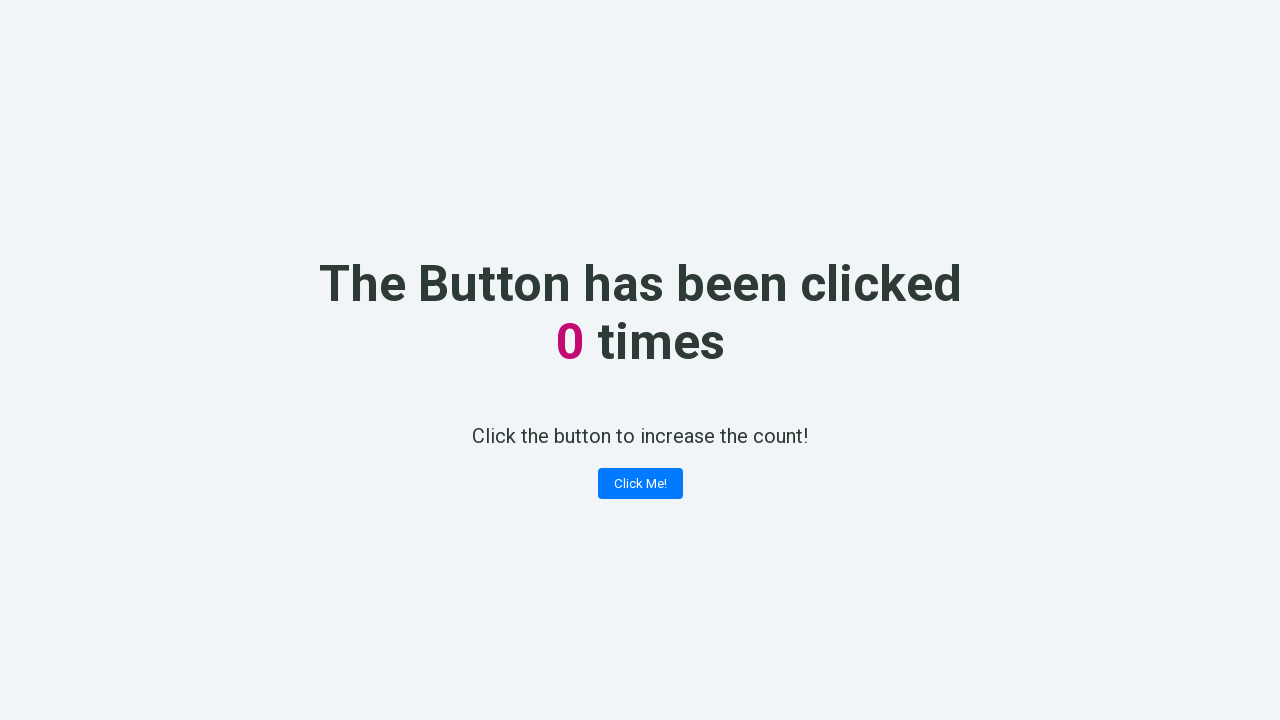

Clicked the counter button (click 1/100)
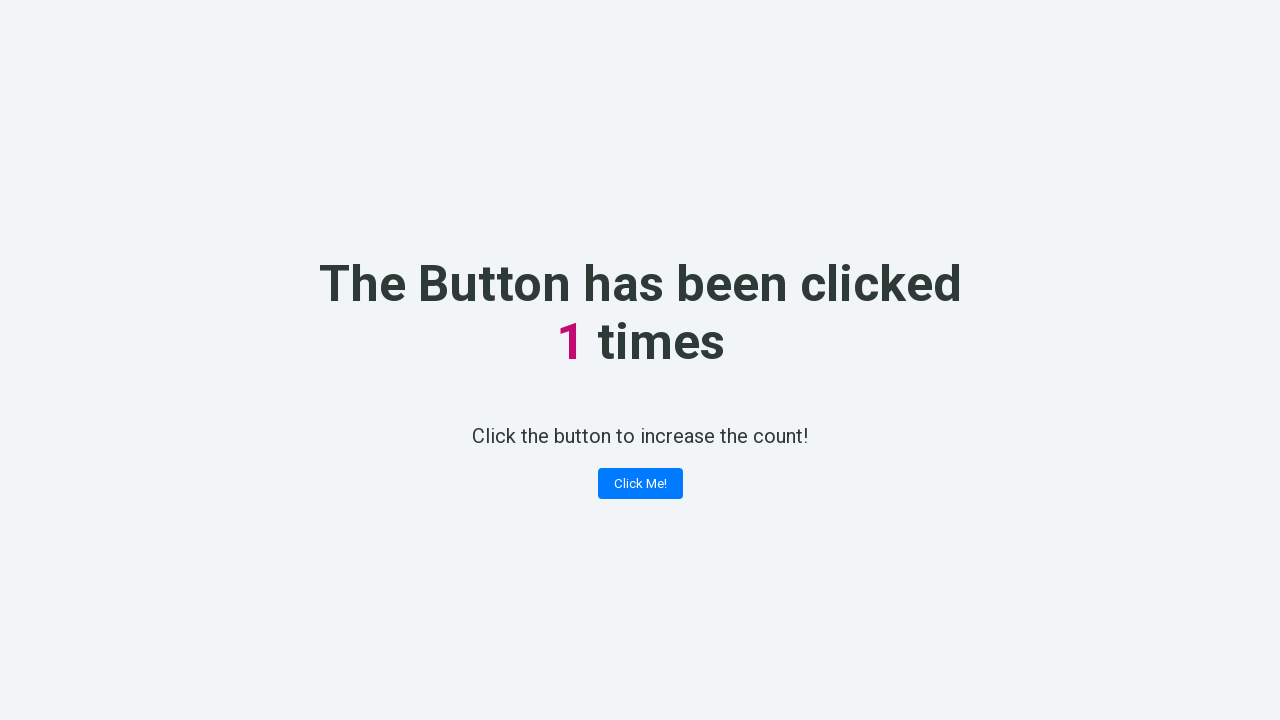

Clicked the counter button (click 2/100)
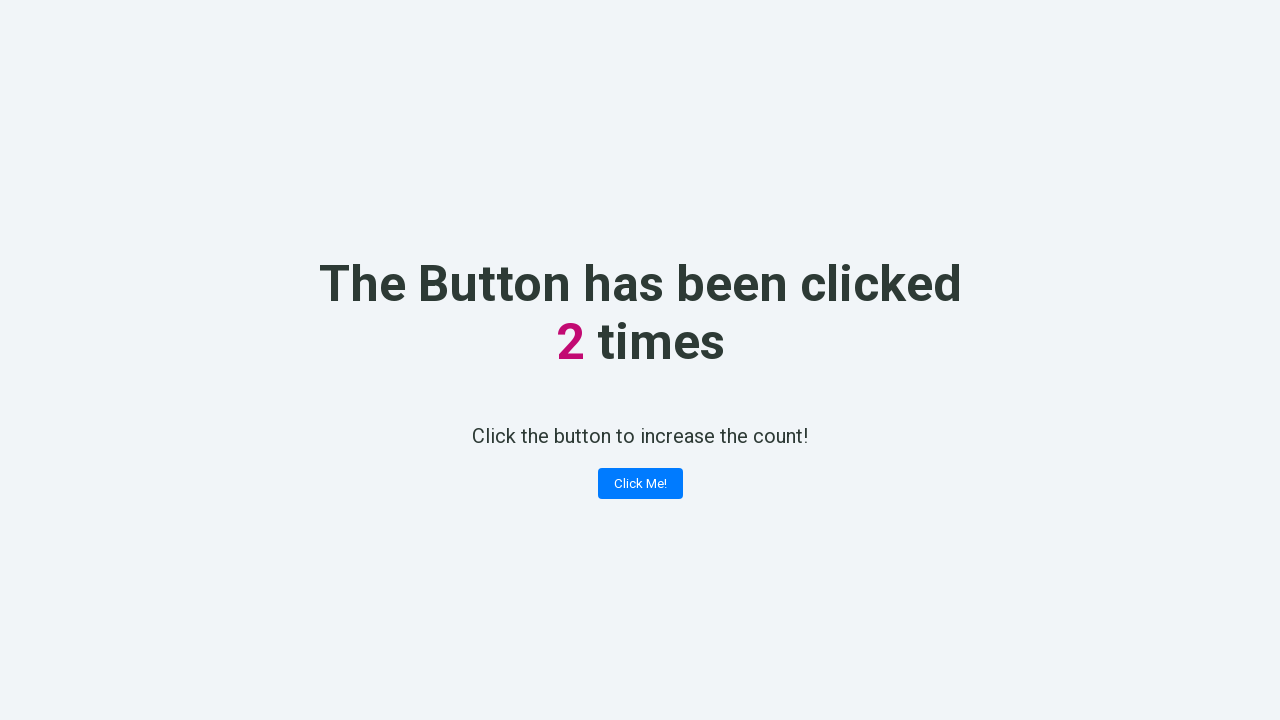

Clicked the counter button (click 3/100)
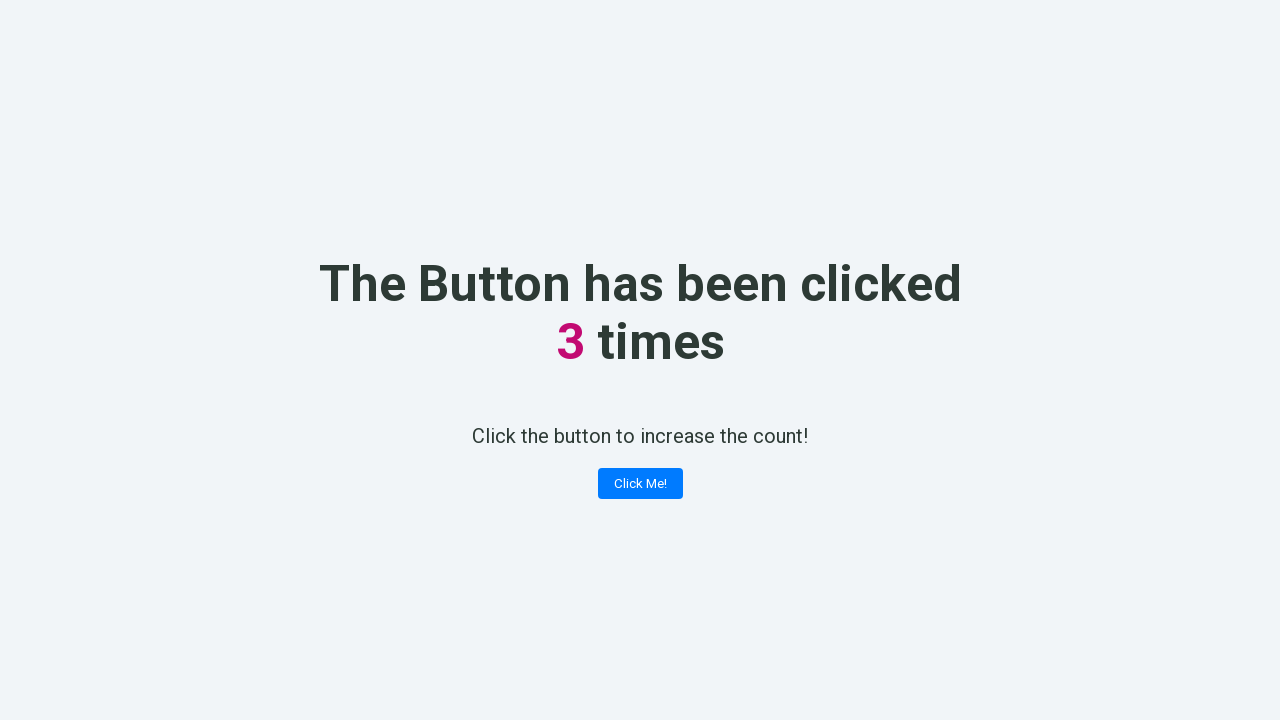

Clicked the counter button (click 4/100)
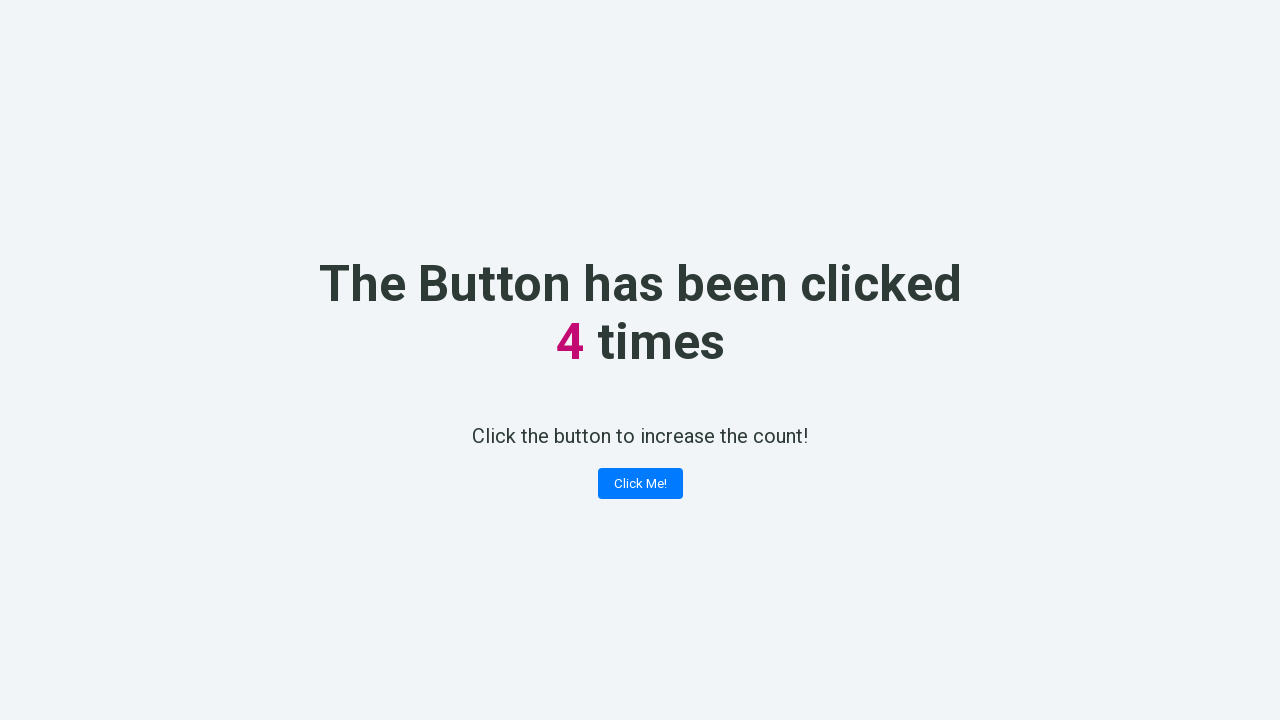

Clicked the counter button (click 5/100)
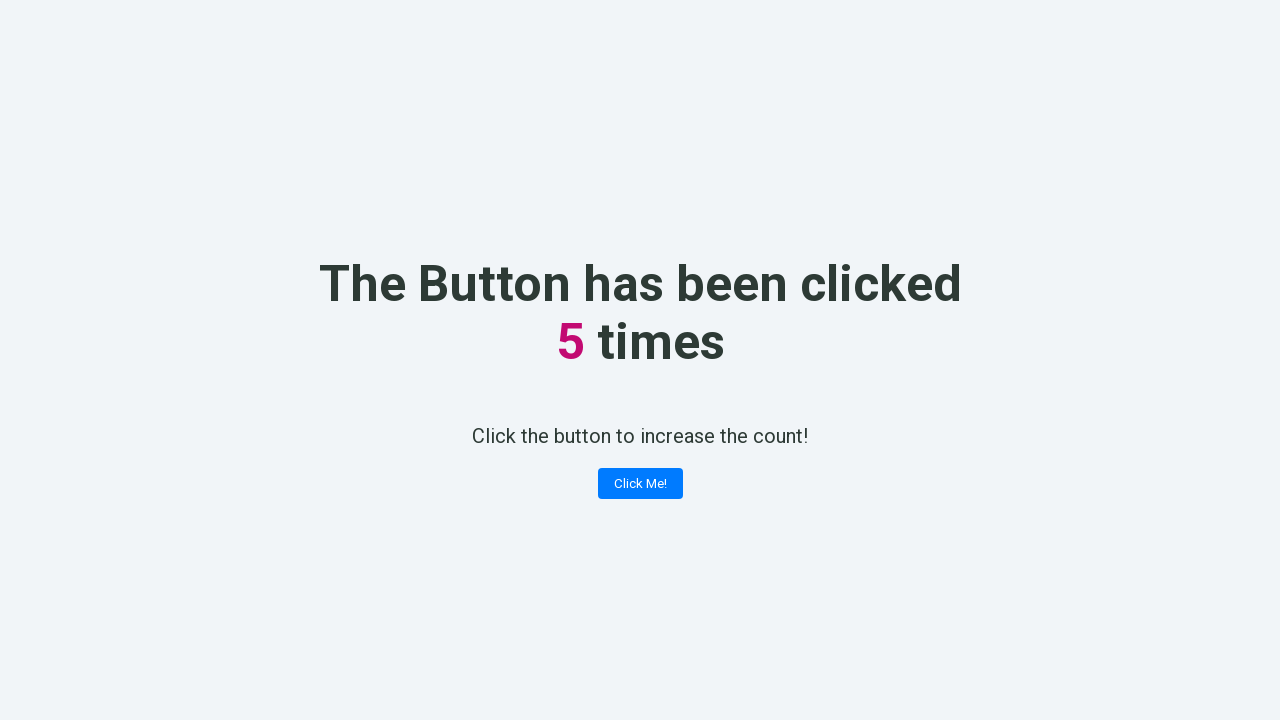

Clicked the counter button (click 6/100)
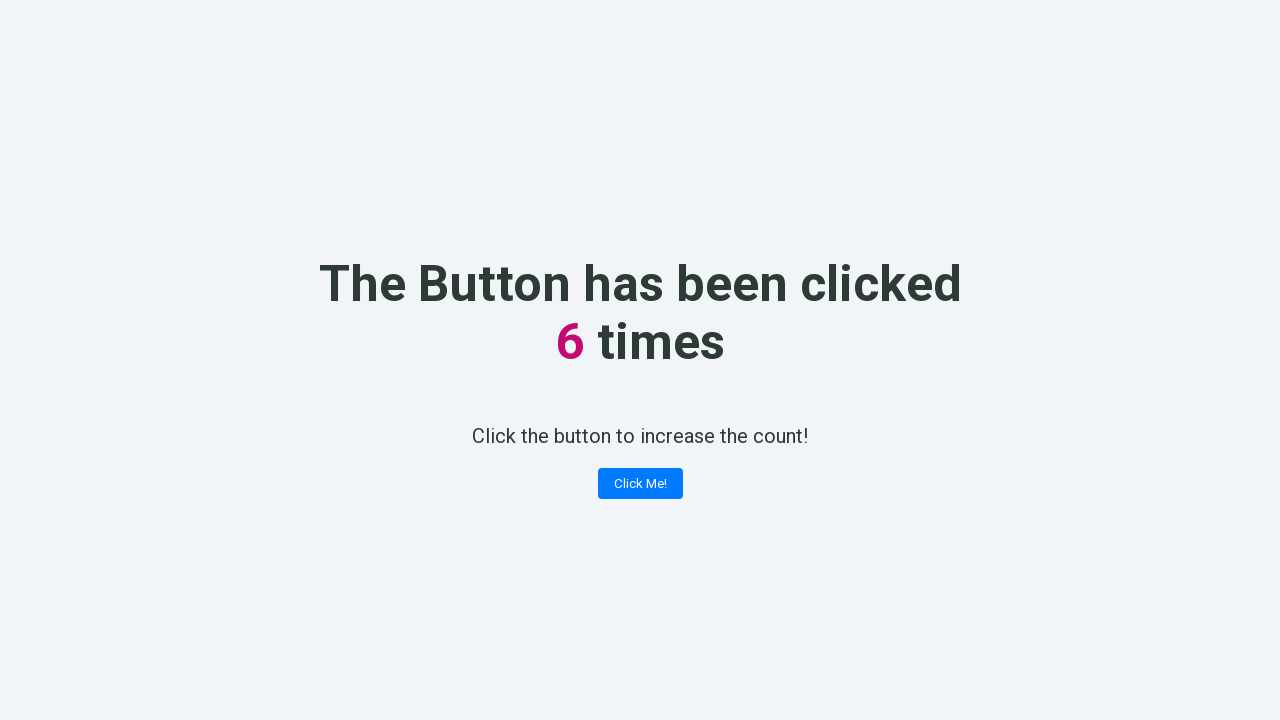

Clicked the counter button (click 7/100)
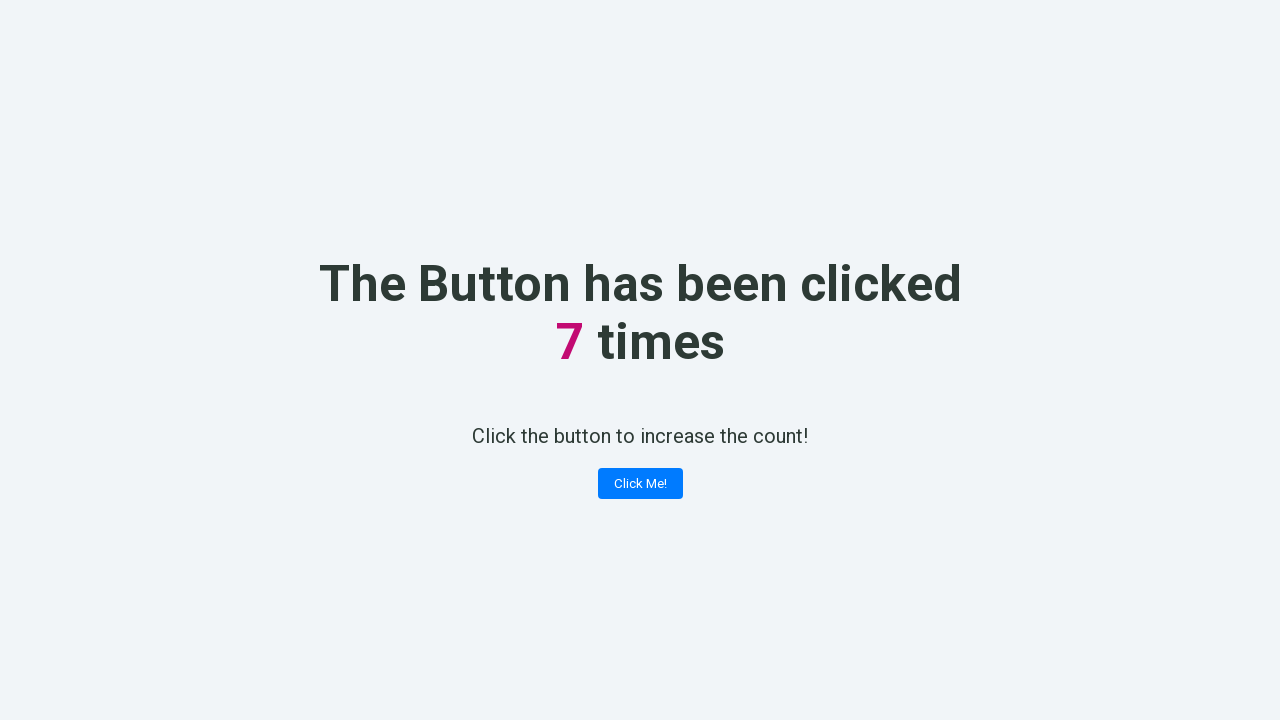

Clicked the counter button (click 8/100)
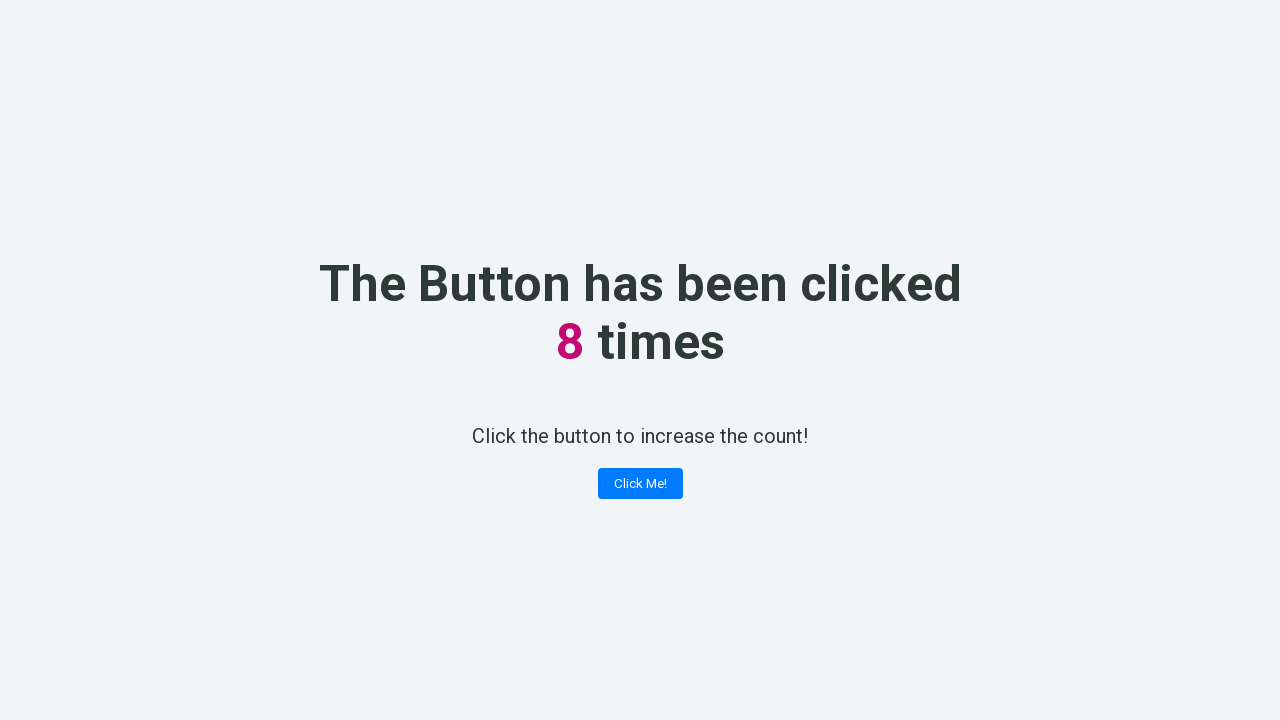

Clicked the counter button (click 9/100)
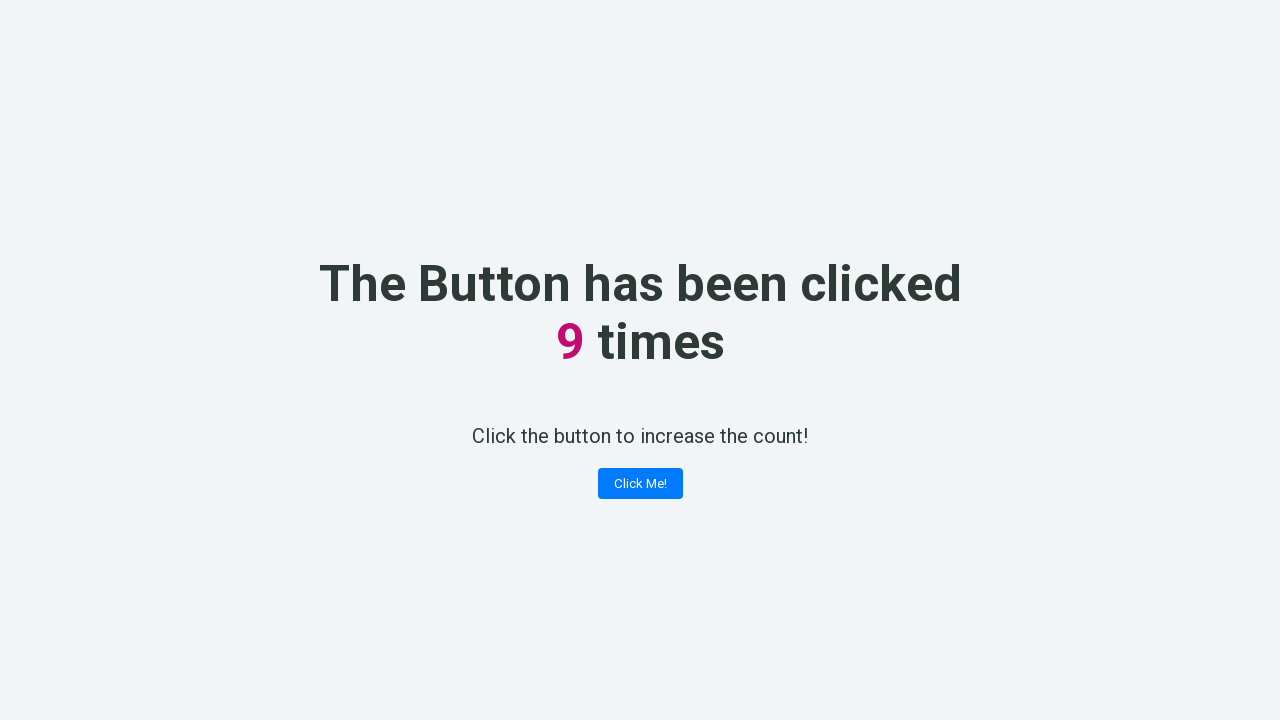

Clicked the counter button (click 10/100)
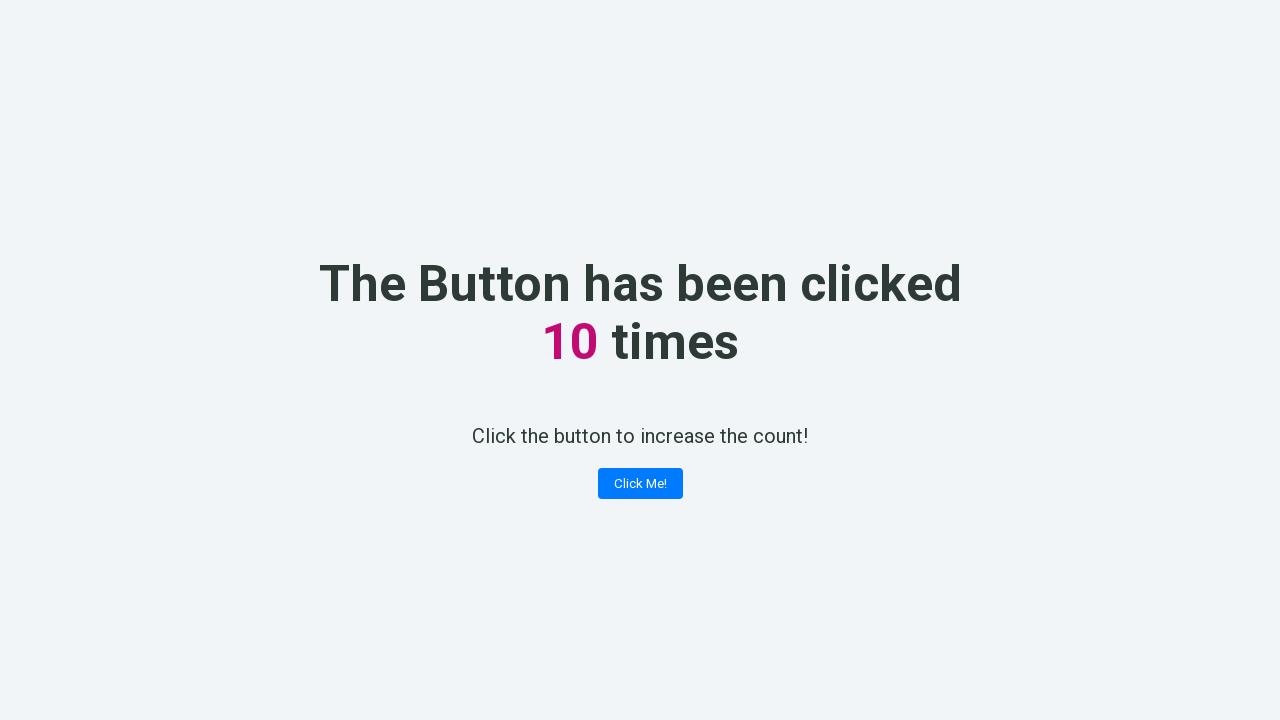

Clicked the counter button (click 11/100)
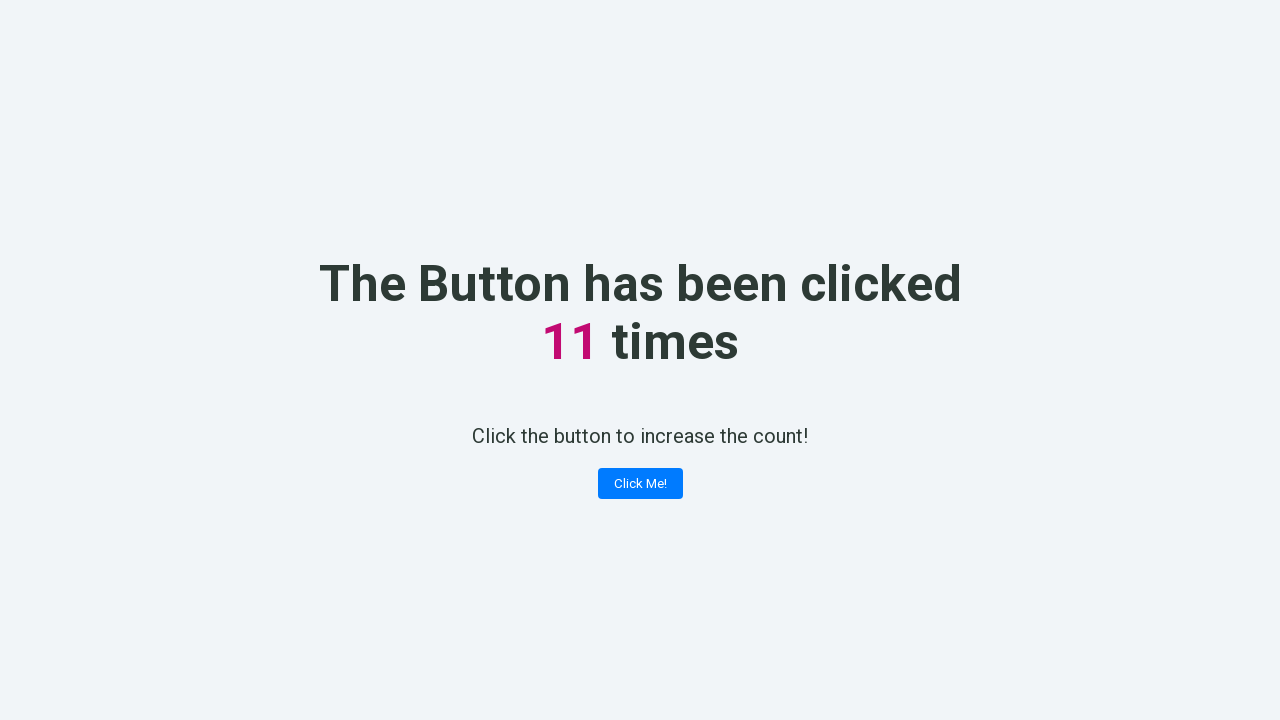

Clicked the counter button (click 12/100)
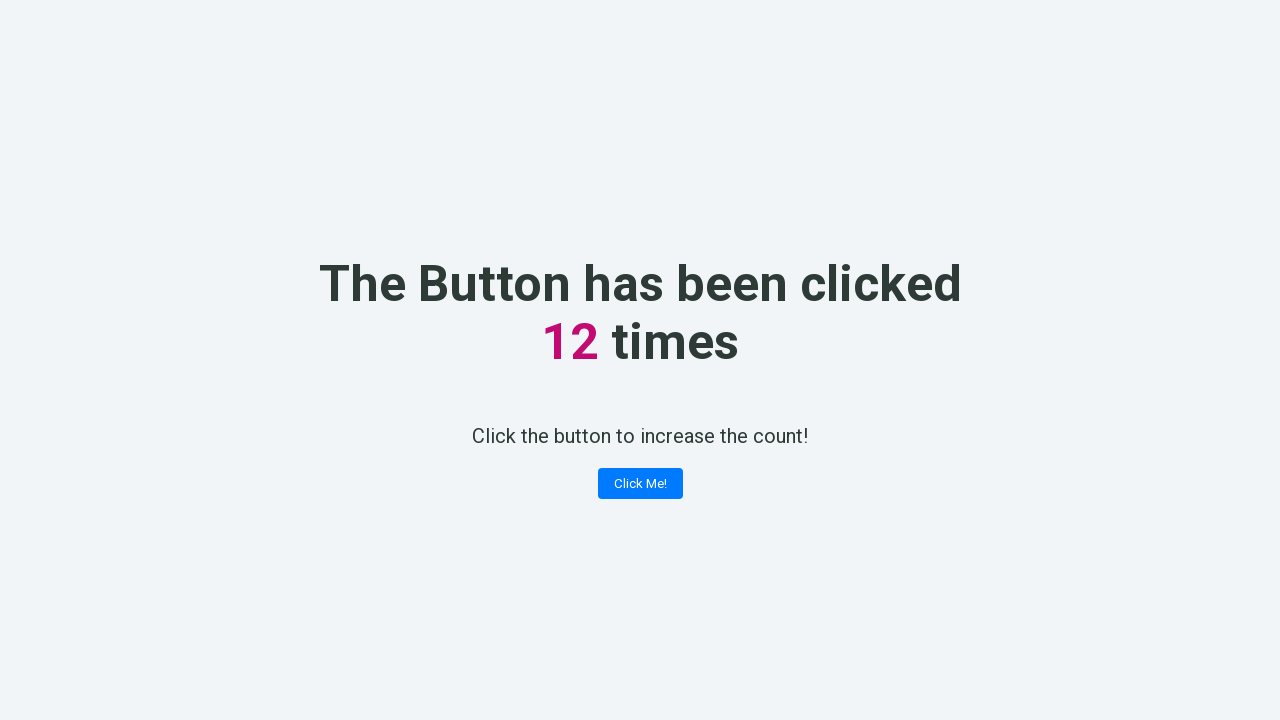

Clicked the counter button (click 13/100)
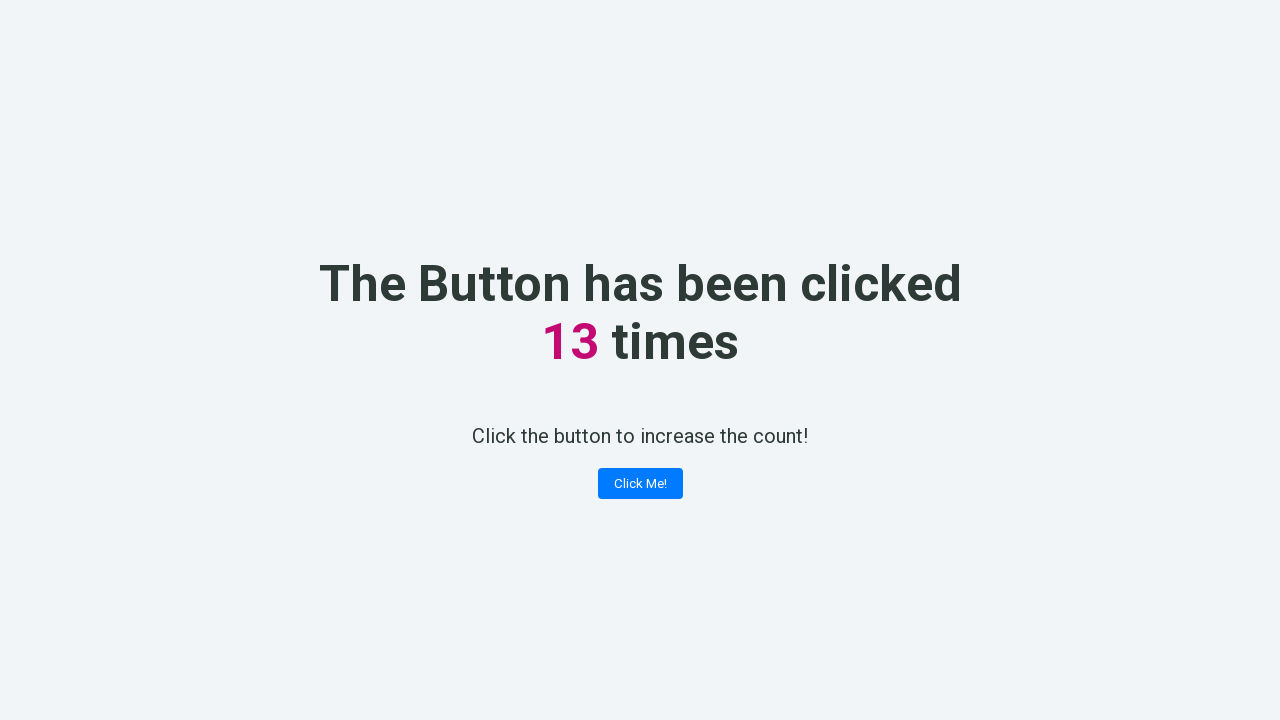

Clicked the counter button (click 14/100)
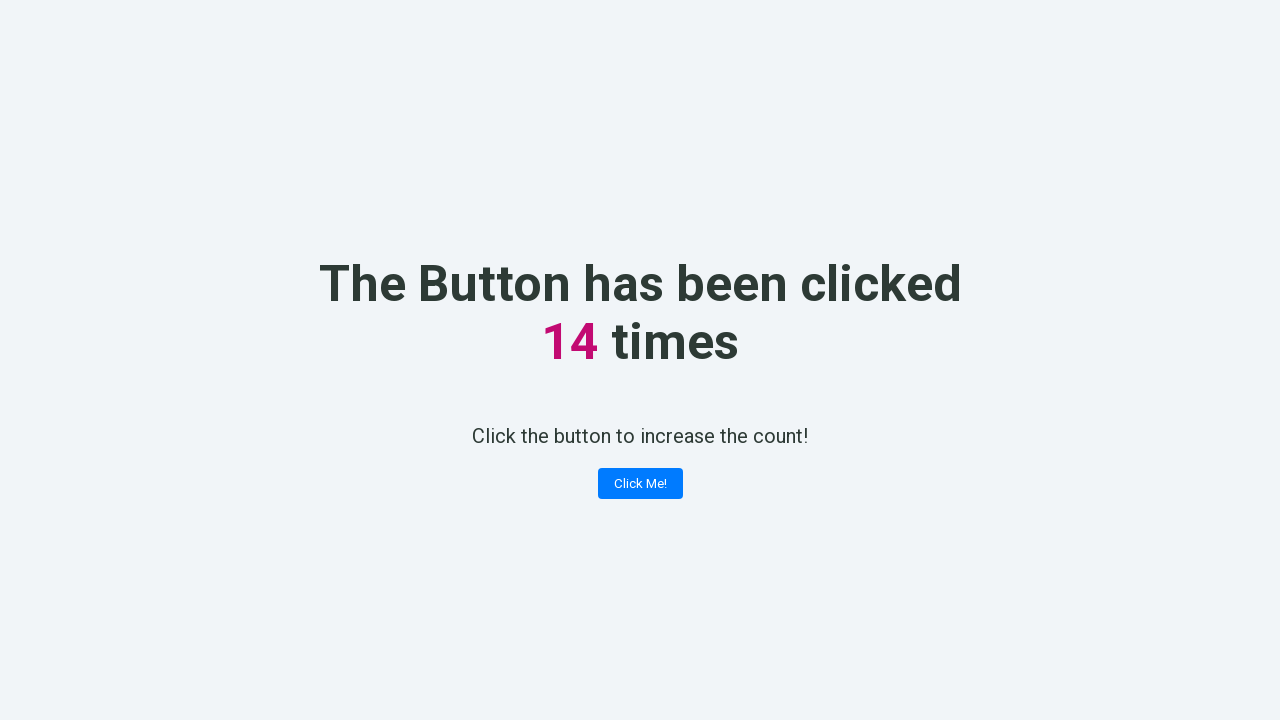

Clicked the counter button (click 15/100)
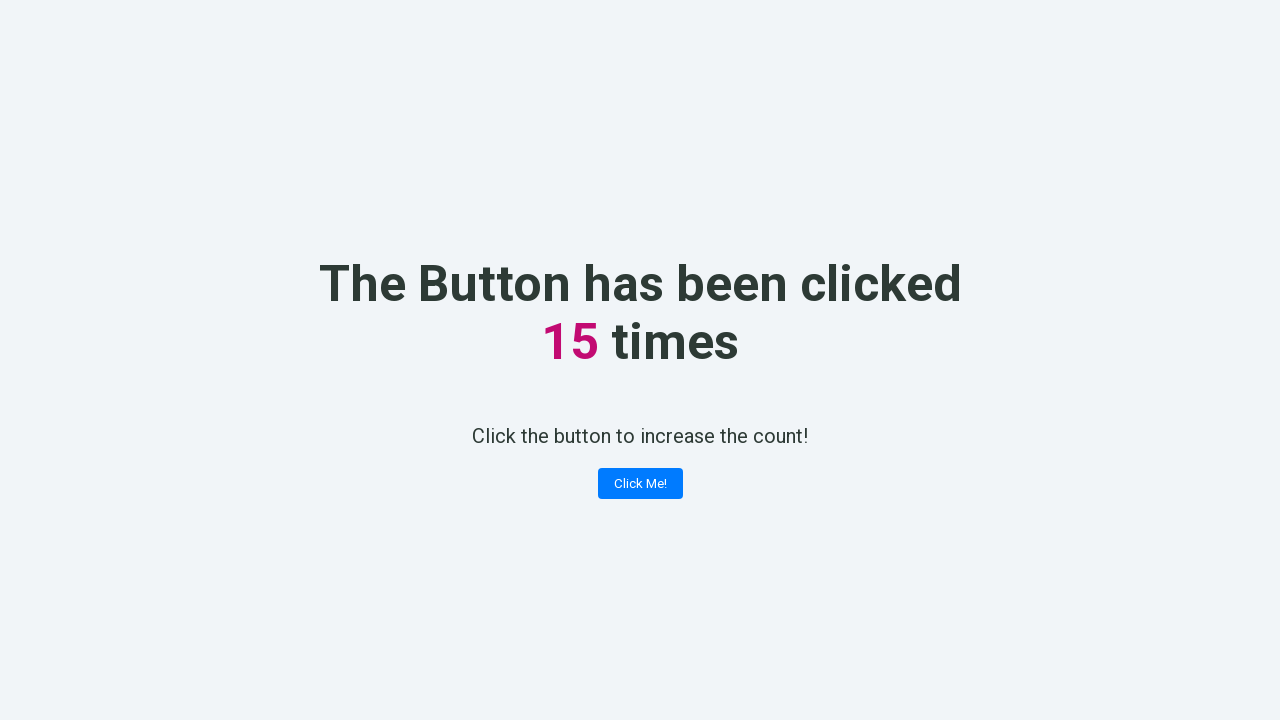

Clicked the counter button (click 16/100)
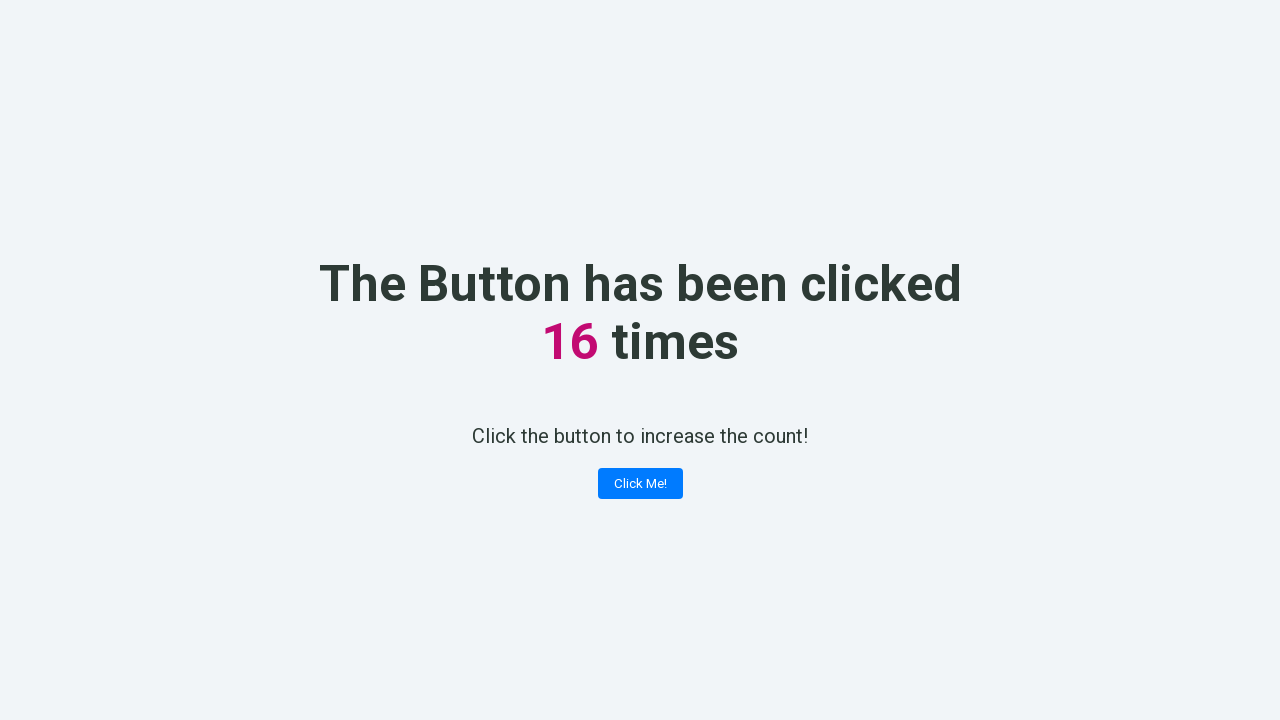

Clicked the counter button (click 17/100)
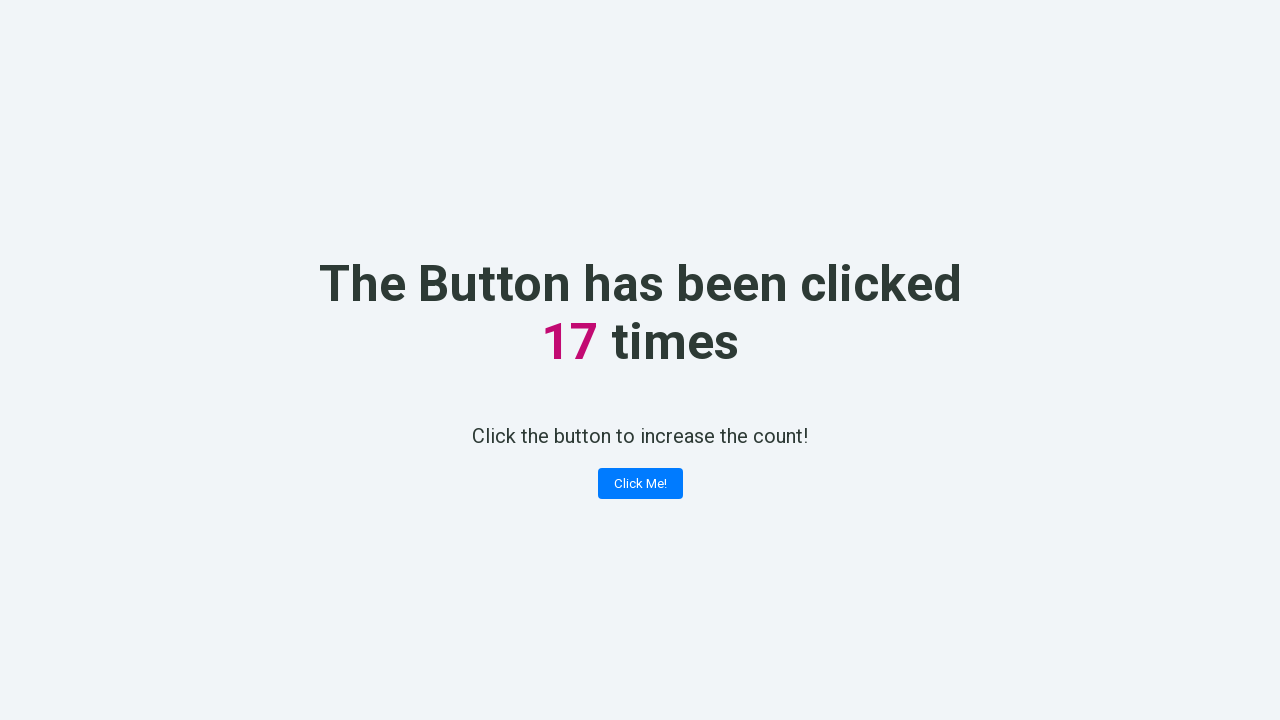

Clicked the counter button (click 18/100)
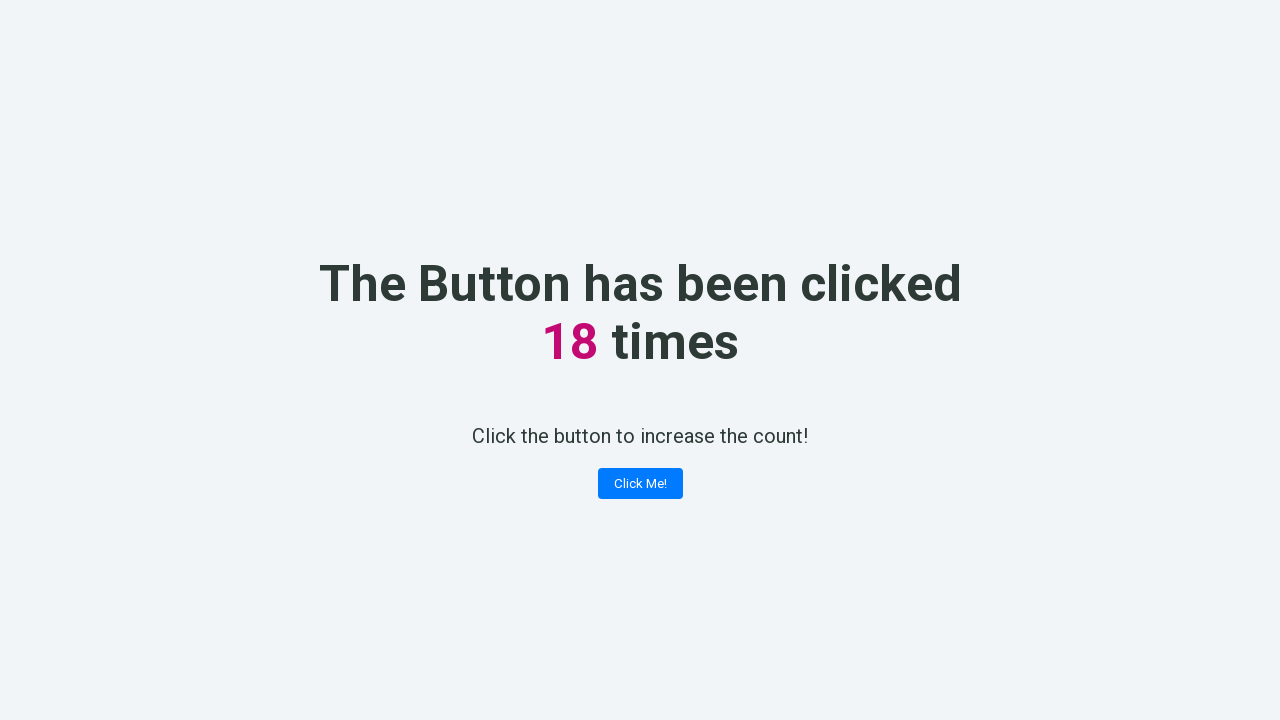

Clicked the counter button (click 19/100)
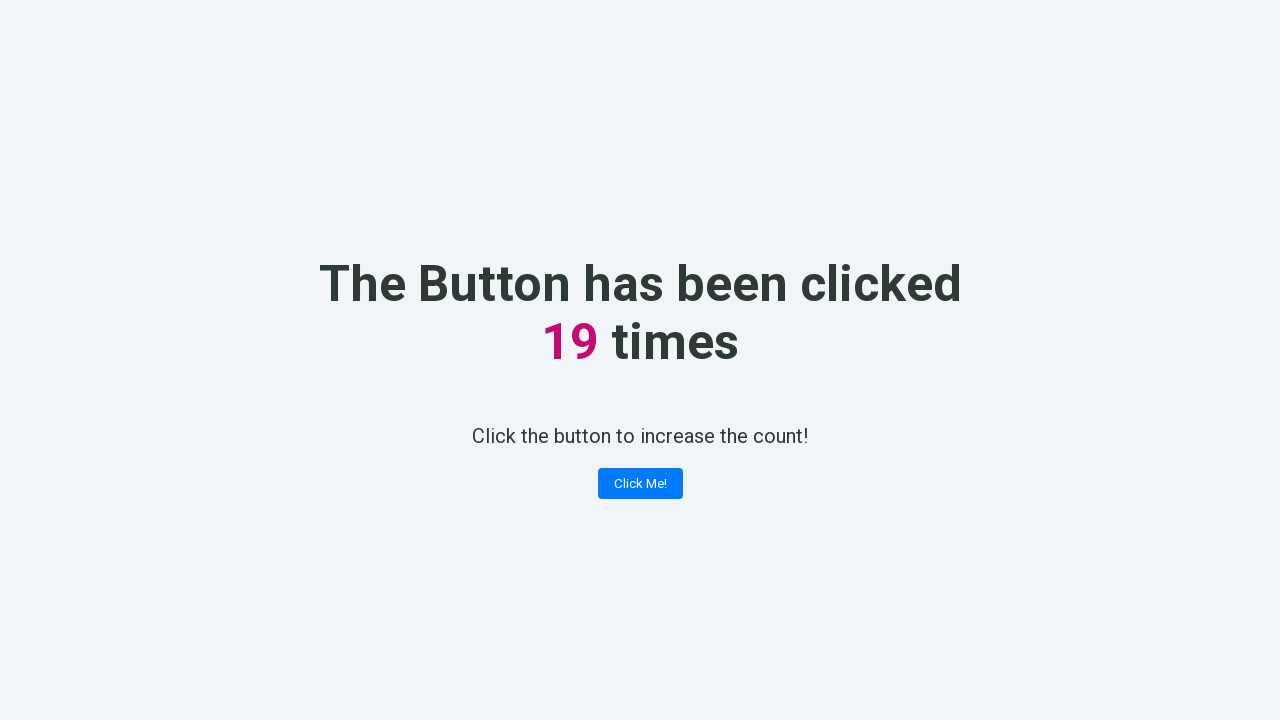

Clicked the counter button (click 20/100)
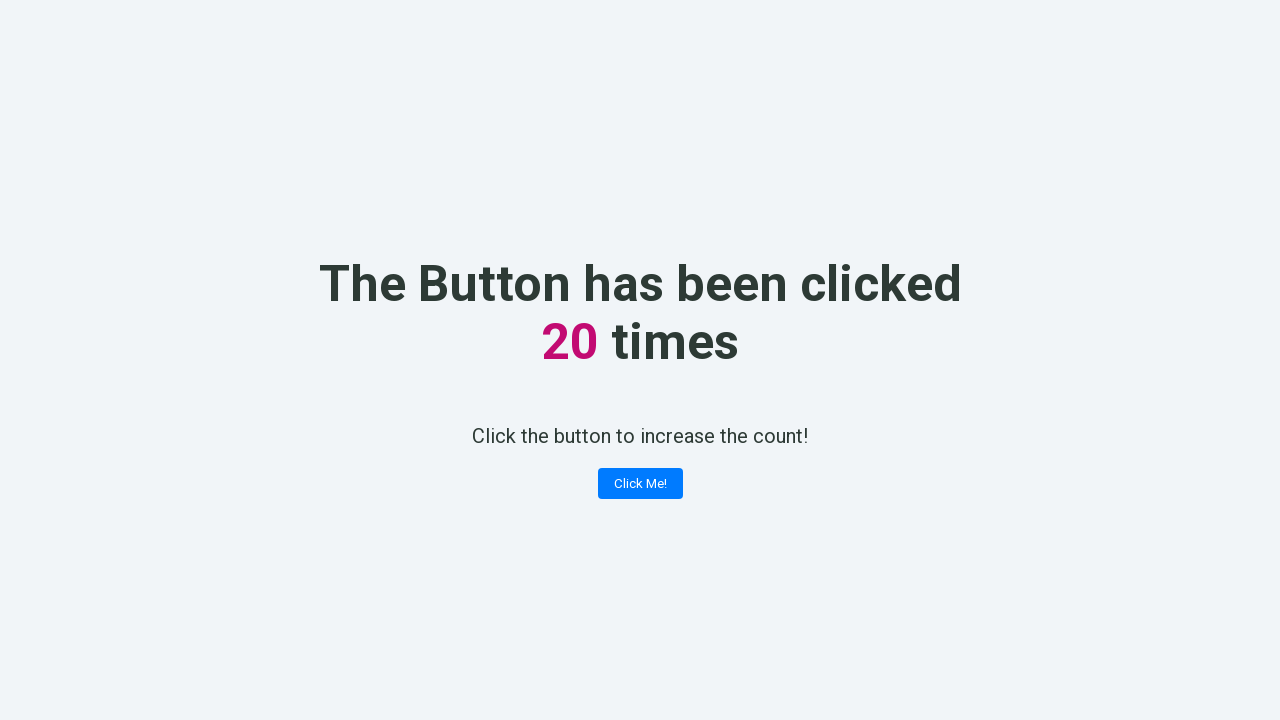

Clicked the counter button (click 21/100)
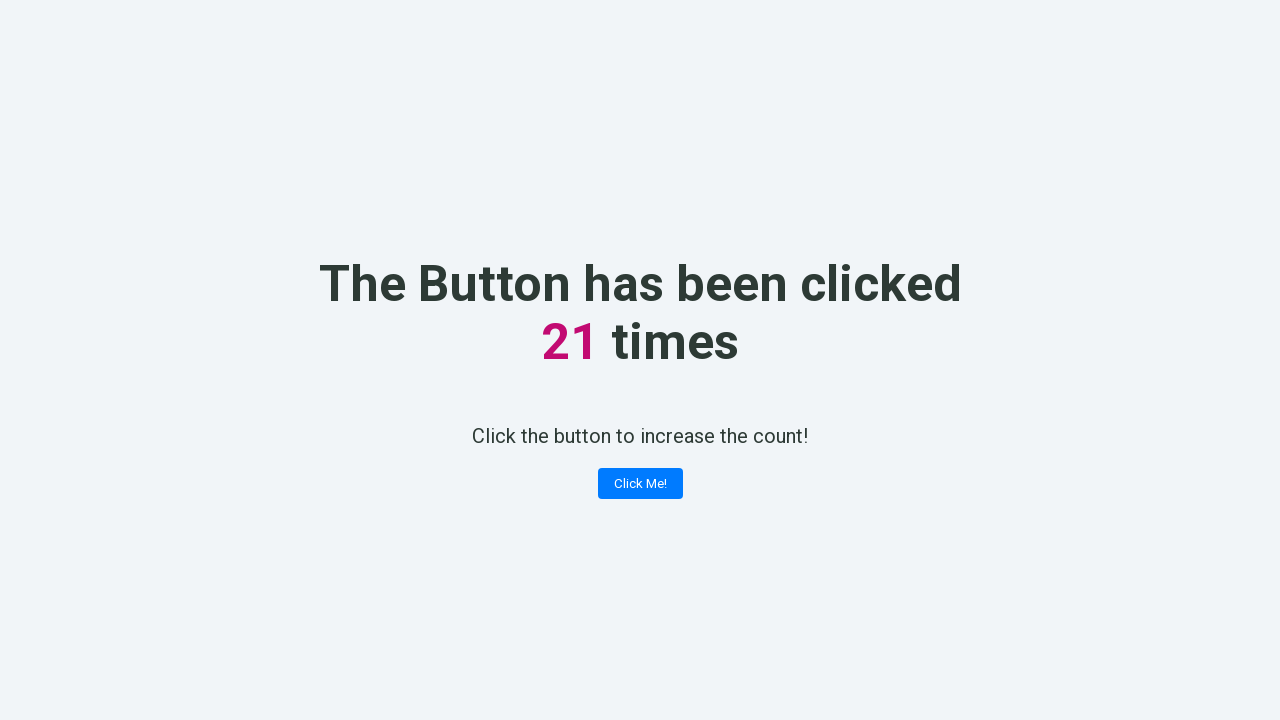

Clicked the counter button (click 22/100)
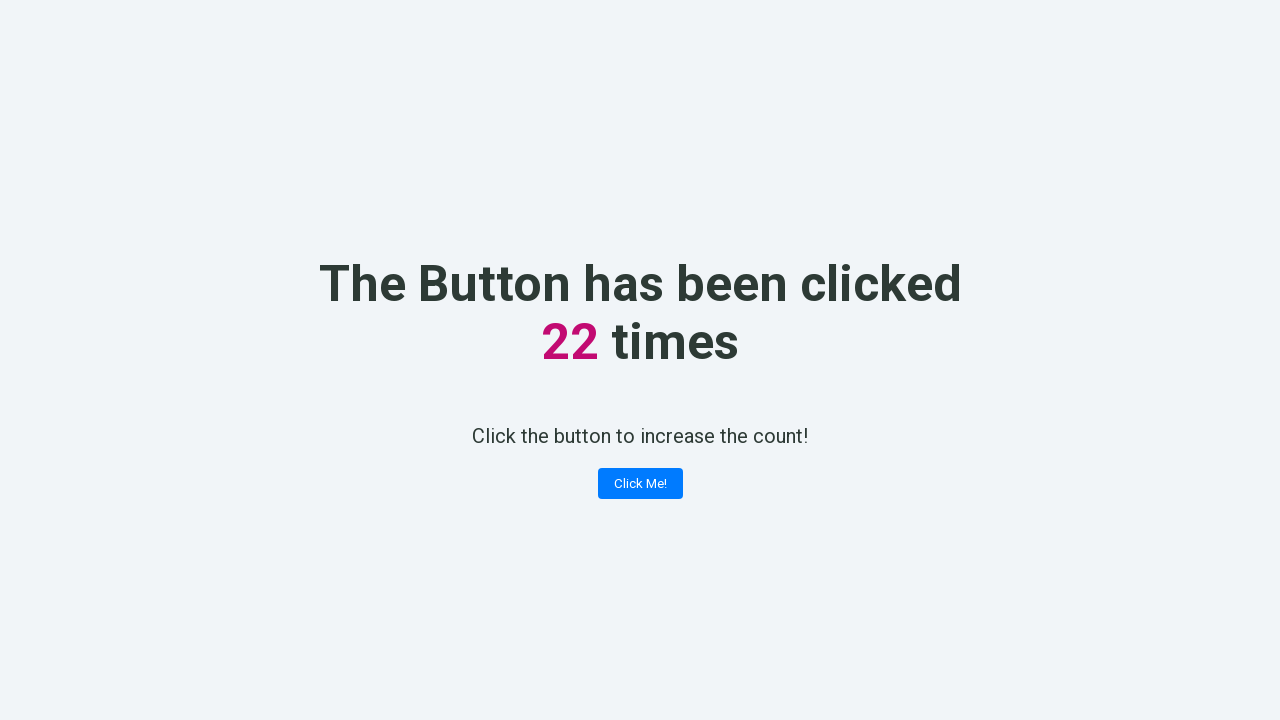

Clicked the counter button (click 23/100)
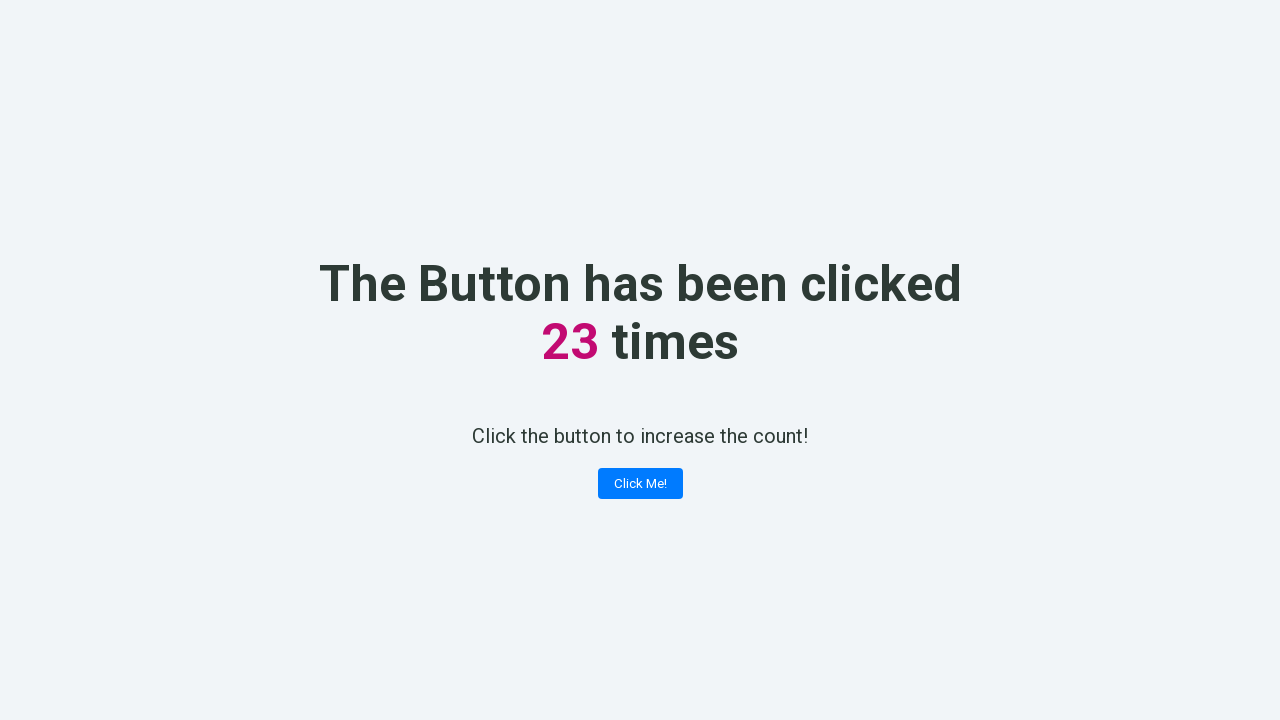

Clicked the counter button (click 24/100)
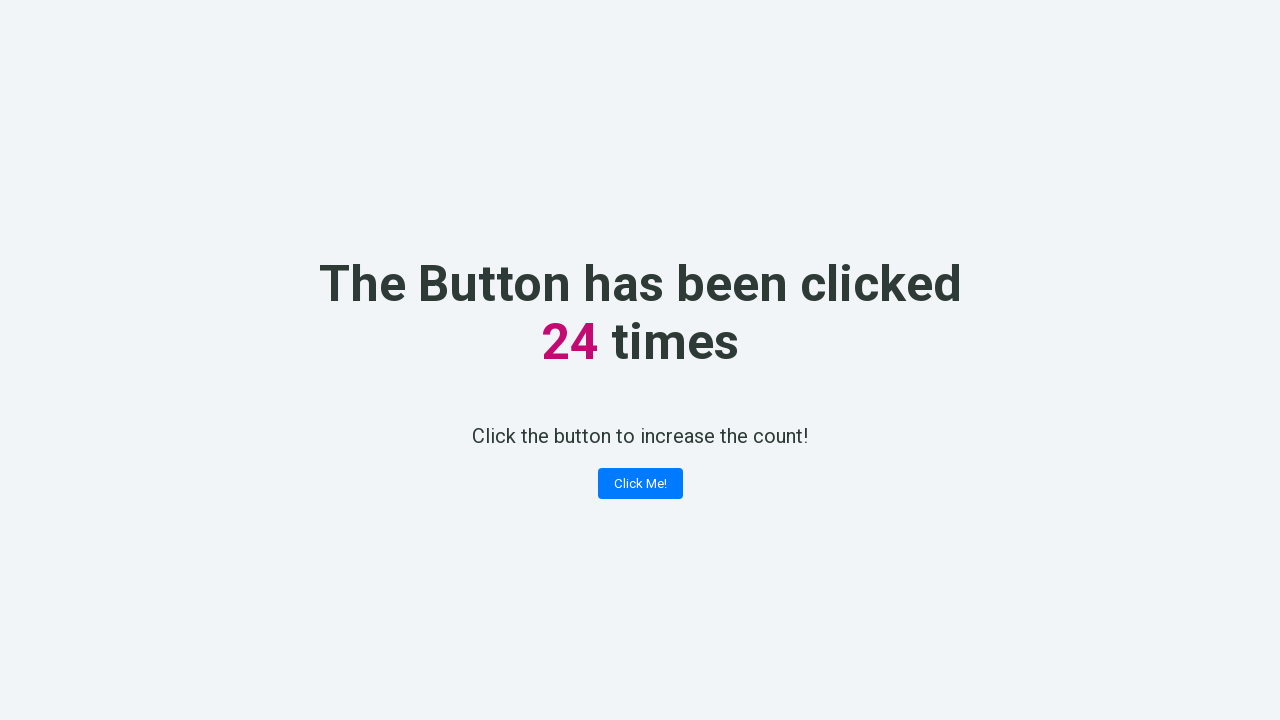

Clicked the counter button (click 25/100)
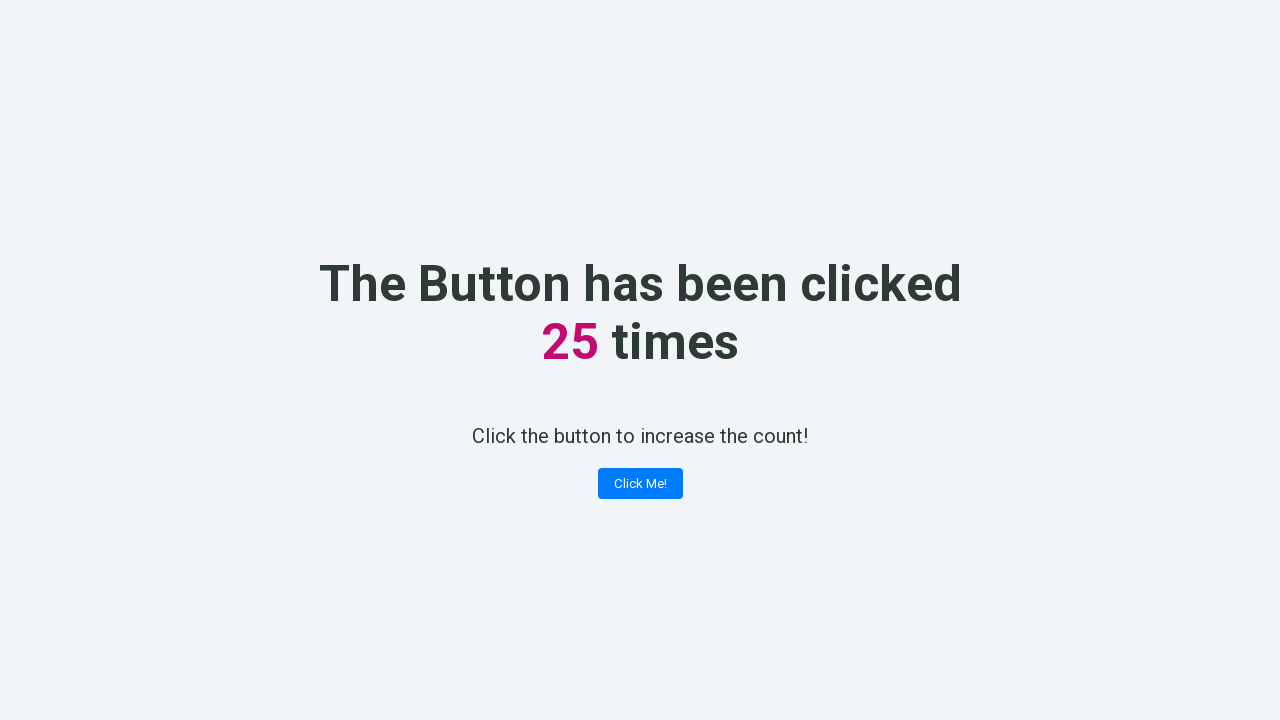

Clicked the counter button (click 26/100)
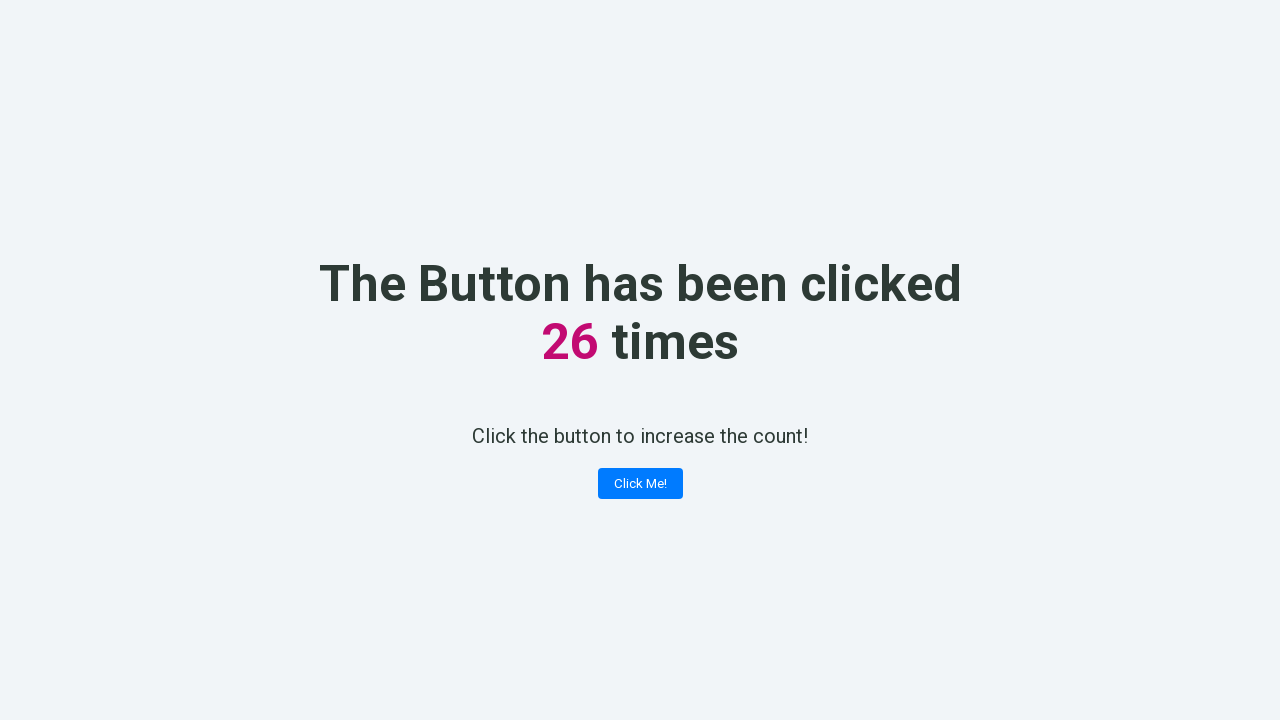

Clicked the counter button (click 27/100)
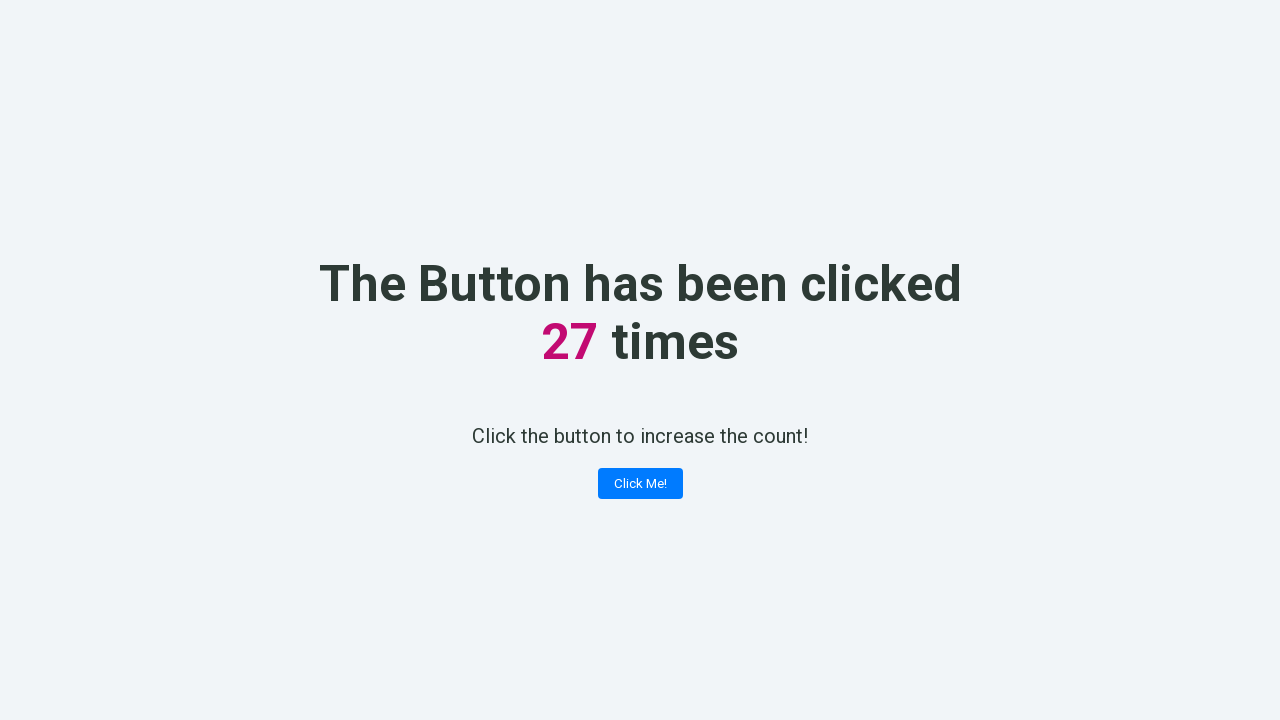

Clicked the counter button (click 28/100)
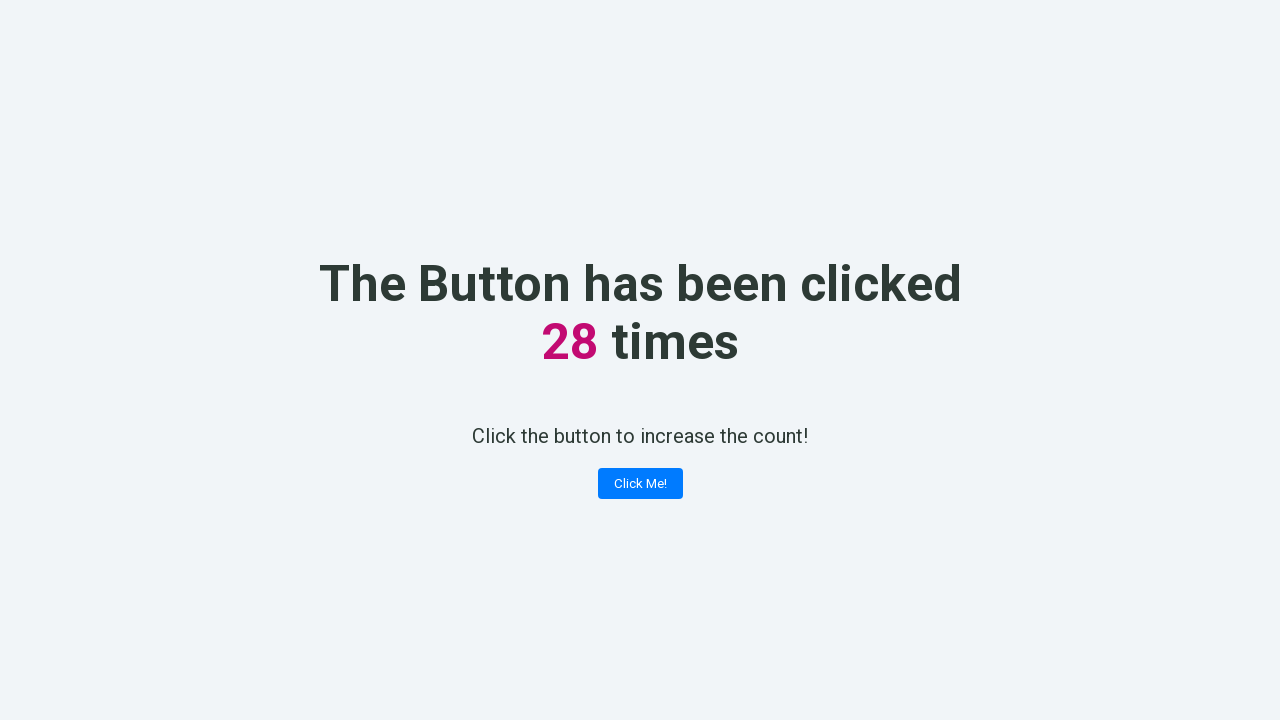

Clicked the counter button (click 29/100)
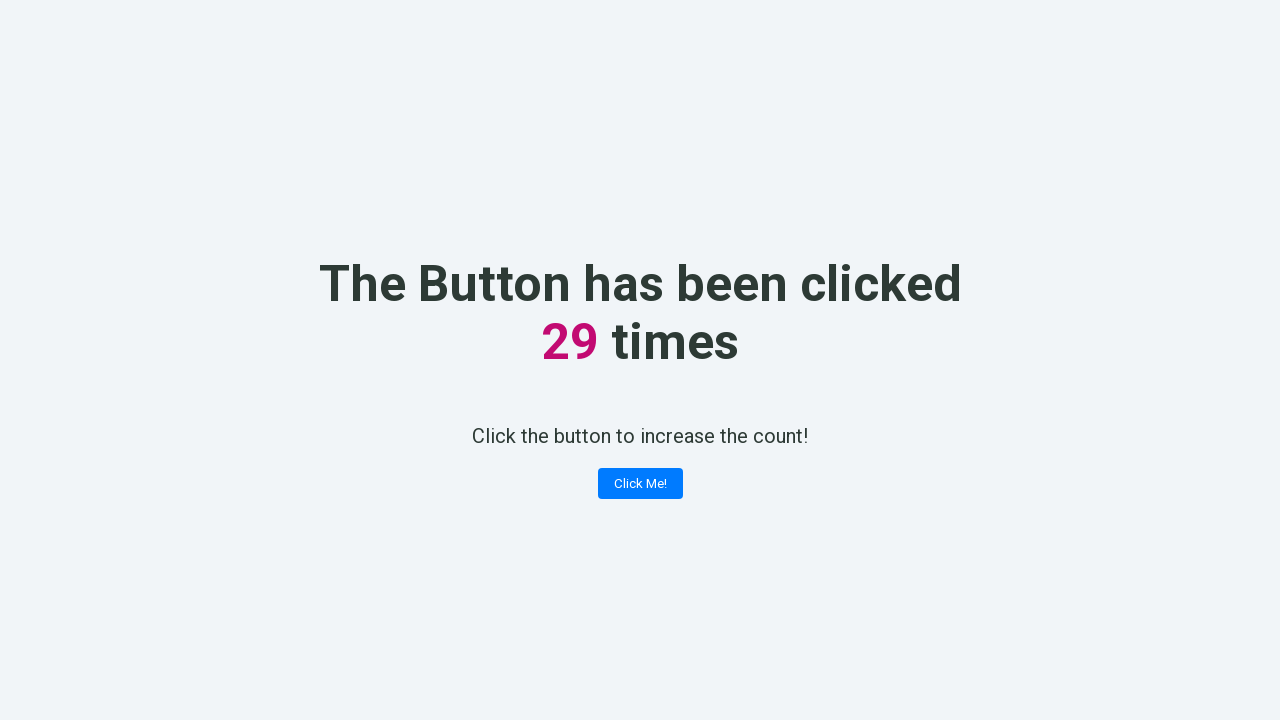

Clicked the counter button (click 30/100)
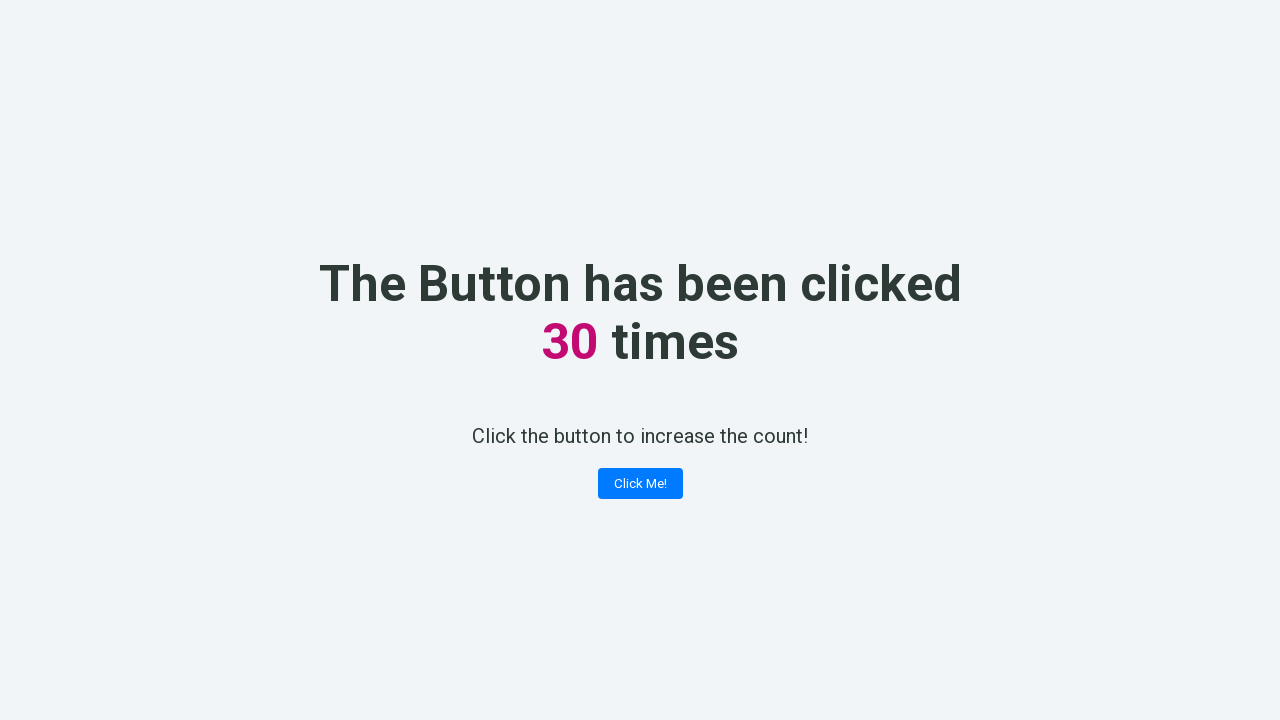

Clicked the counter button (click 31/100)
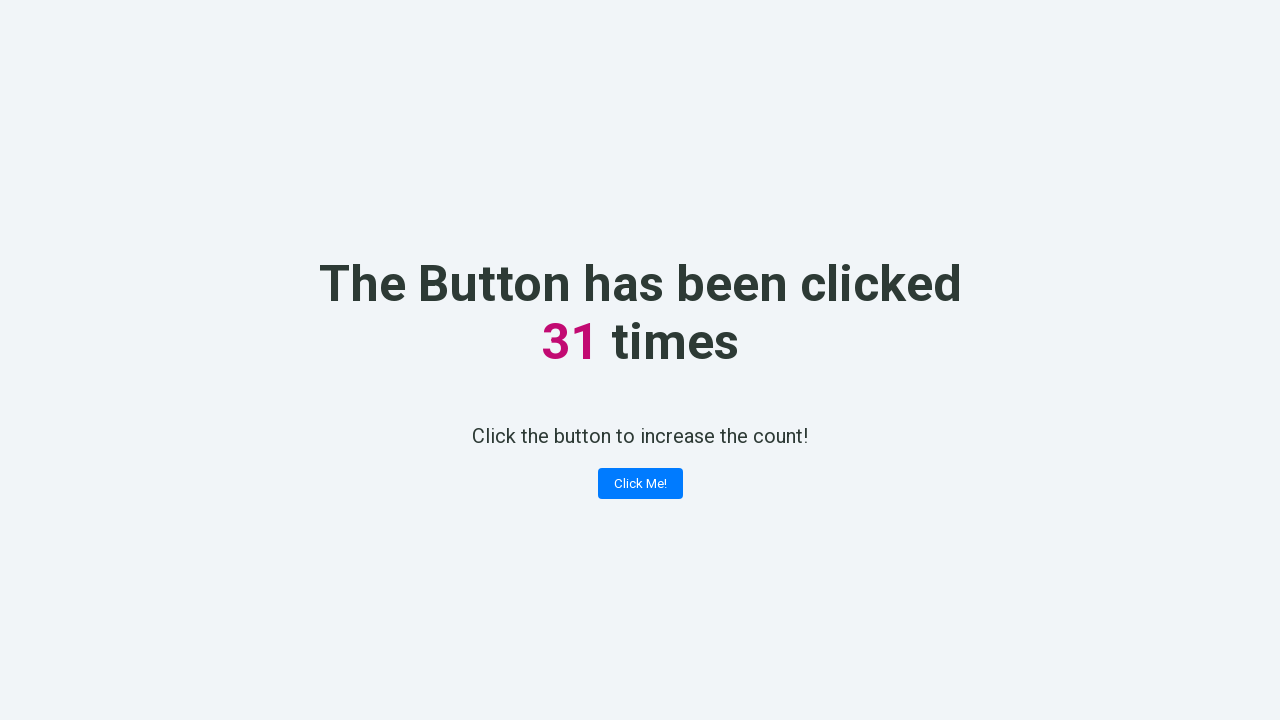

Clicked the counter button (click 32/100)
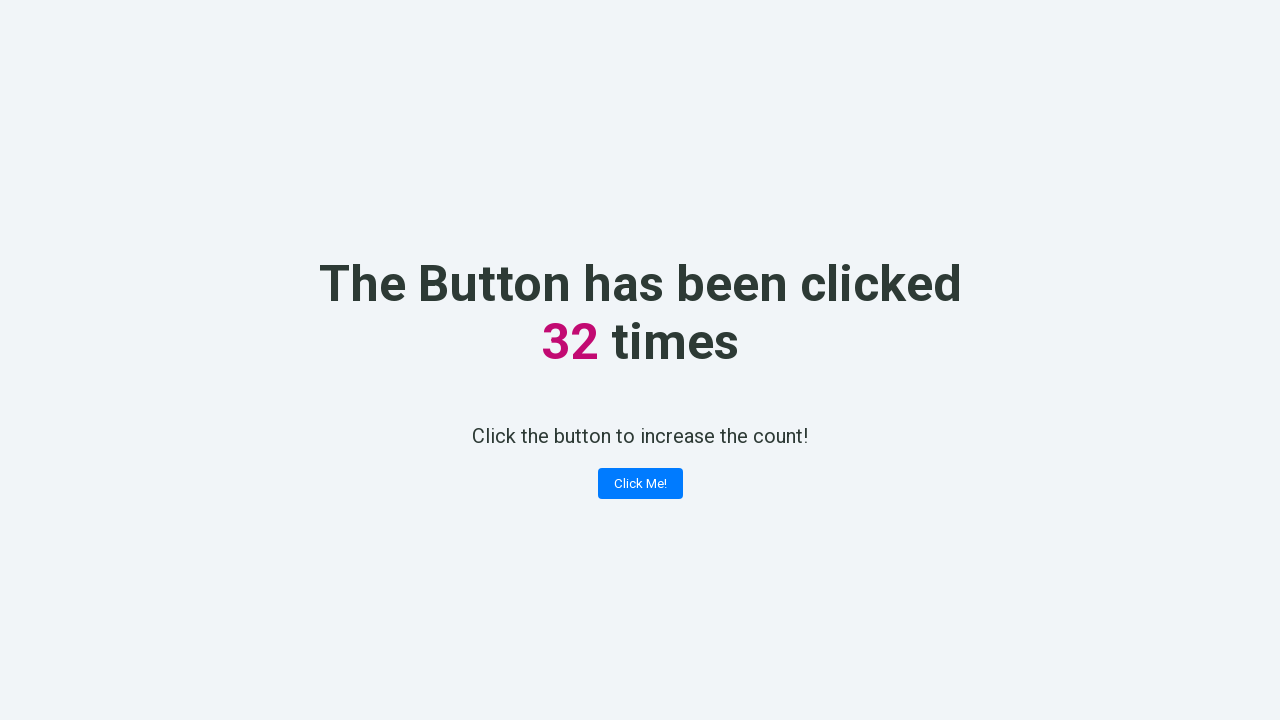

Clicked the counter button (click 33/100)
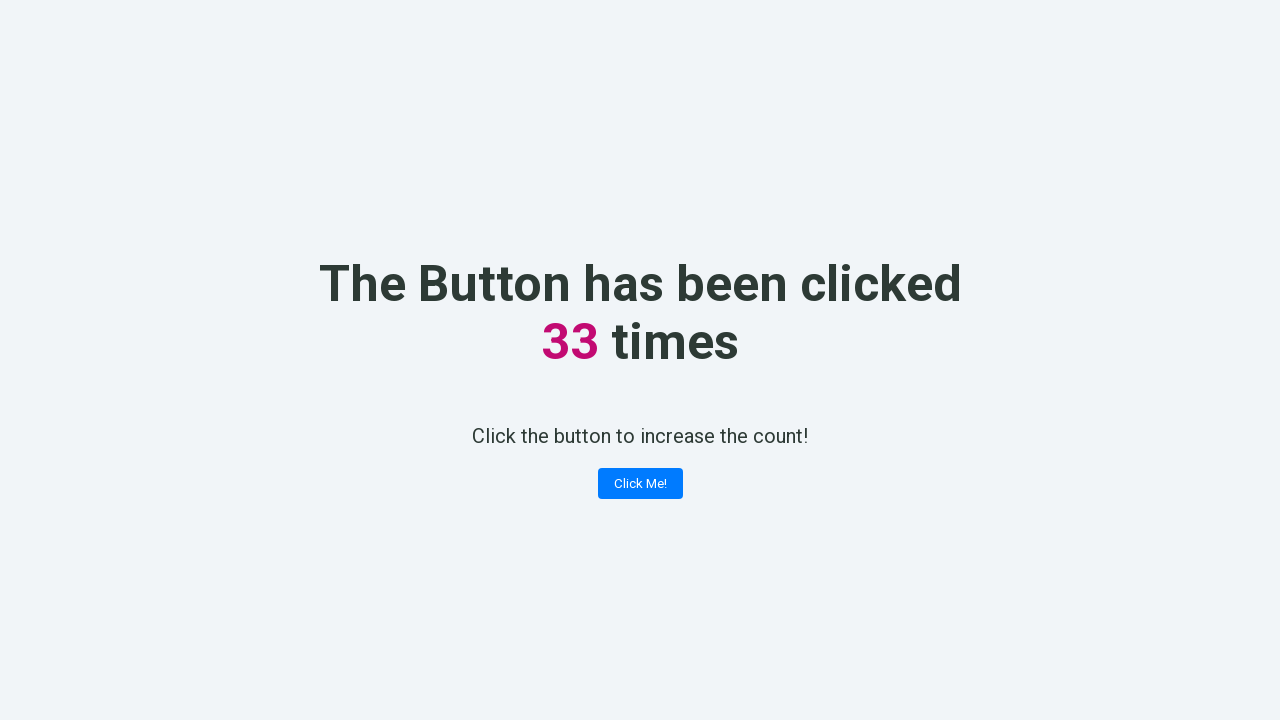

Clicked the counter button (click 34/100)
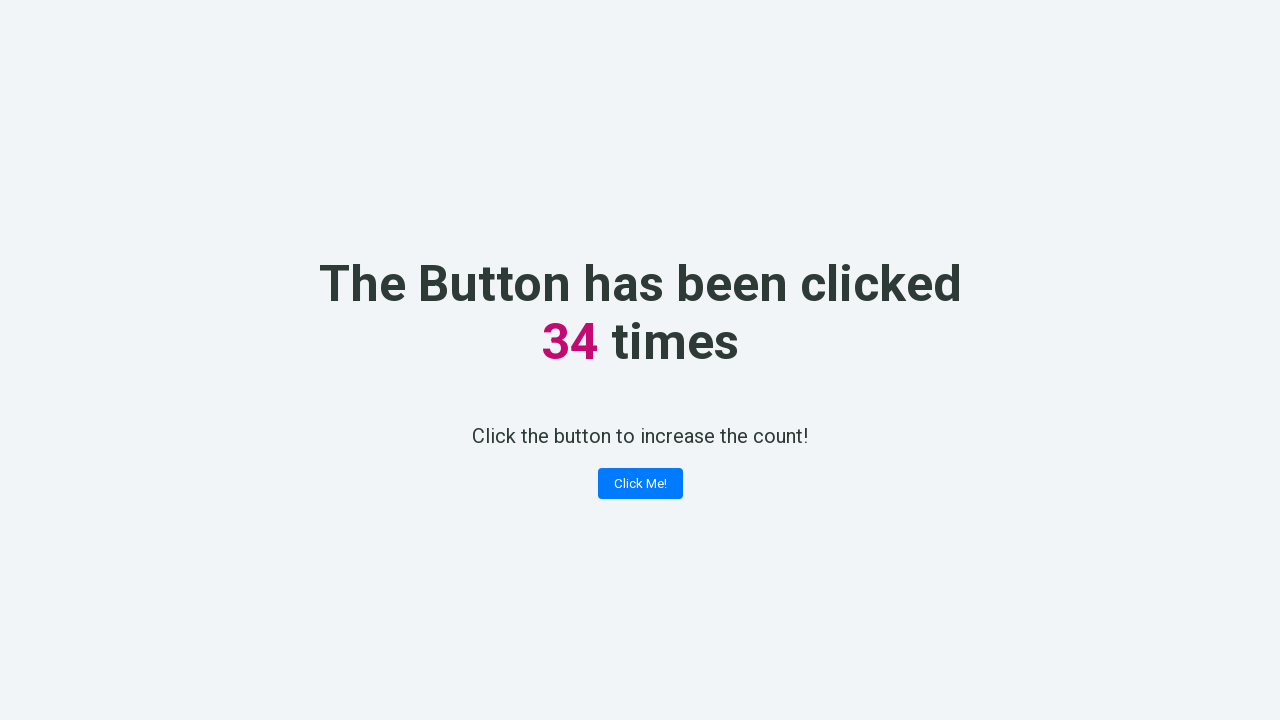

Clicked the counter button (click 35/100)
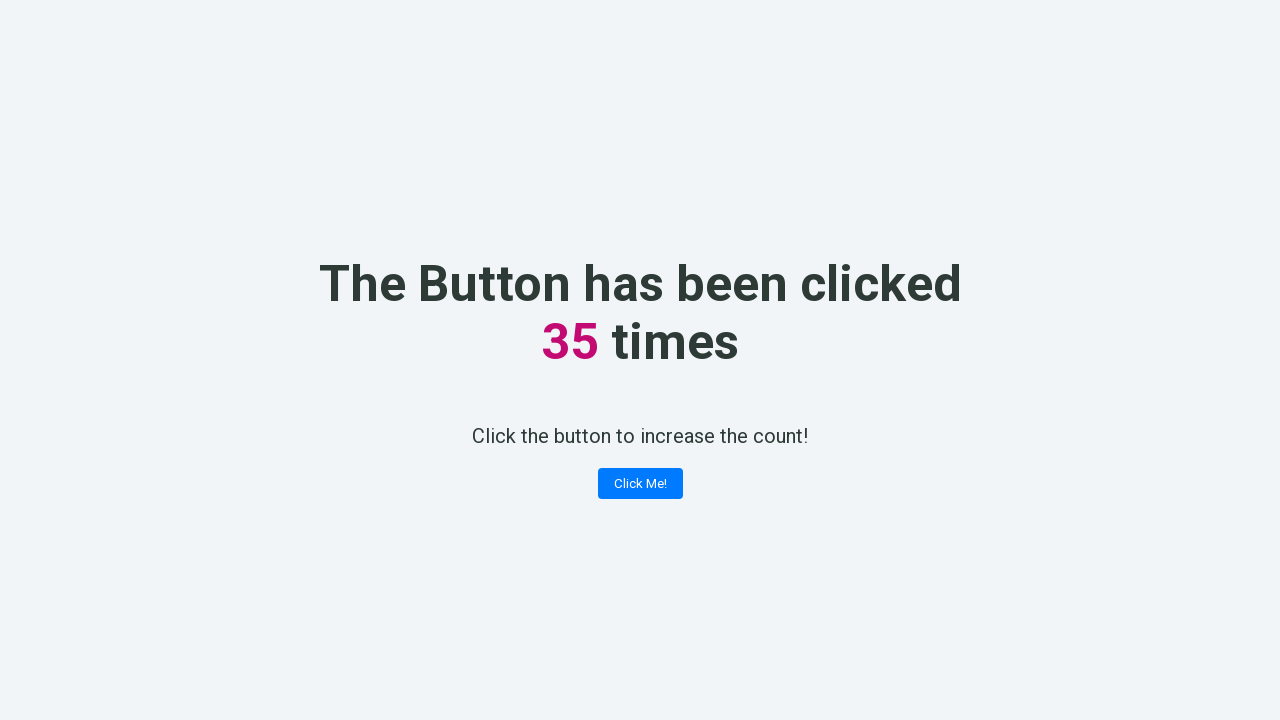

Clicked the counter button (click 36/100)
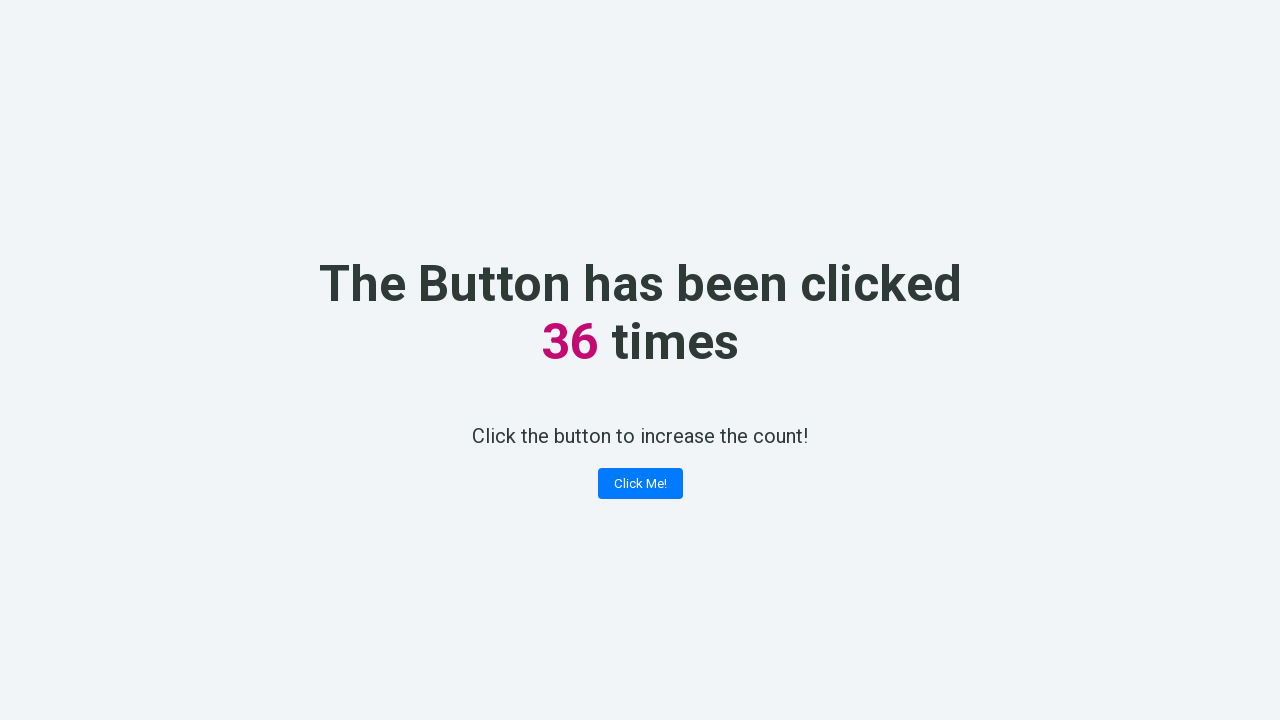

Clicked the counter button (click 37/100)
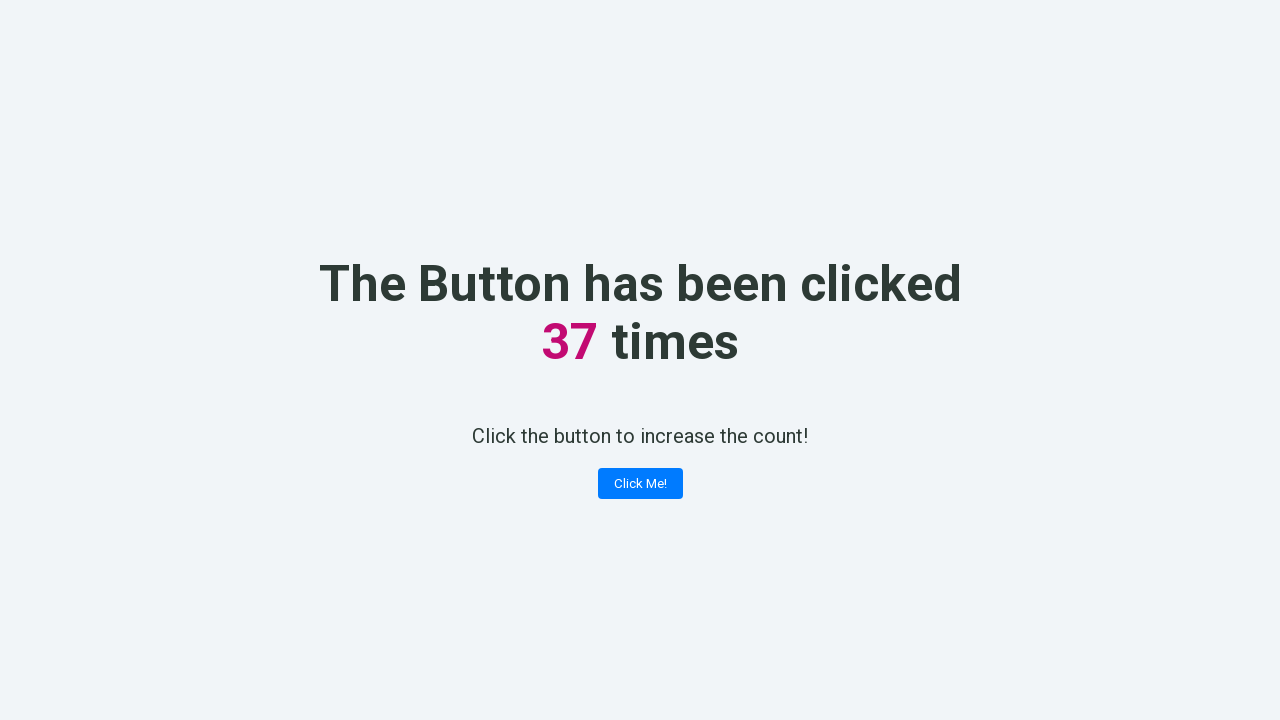

Clicked the counter button (click 38/100)
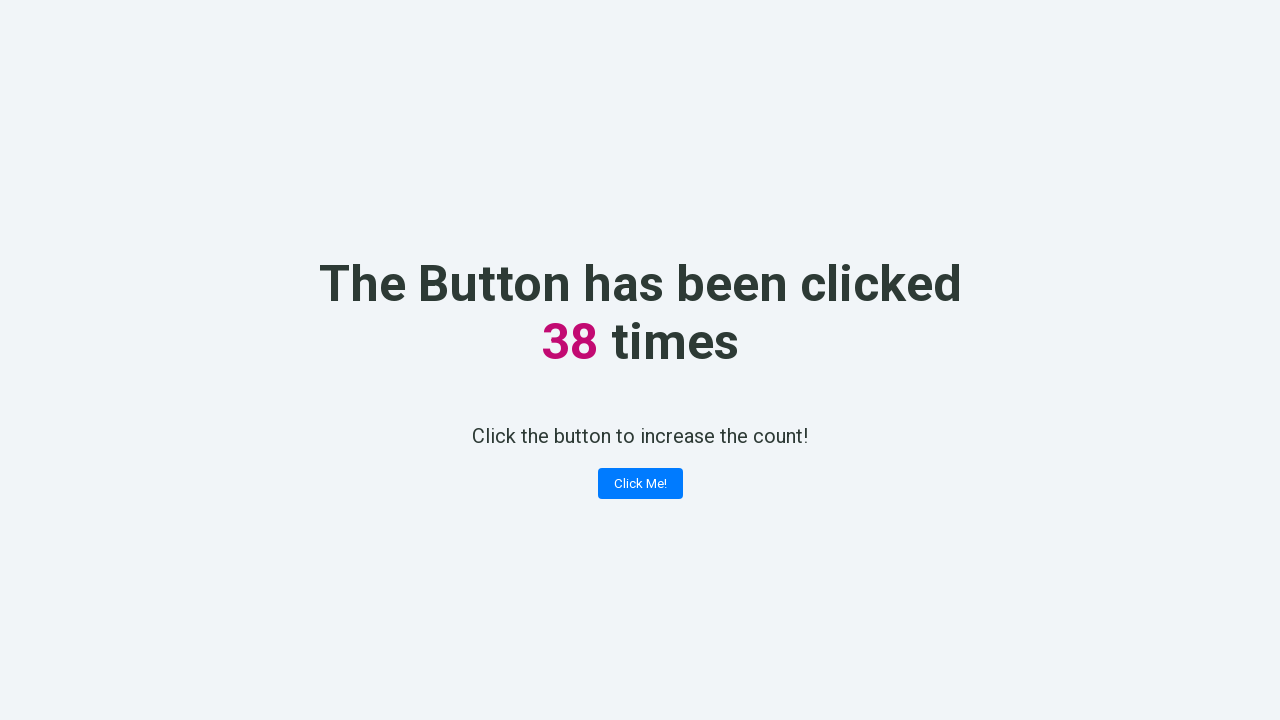

Clicked the counter button (click 39/100)
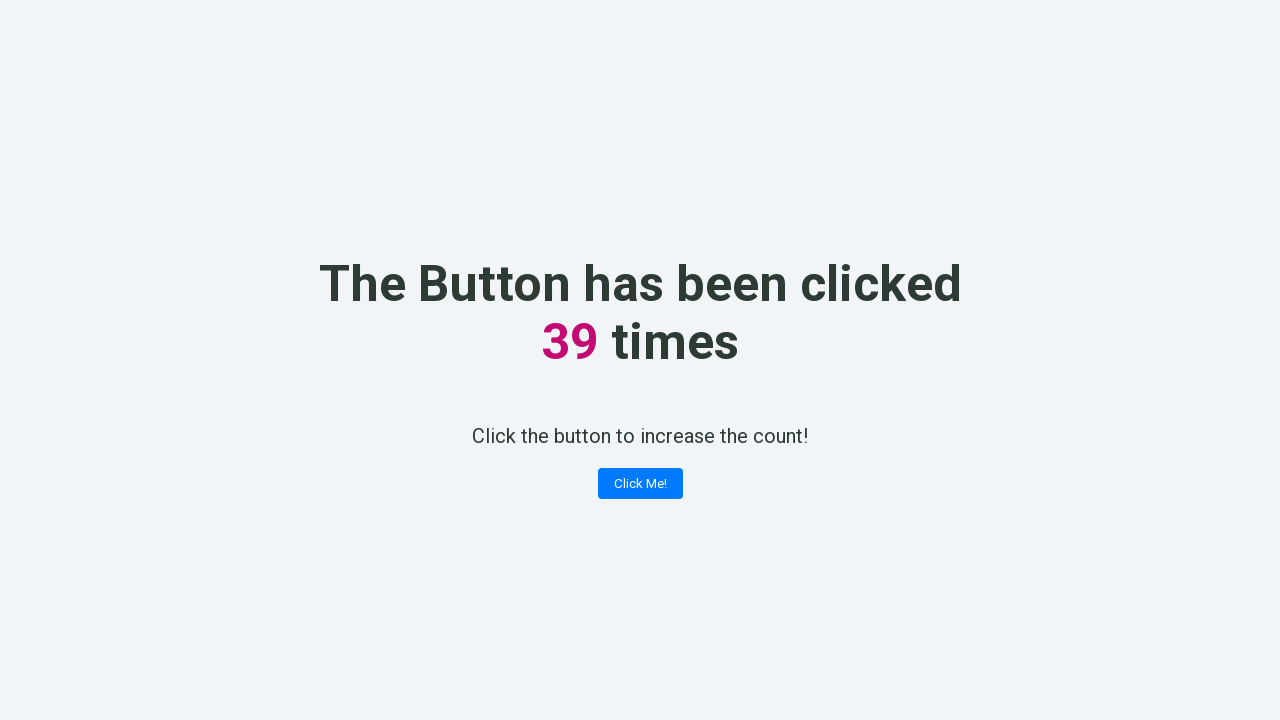

Clicked the counter button (click 40/100)
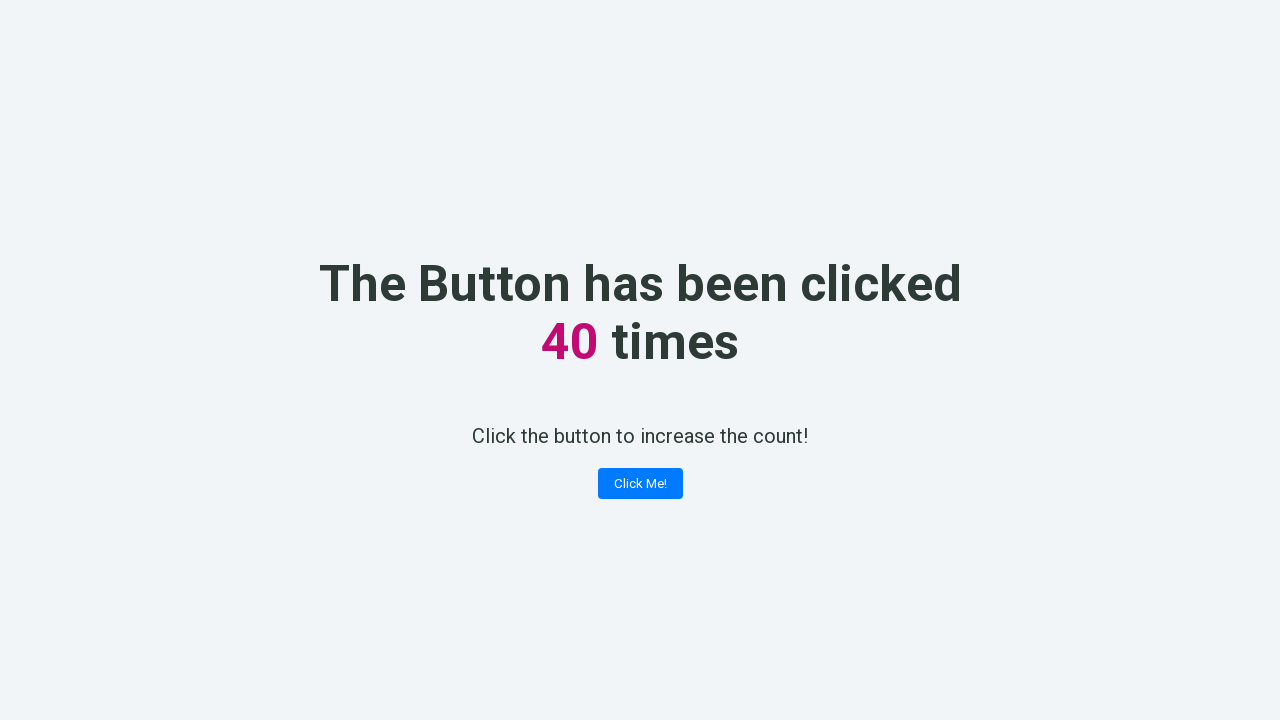

Clicked the counter button (click 41/100)
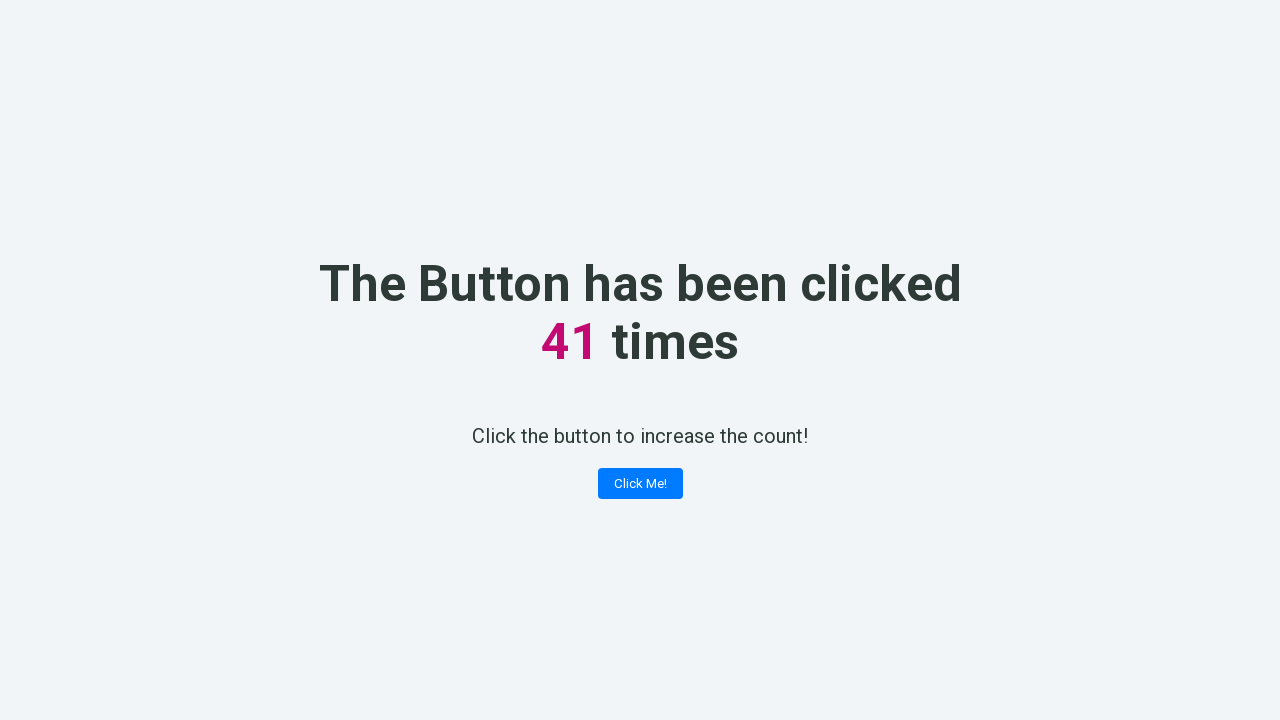

Clicked the counter button (click 42/100)
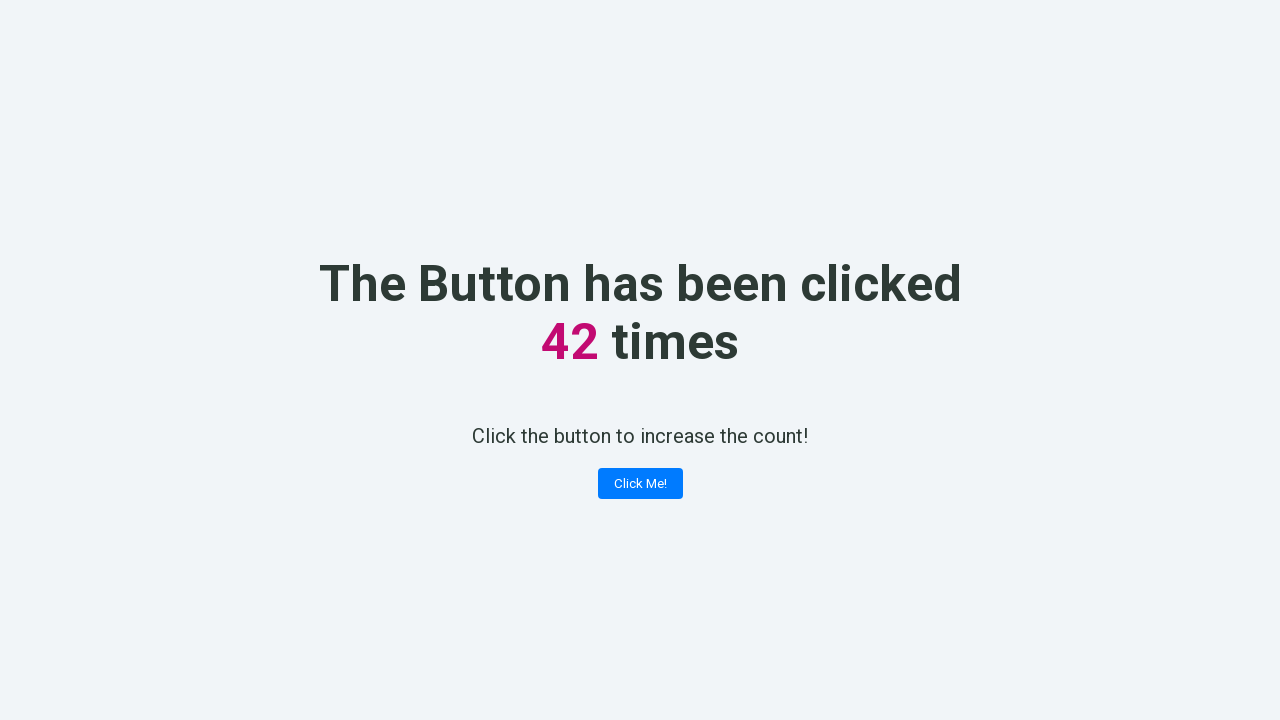

Clicked the counter button (click 43/100)
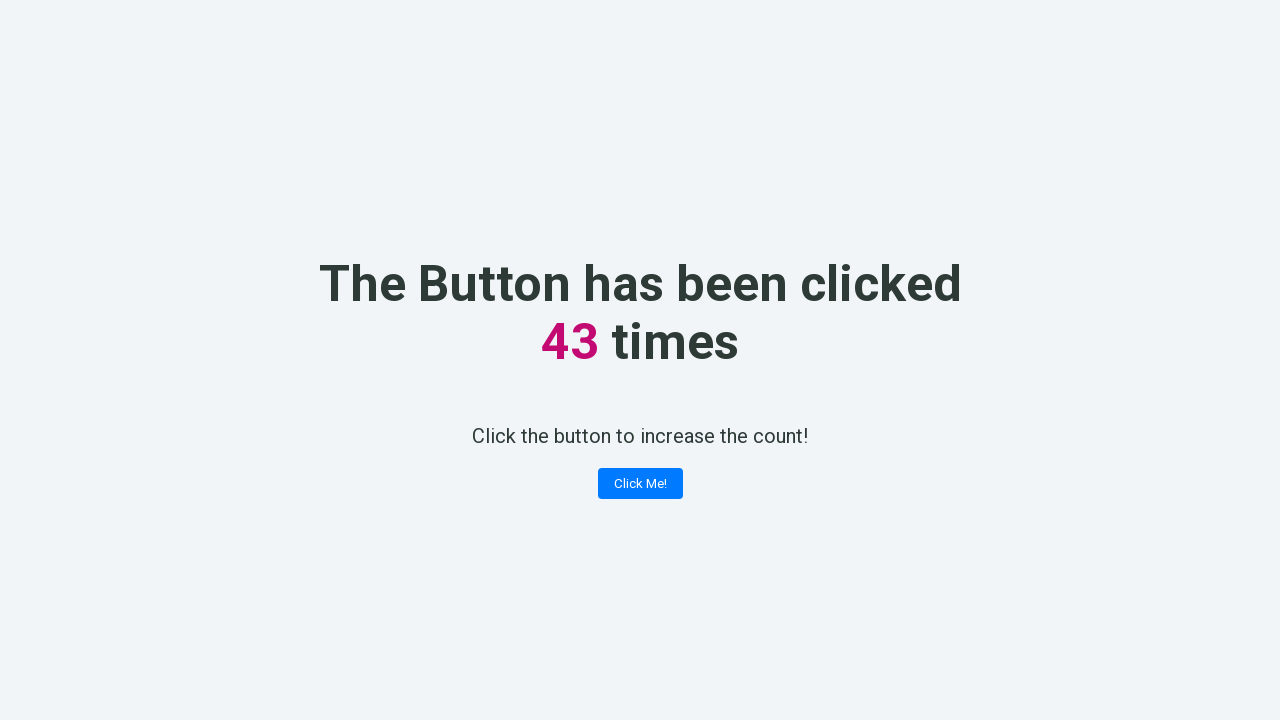

Clicked the counter button (click 44/100)
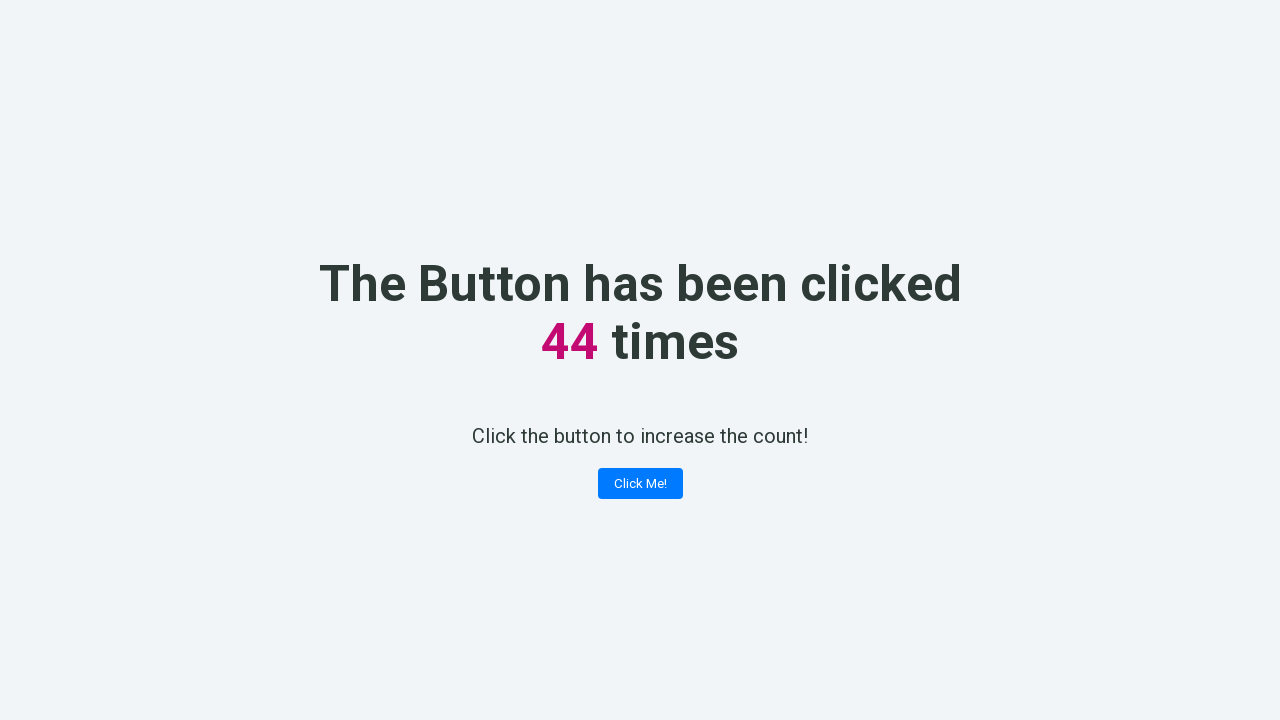

Clicked the counter button (click 45/100)
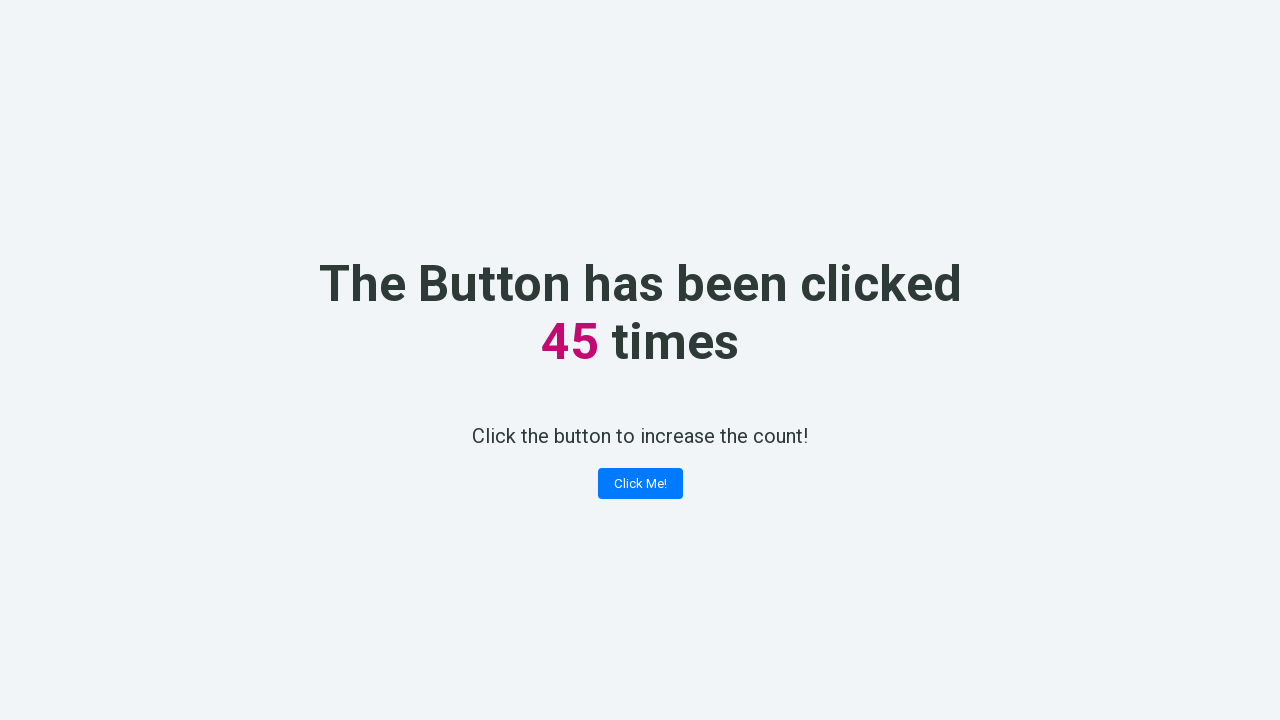

Clicked the counter button (click 46/100)
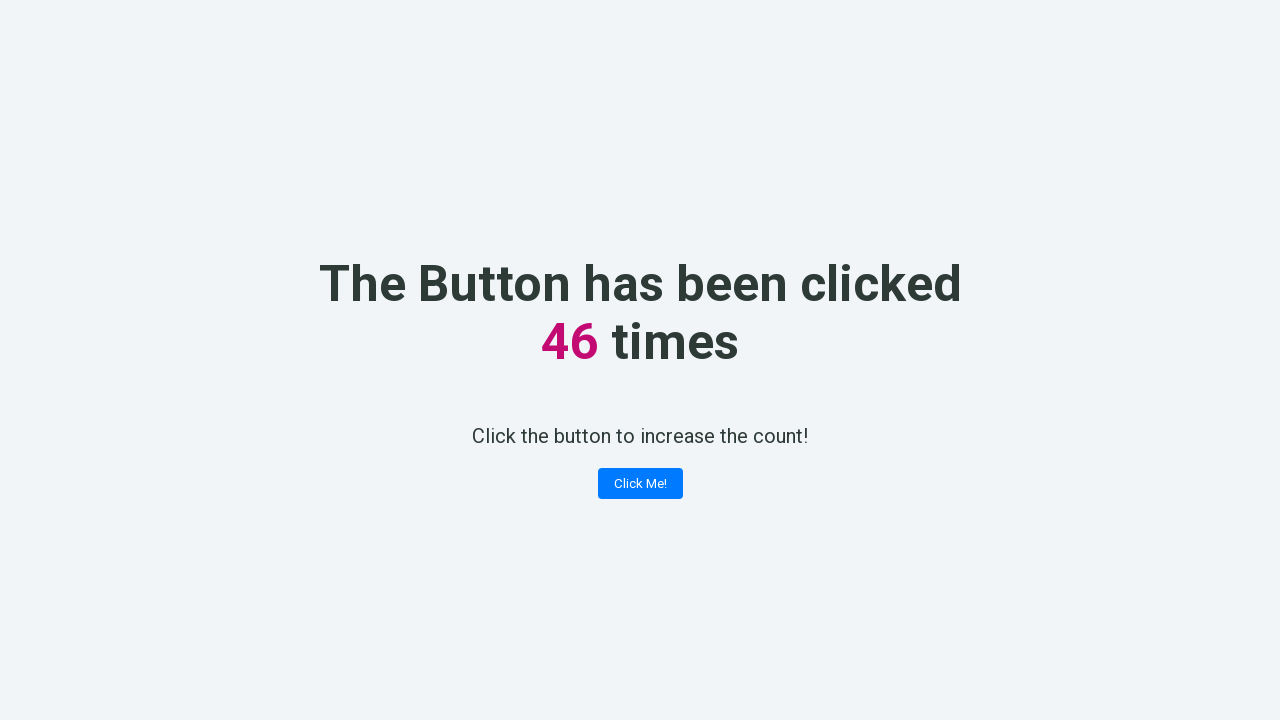

Clicked the counter button (click 47/100)
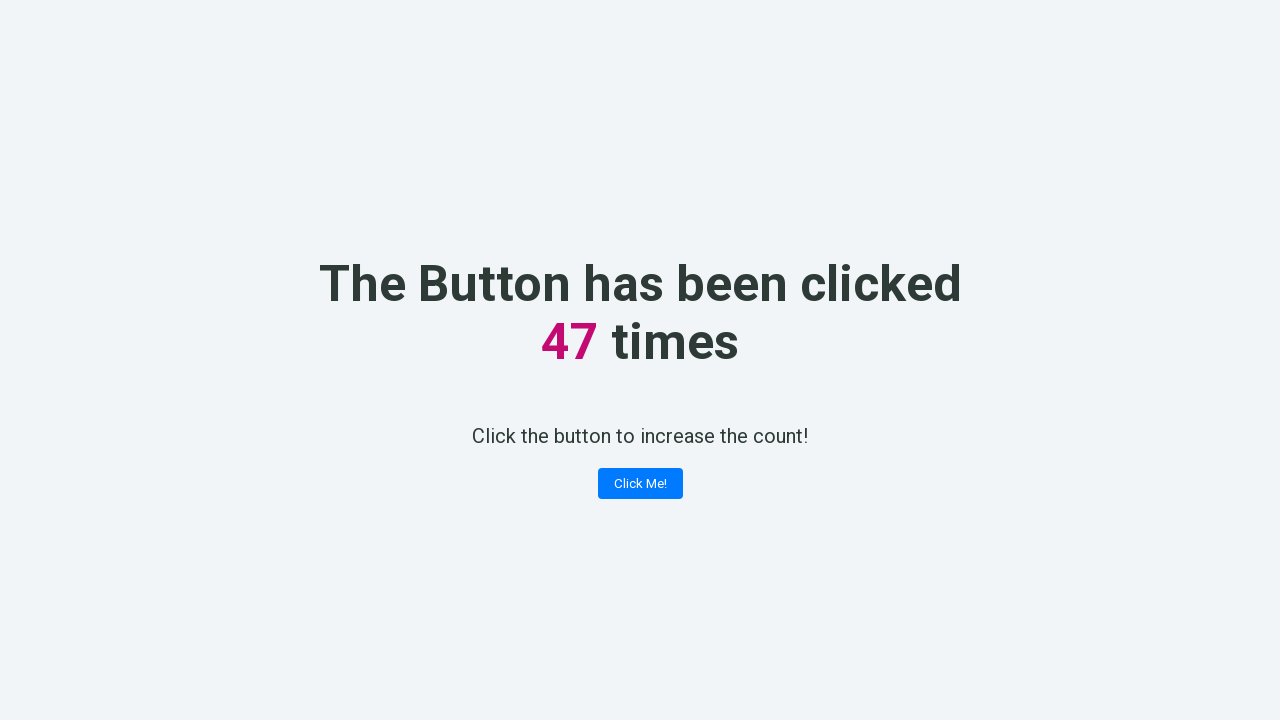

Clicked the counter button (click 48/100)
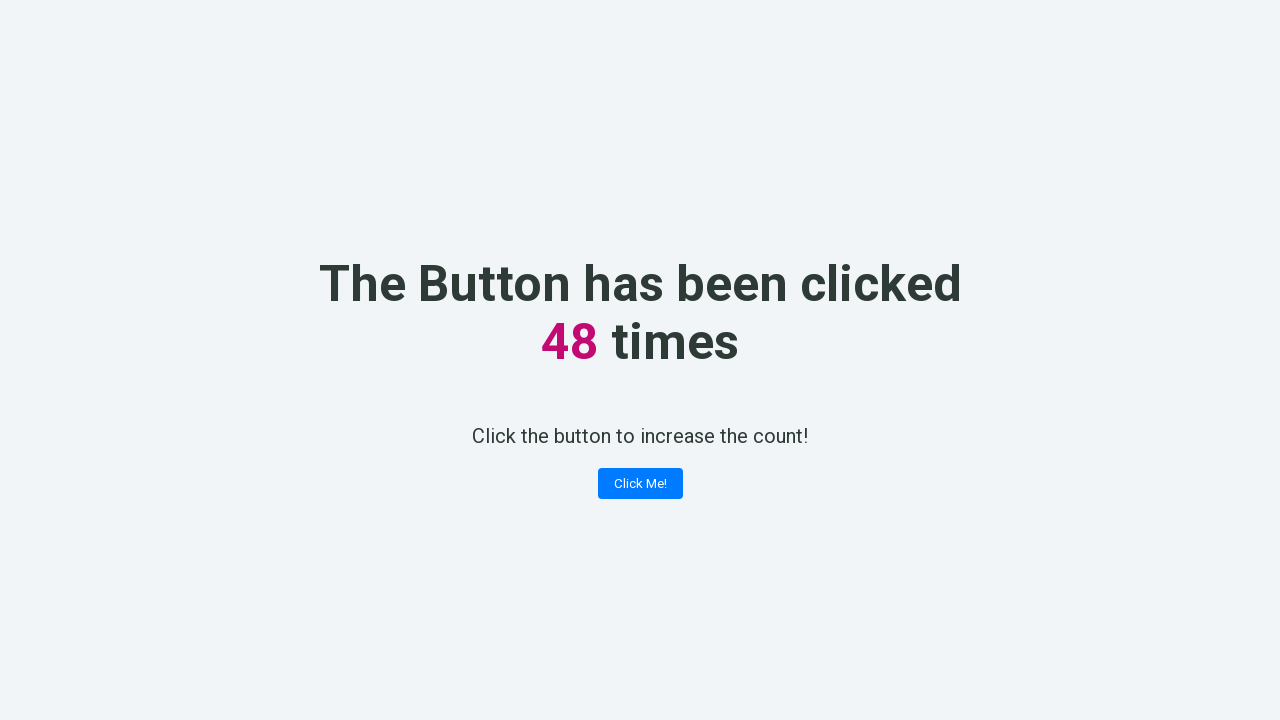

Clicked the counter button (click 49/100)
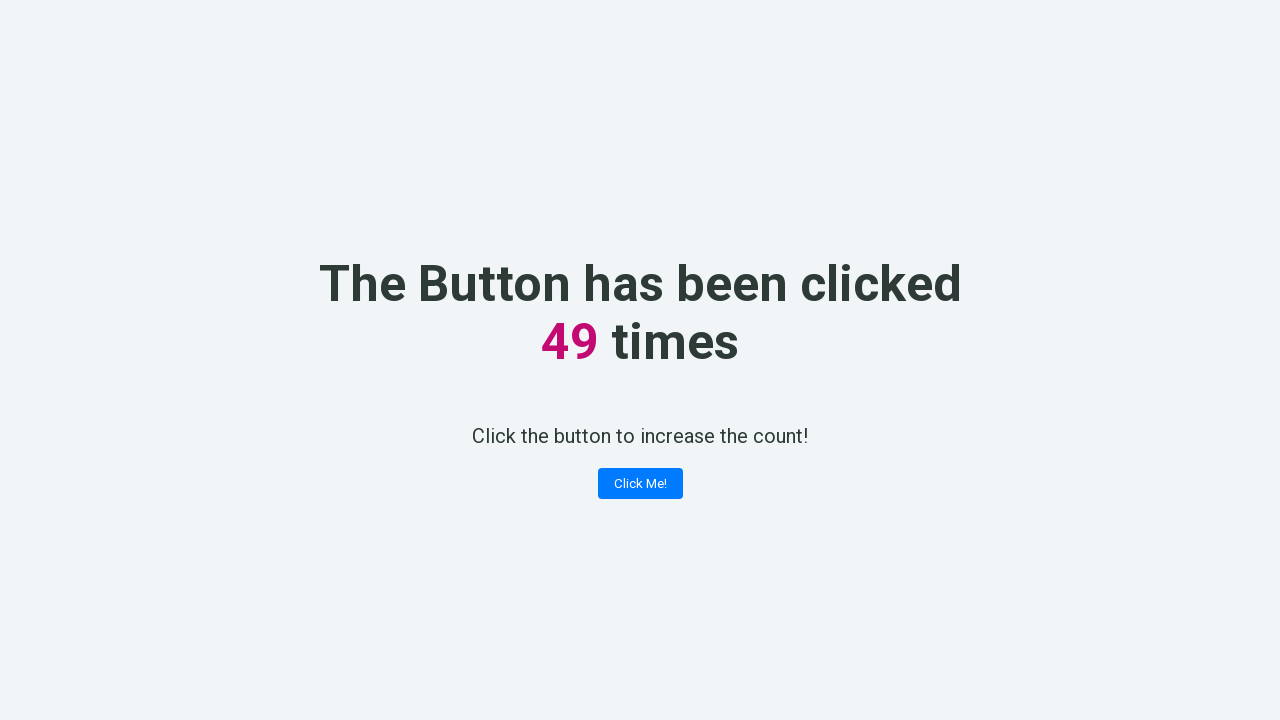

Clicked the counter button (click 50/100)
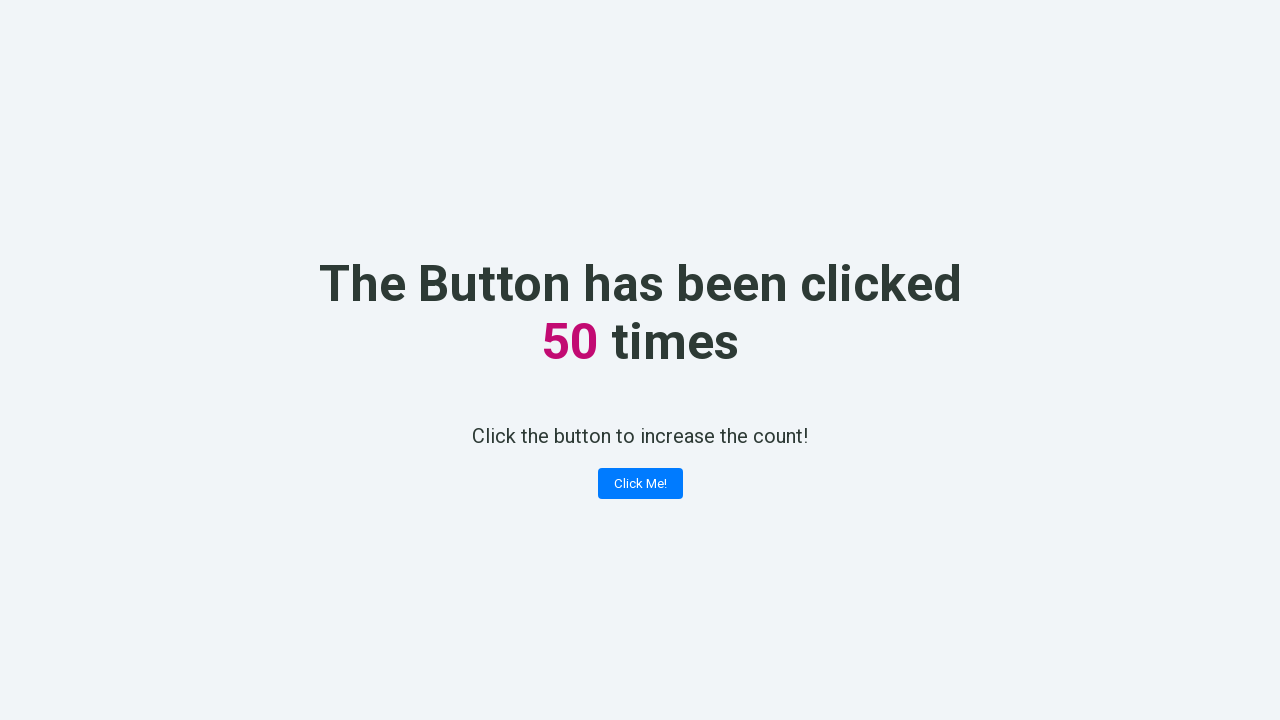

Clicked the counter button (click 51/100)
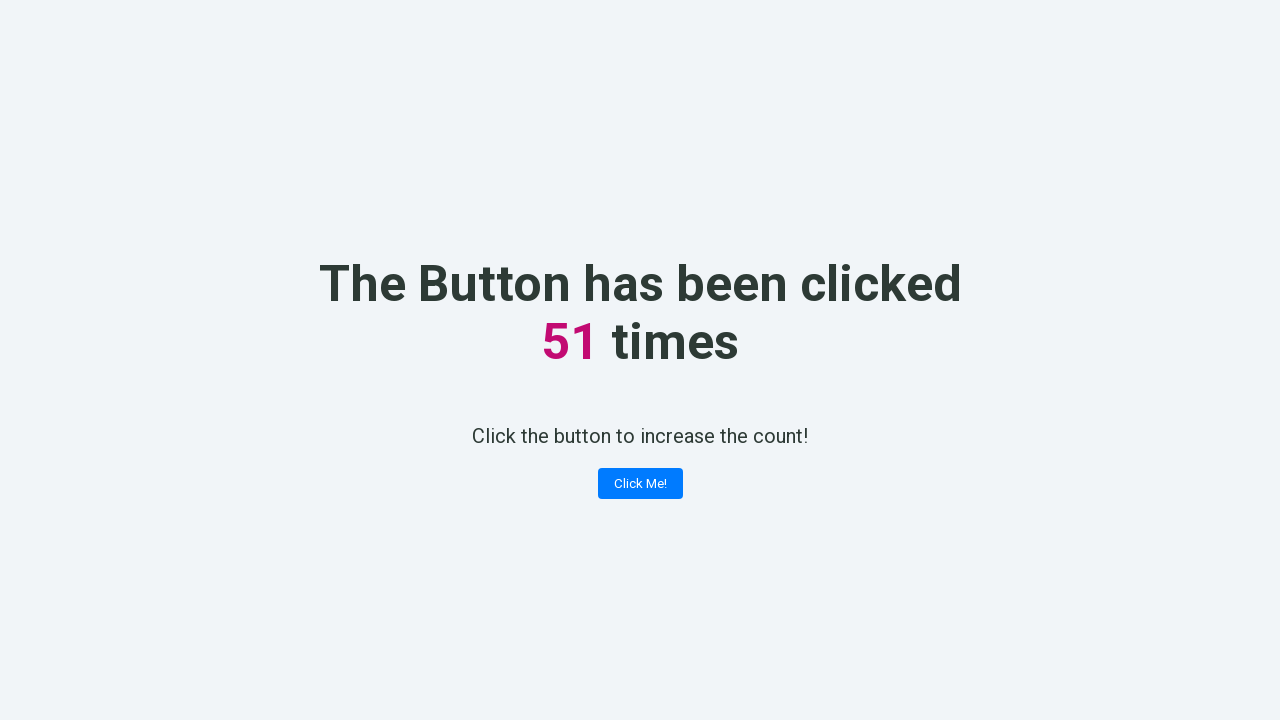

Clicked the counter button (click 52/100)
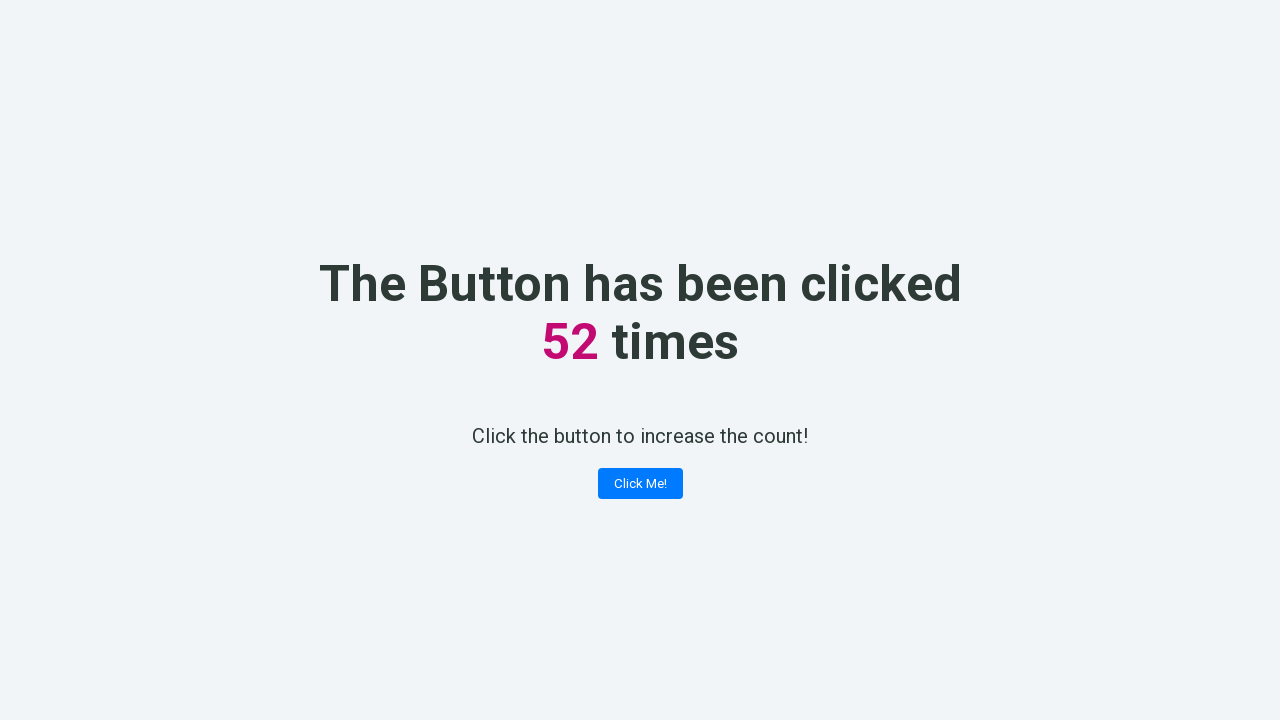

Clicked the counter button (click 53/100)
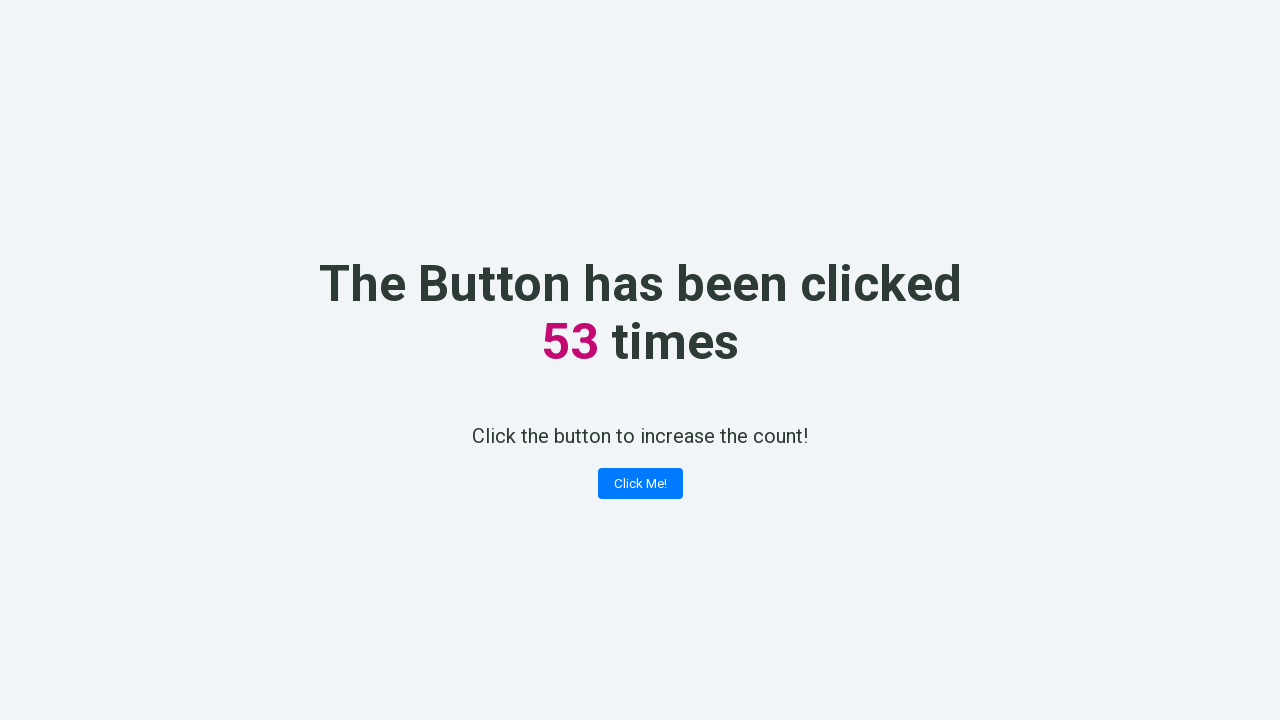

Clicked the counter button (click 54/100)
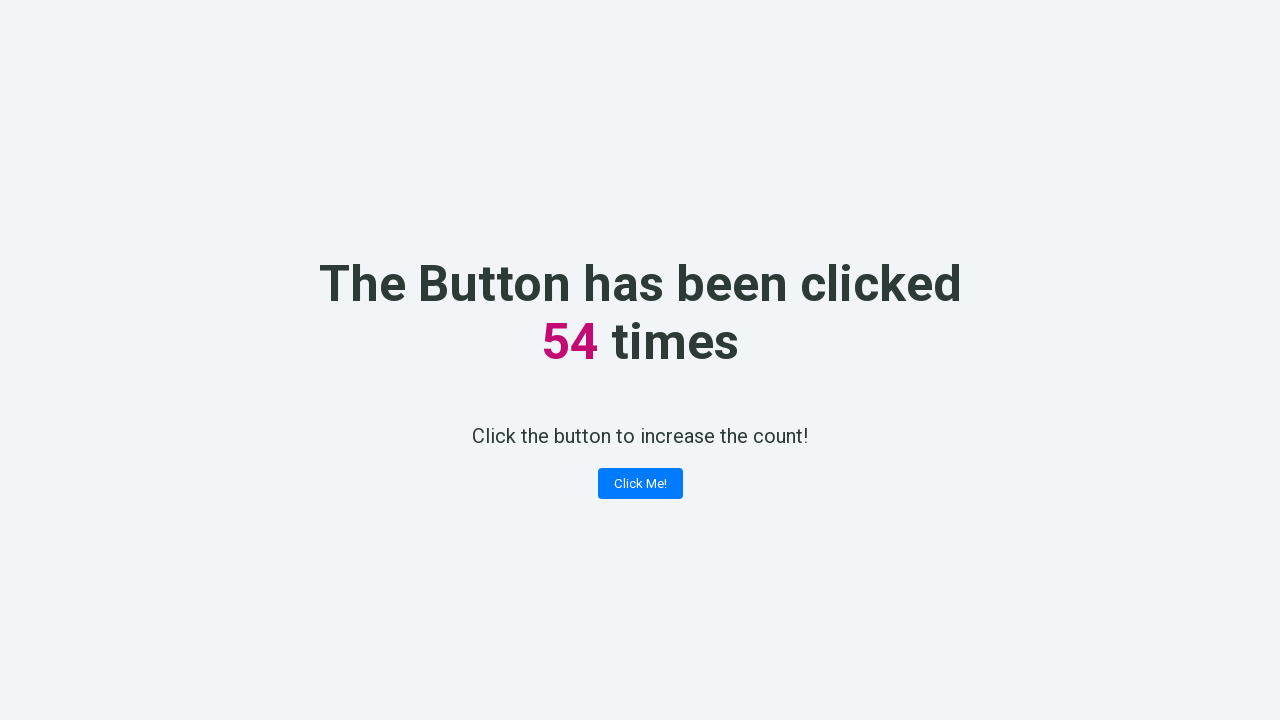

Clicked the counter button (click 55/100)
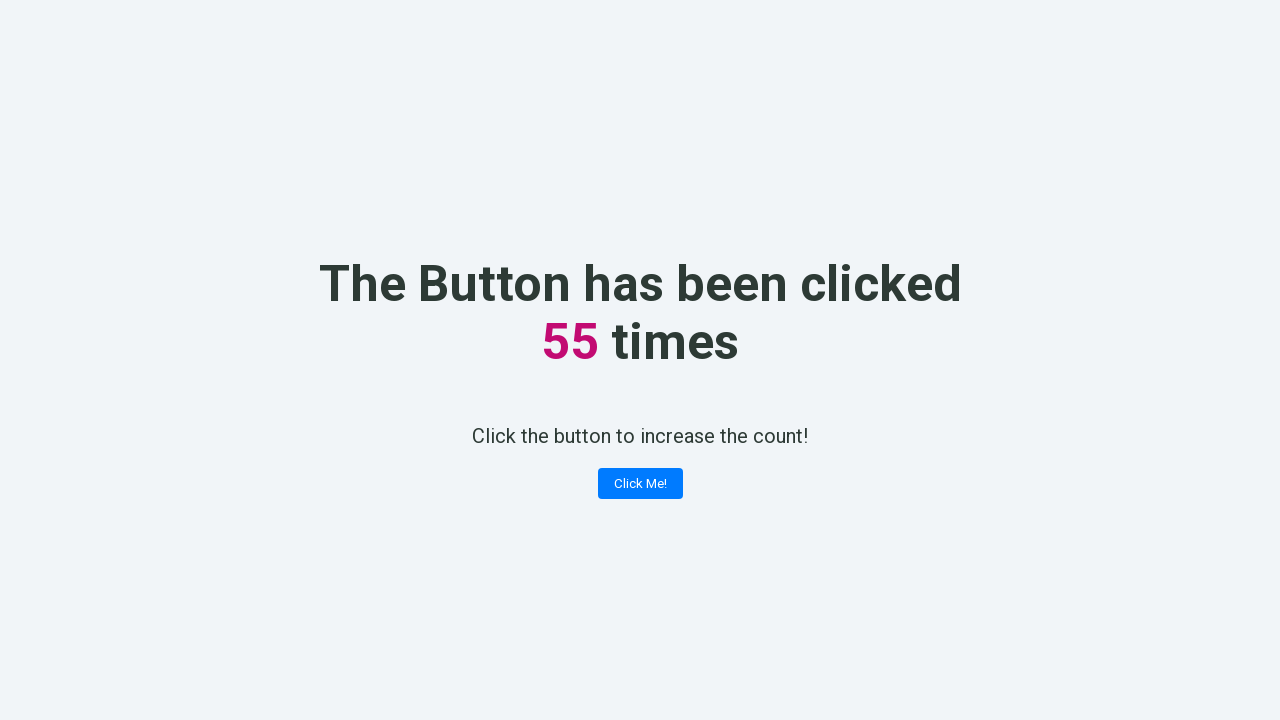

Clicked the counter button (click 56/100)
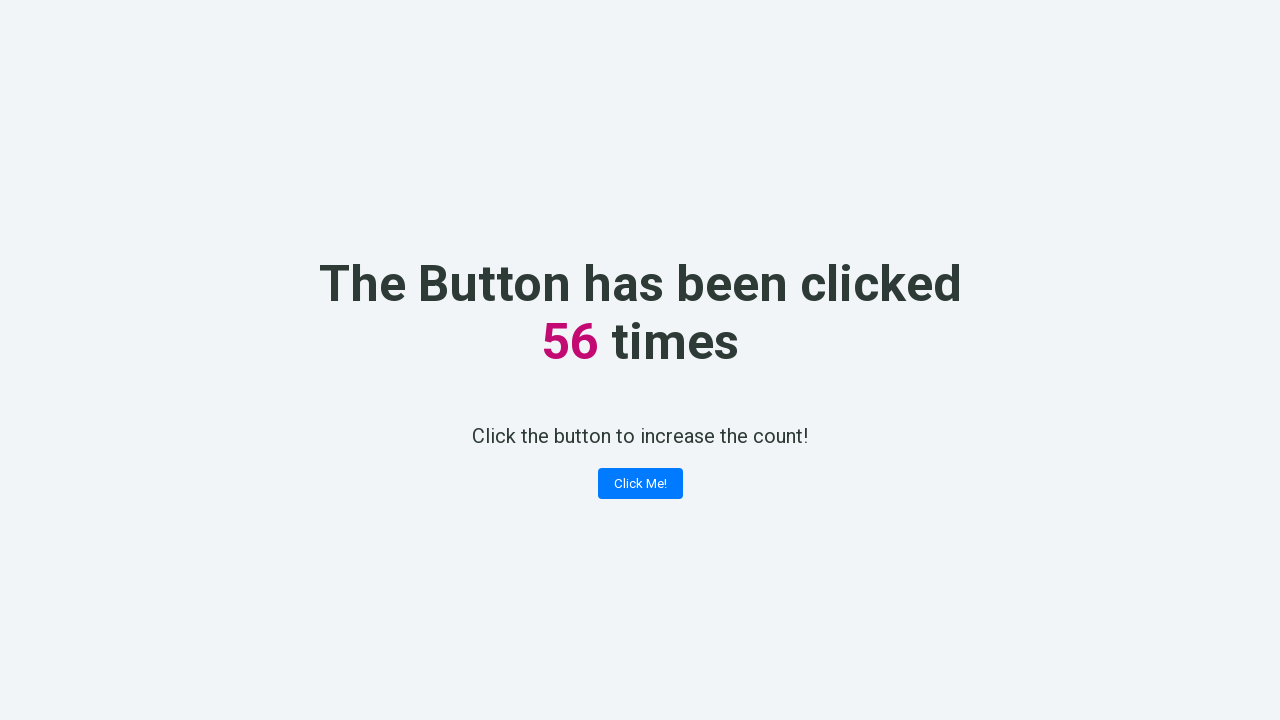

Clicked the counter button (click 57/100)
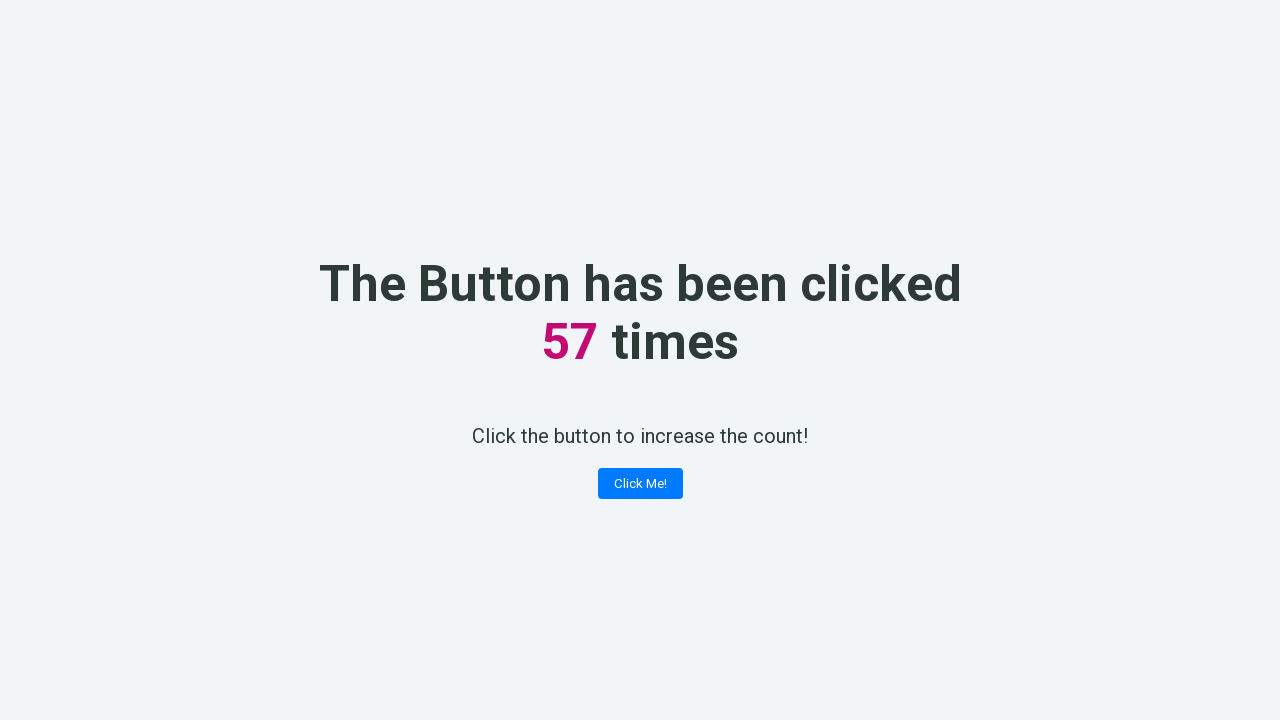

Clicked the counter button (click 58/100)
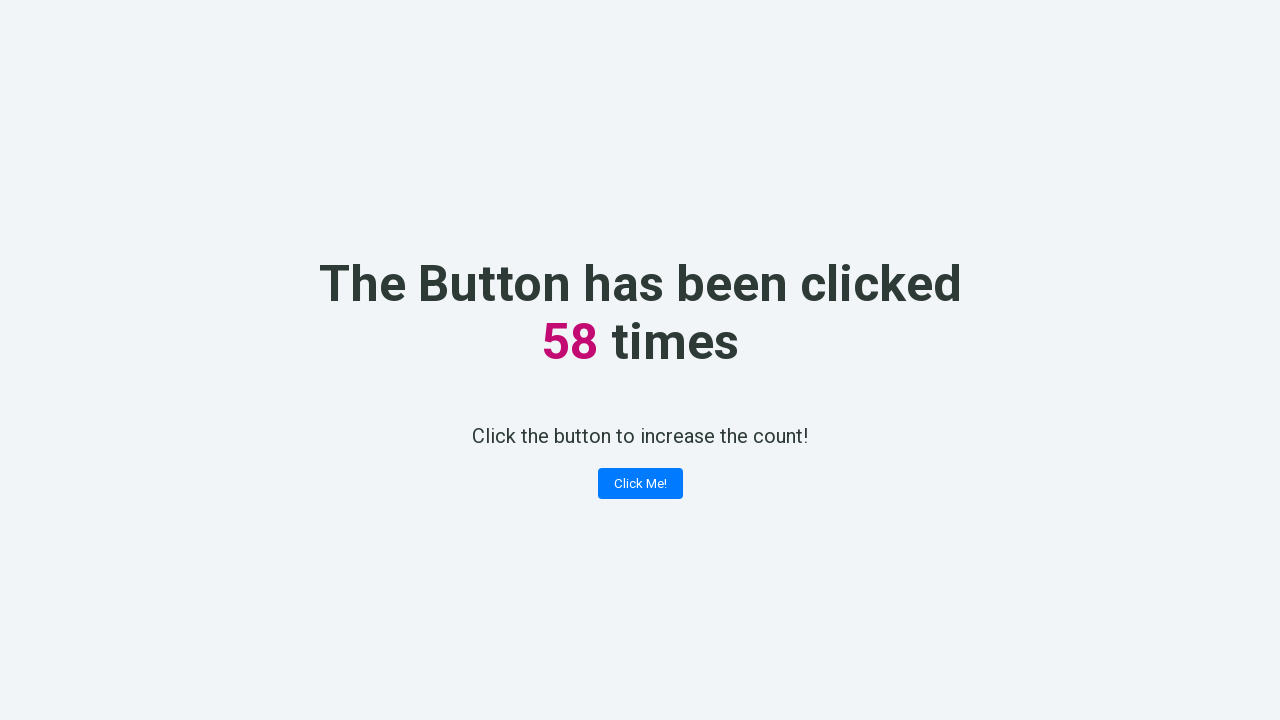

Clicked the counter button (click 59/100)
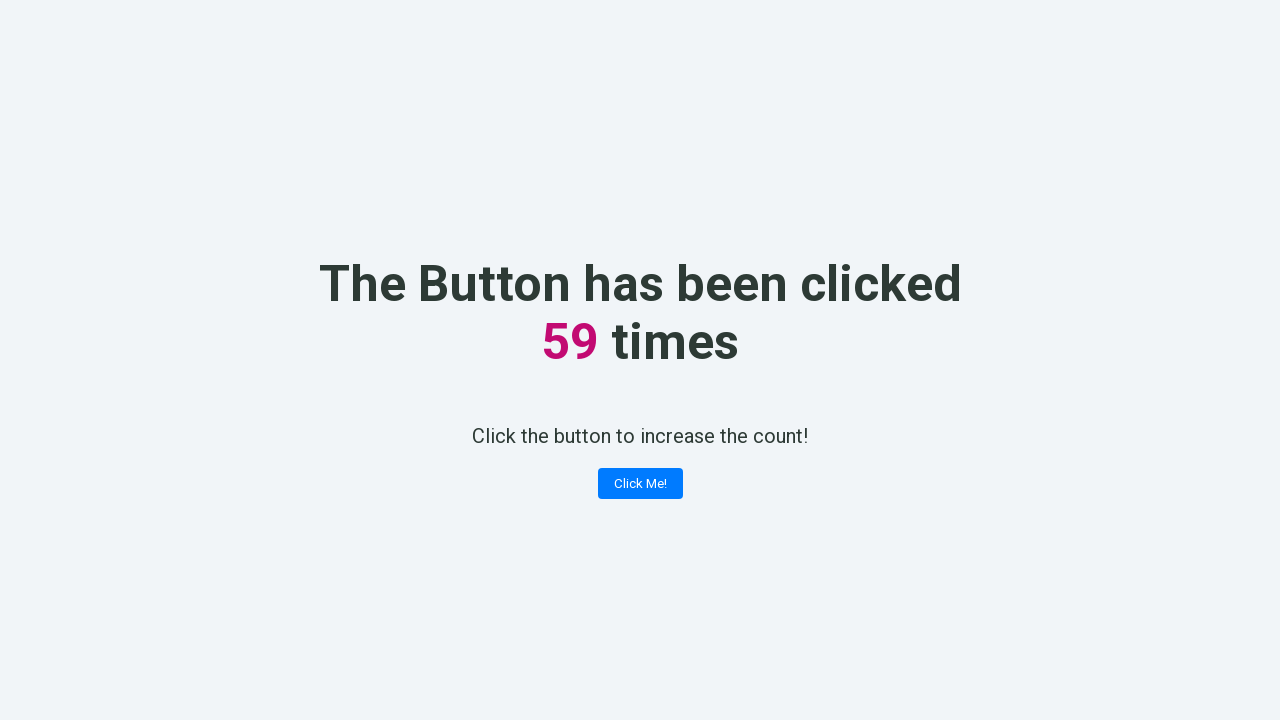

Clicked the counter button (click 60/100)
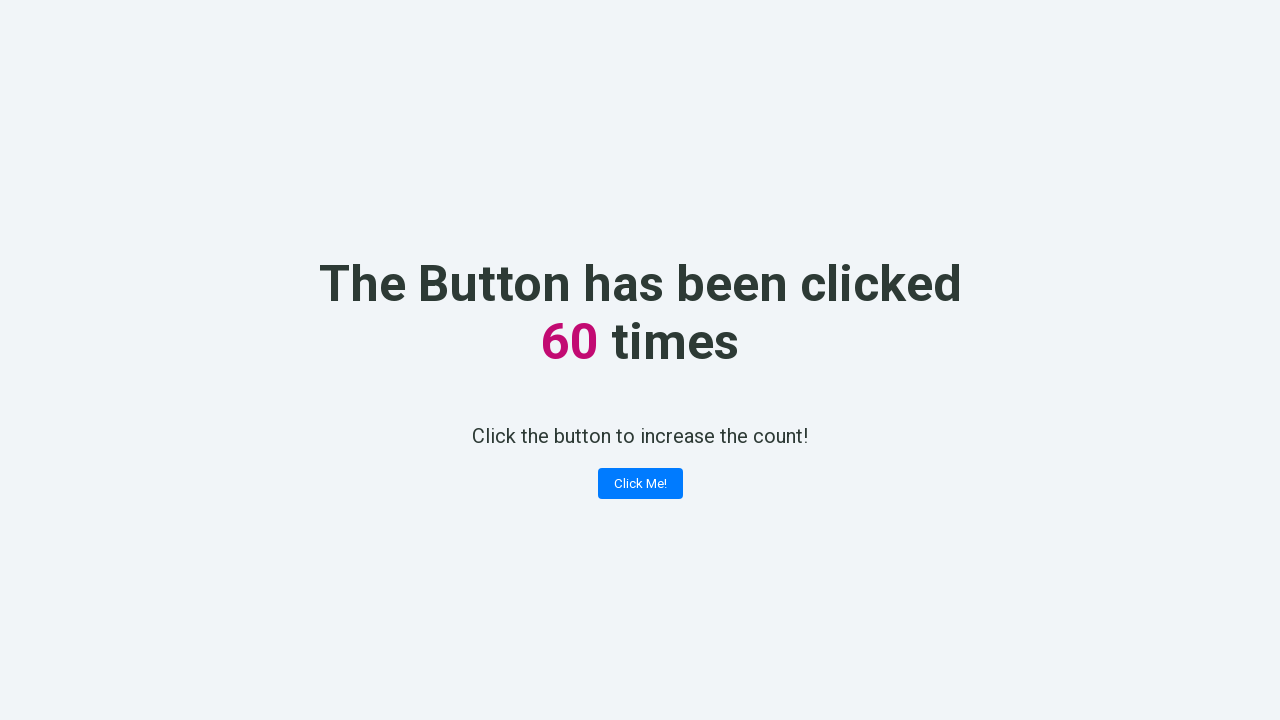

Clicked the counter button (click 61/100)
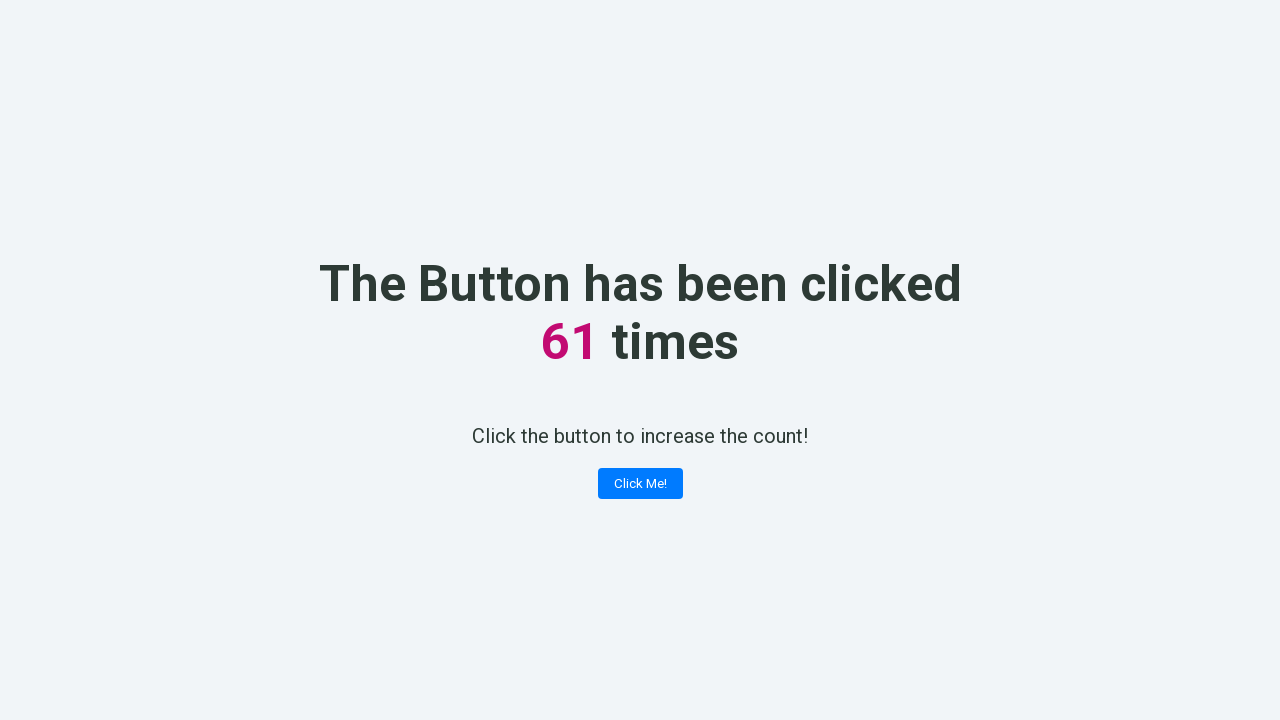

Clicked the counter button (click 62/100)
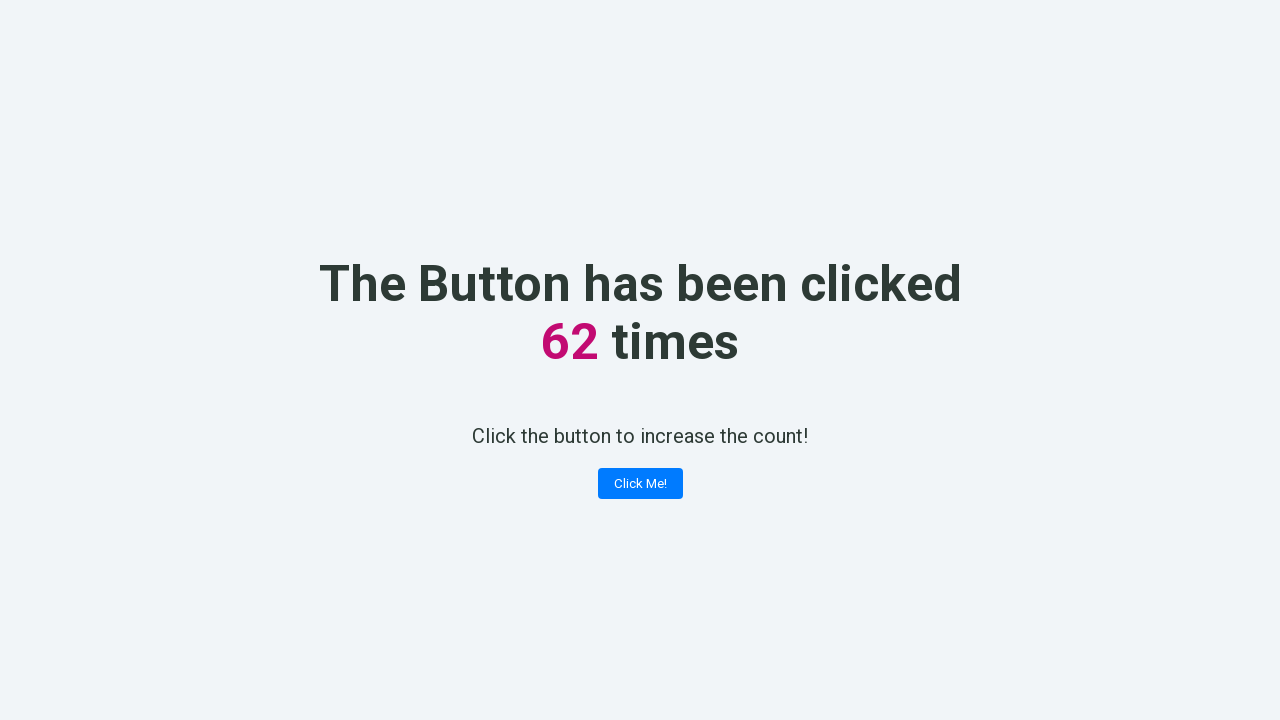

Clicked the counter button (click 63/100)
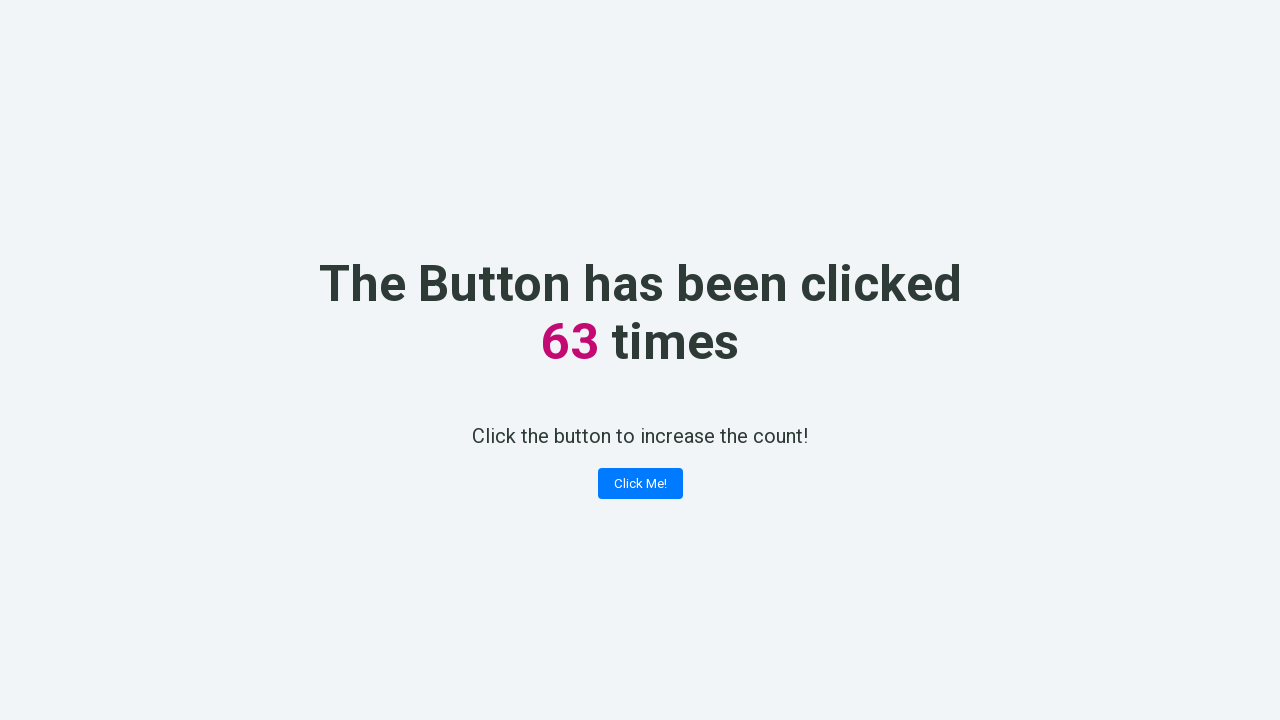

Clicked the counter button (click 64/100)
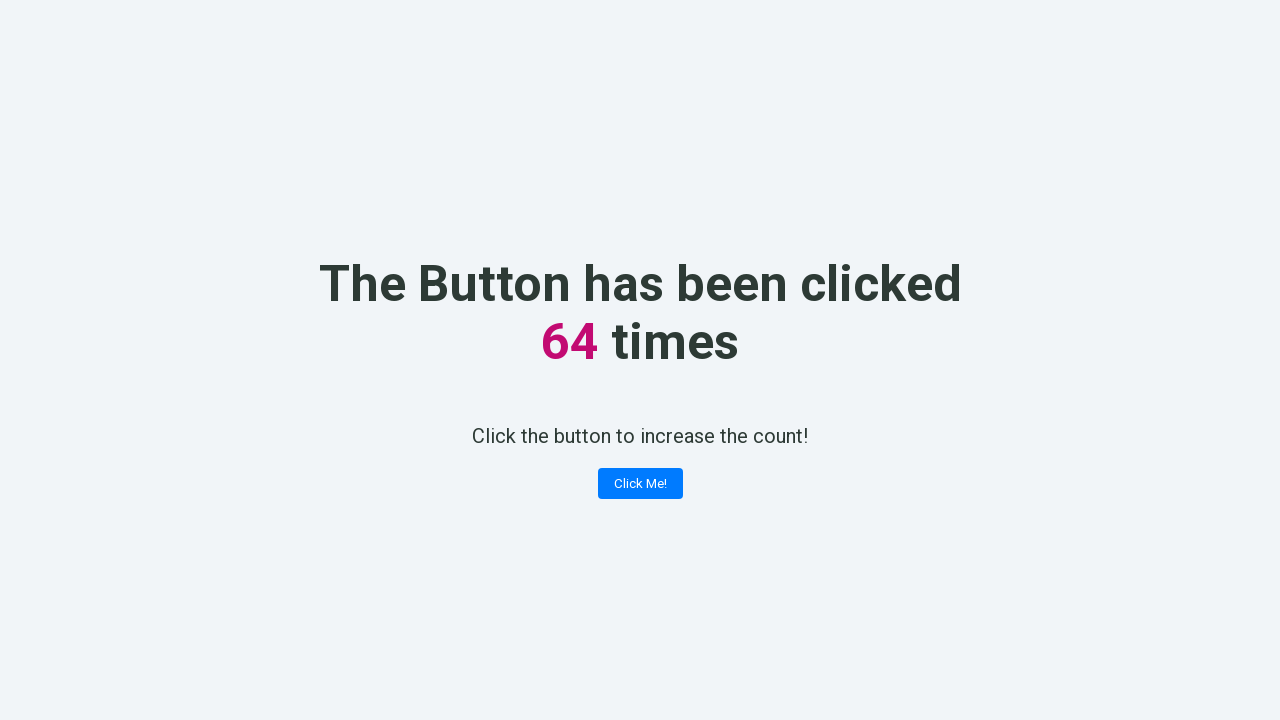

Clicked the counter button (click 65/100)
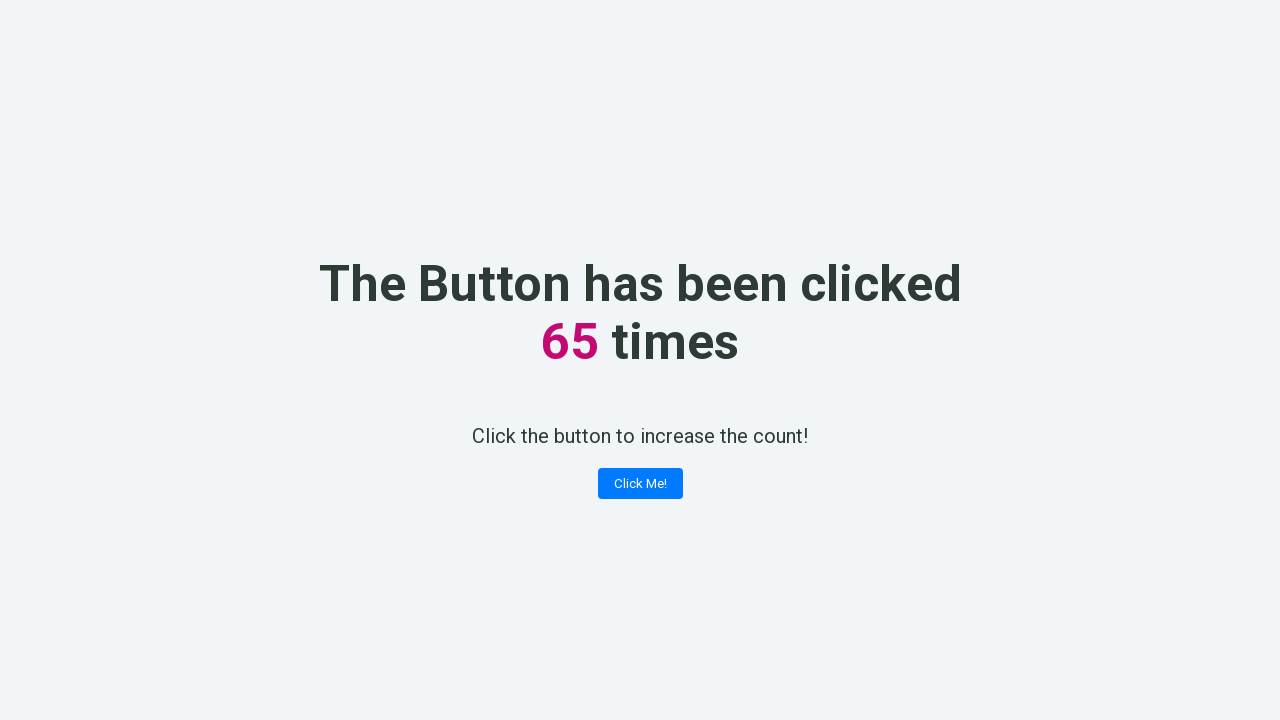

Clicked the counter button (click 66/100)
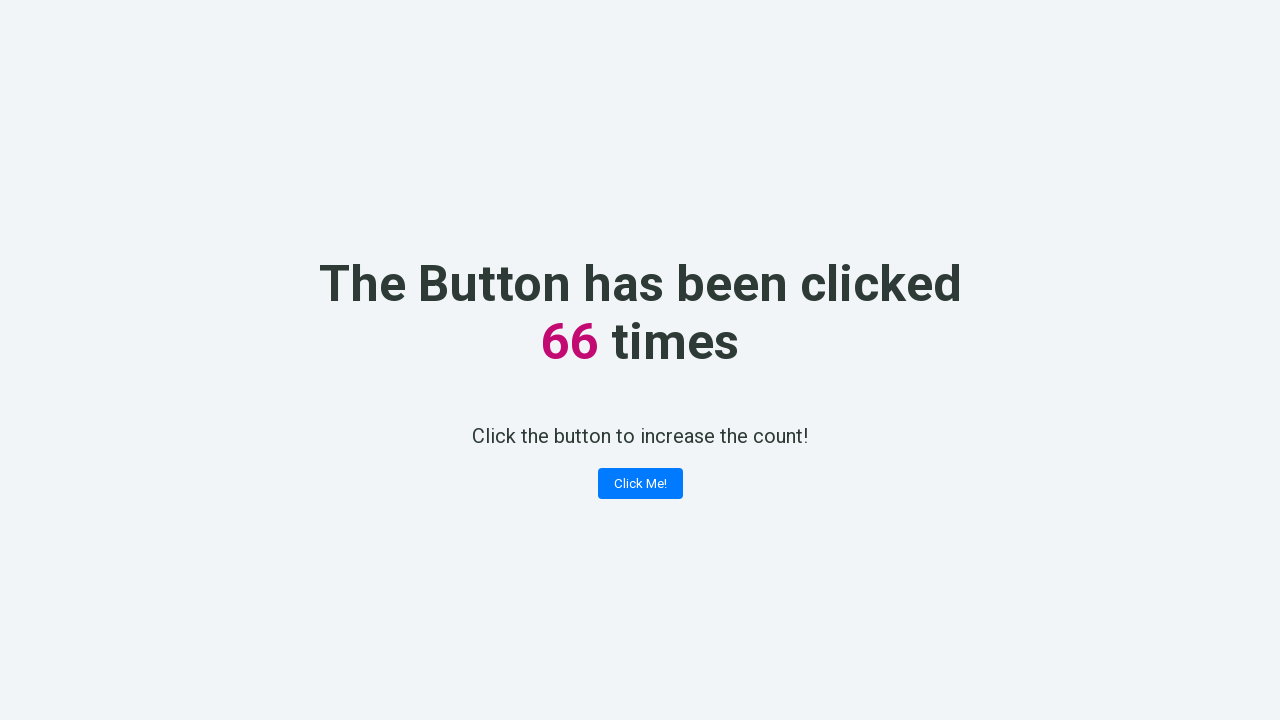

Clicked the counter button (click 67/100)
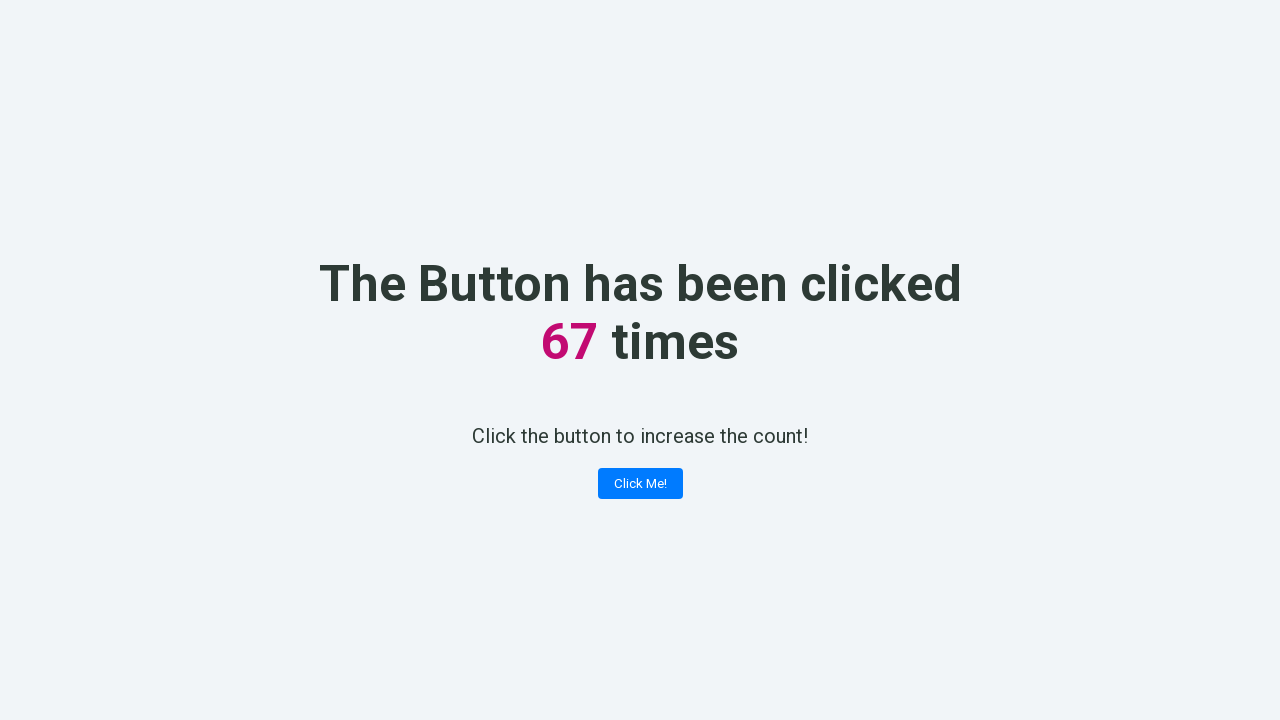

Clicked the counter button (click 68/100)
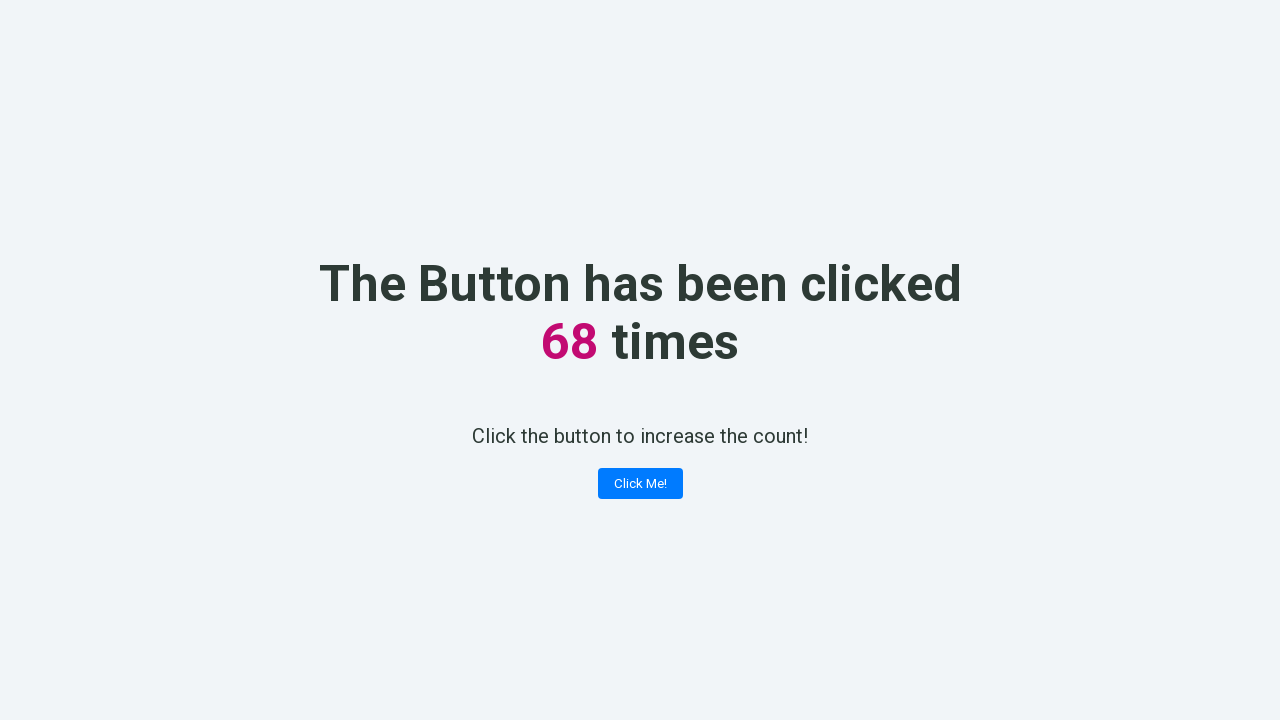

Clicked the counter button (click 69/100)
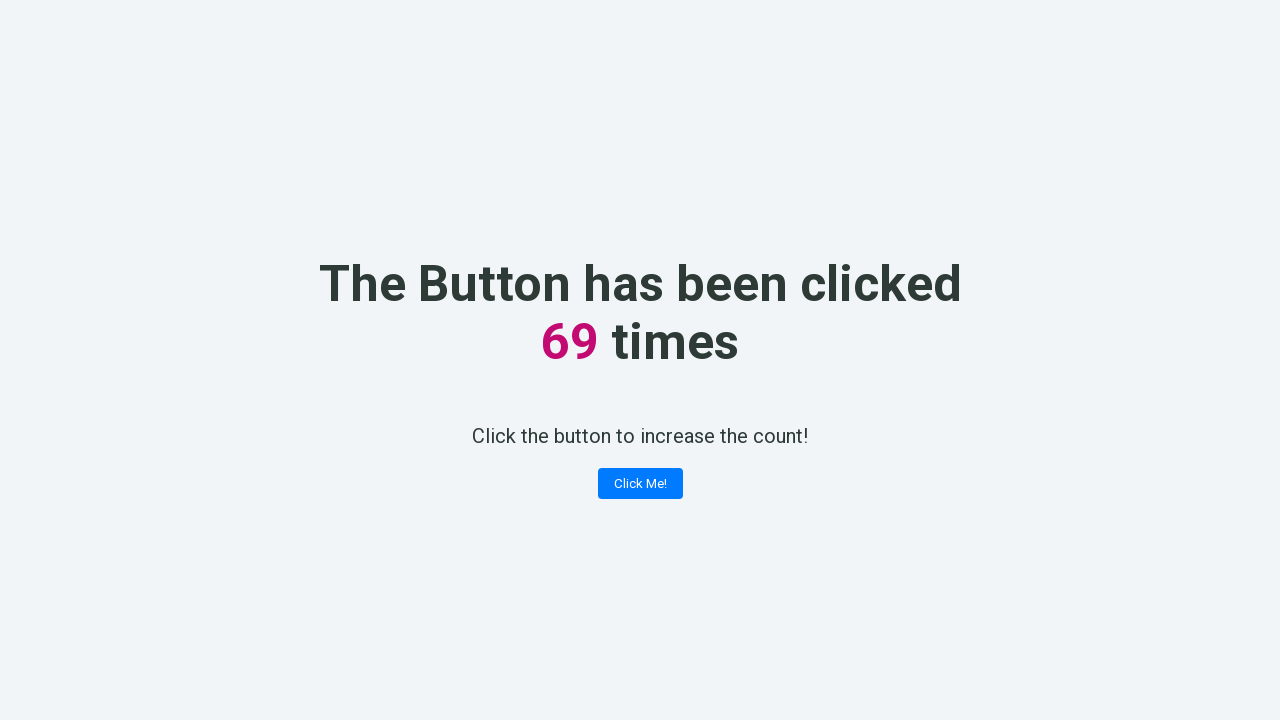

Clicked the counter button (click 70/100)
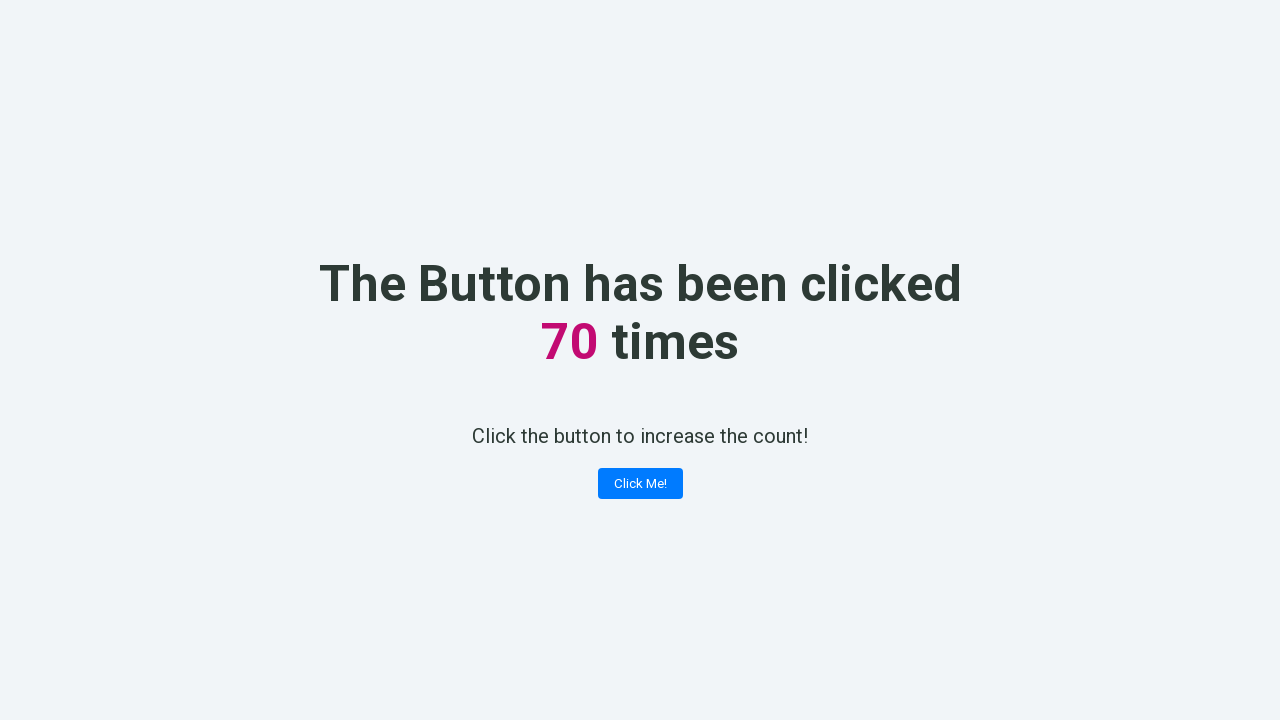

Clicked the counter button (click 71/100)
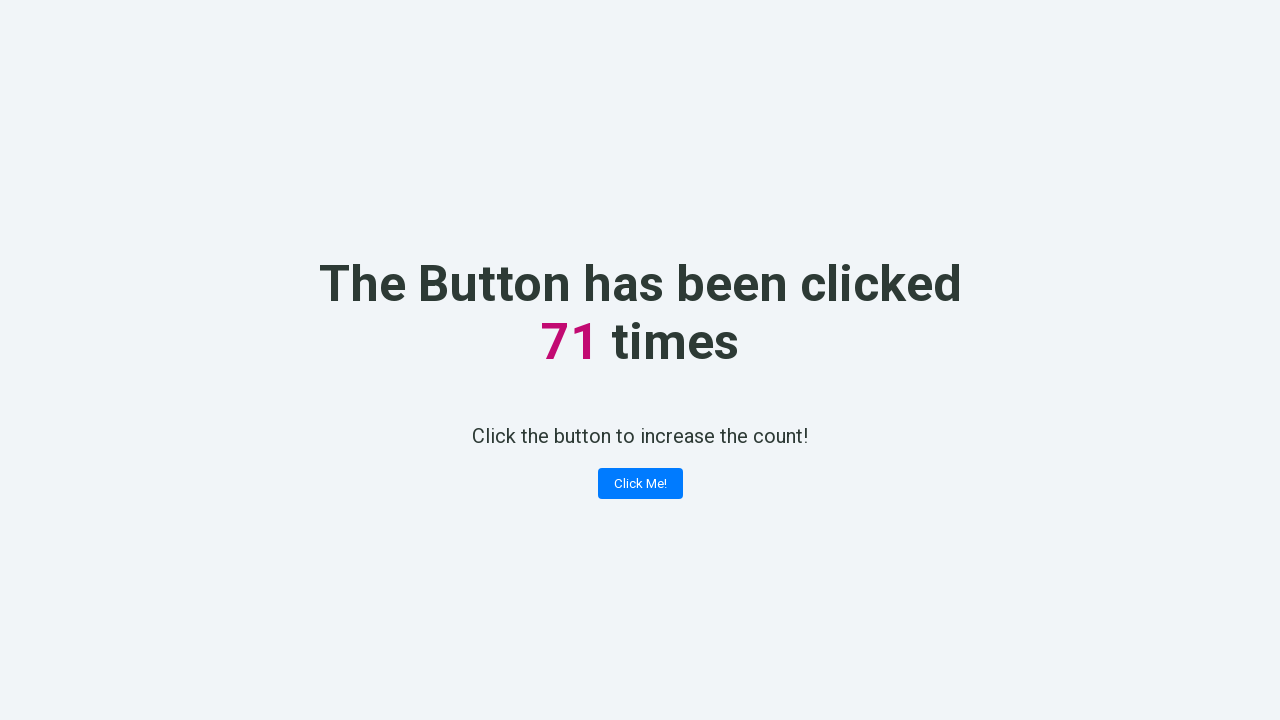

Clicked the counter button (click 72/100)
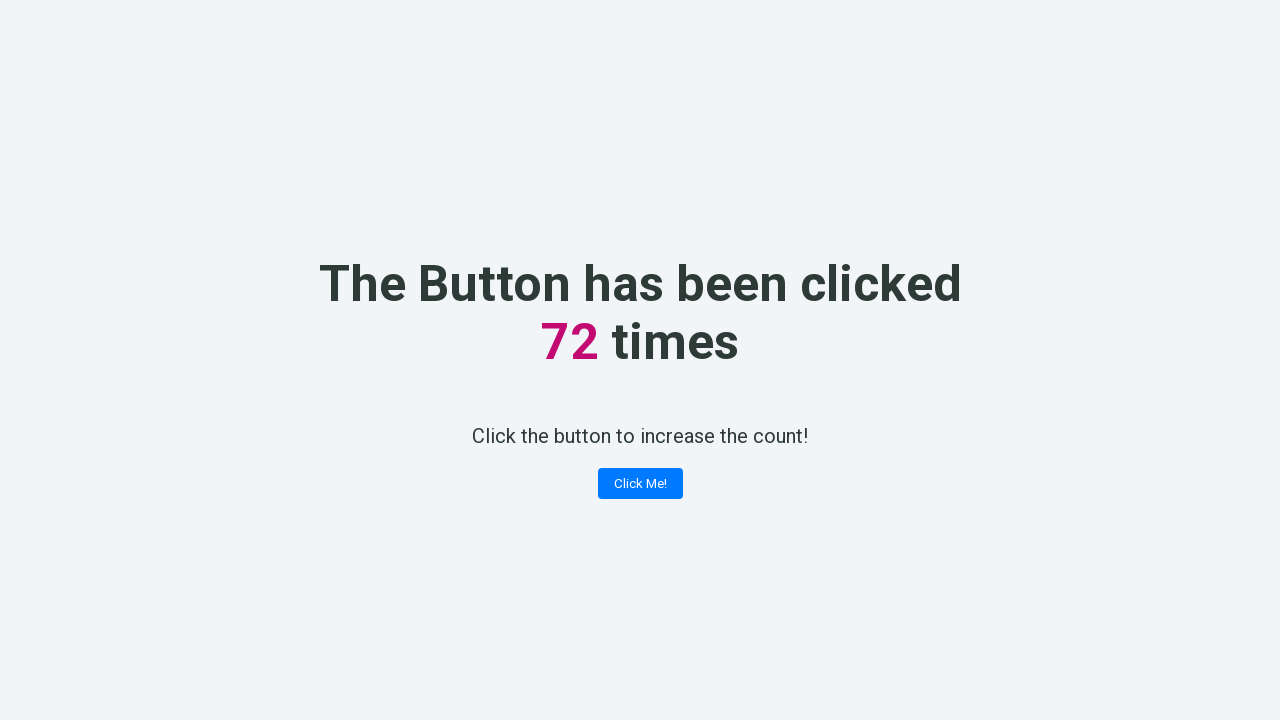

Clicked the counter button (click 73/100)
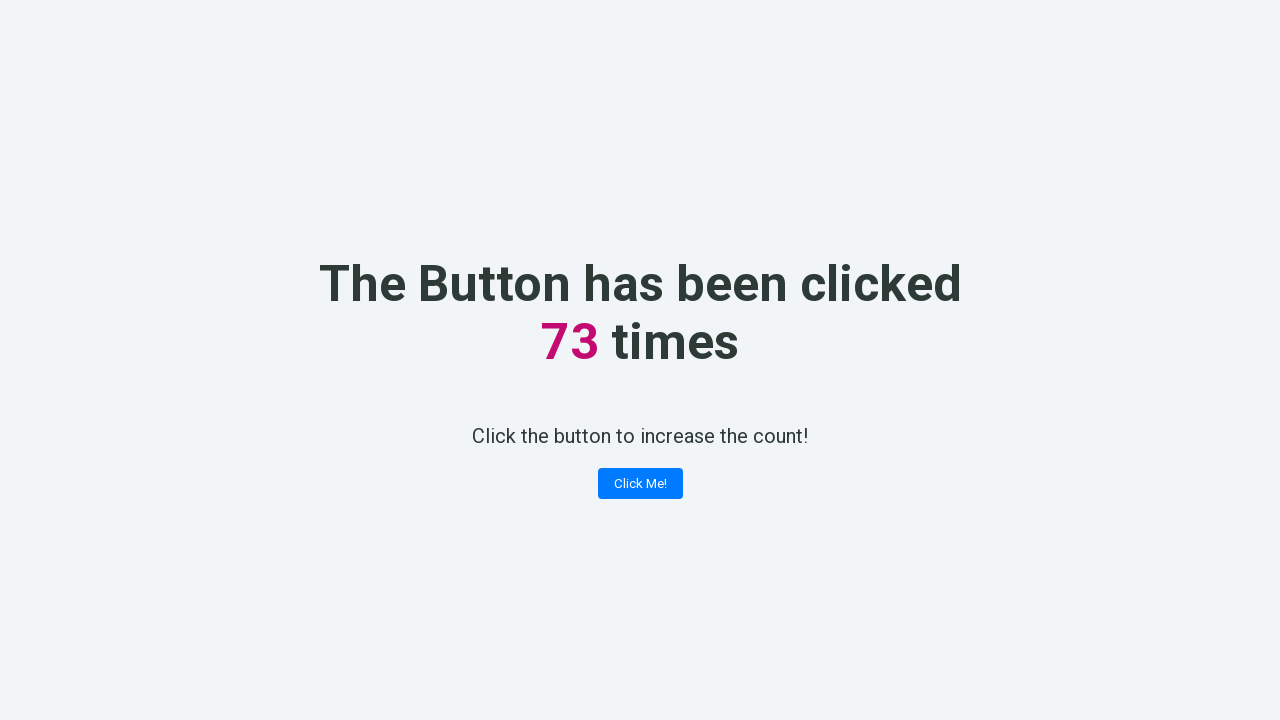

Clicked the counter button (click 74/100)
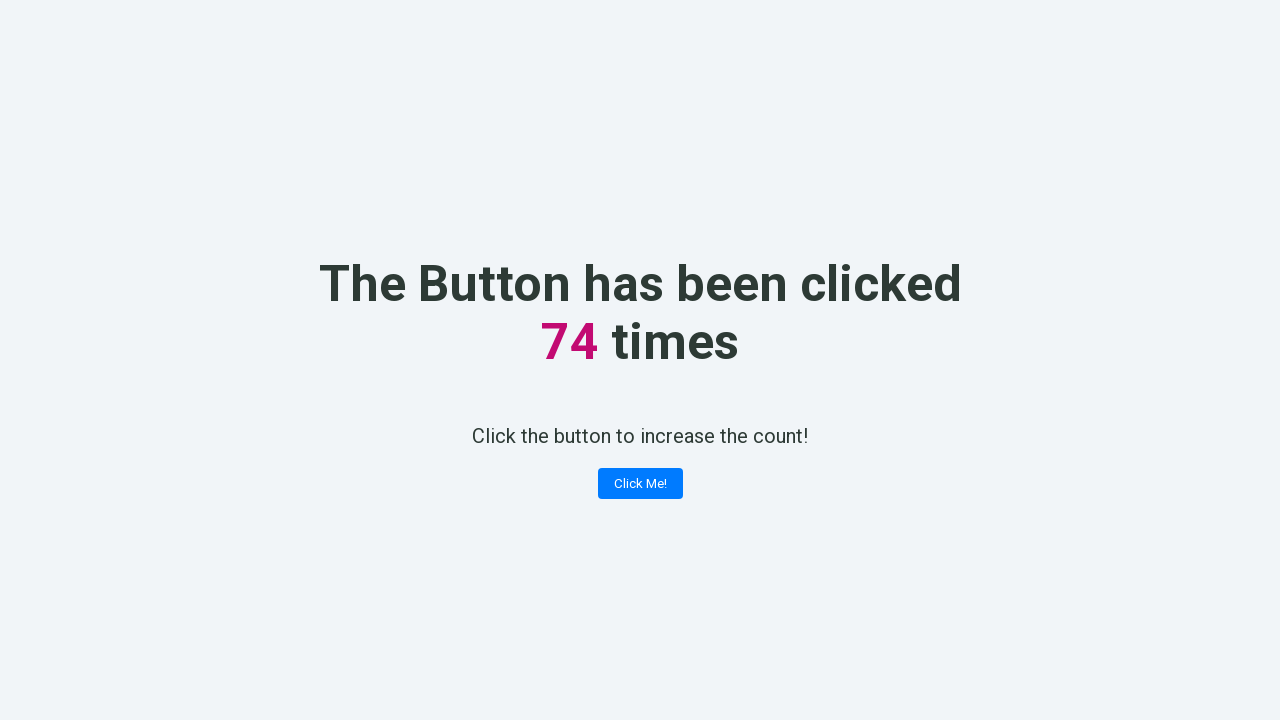

Clicked the counter button (click 75/100)
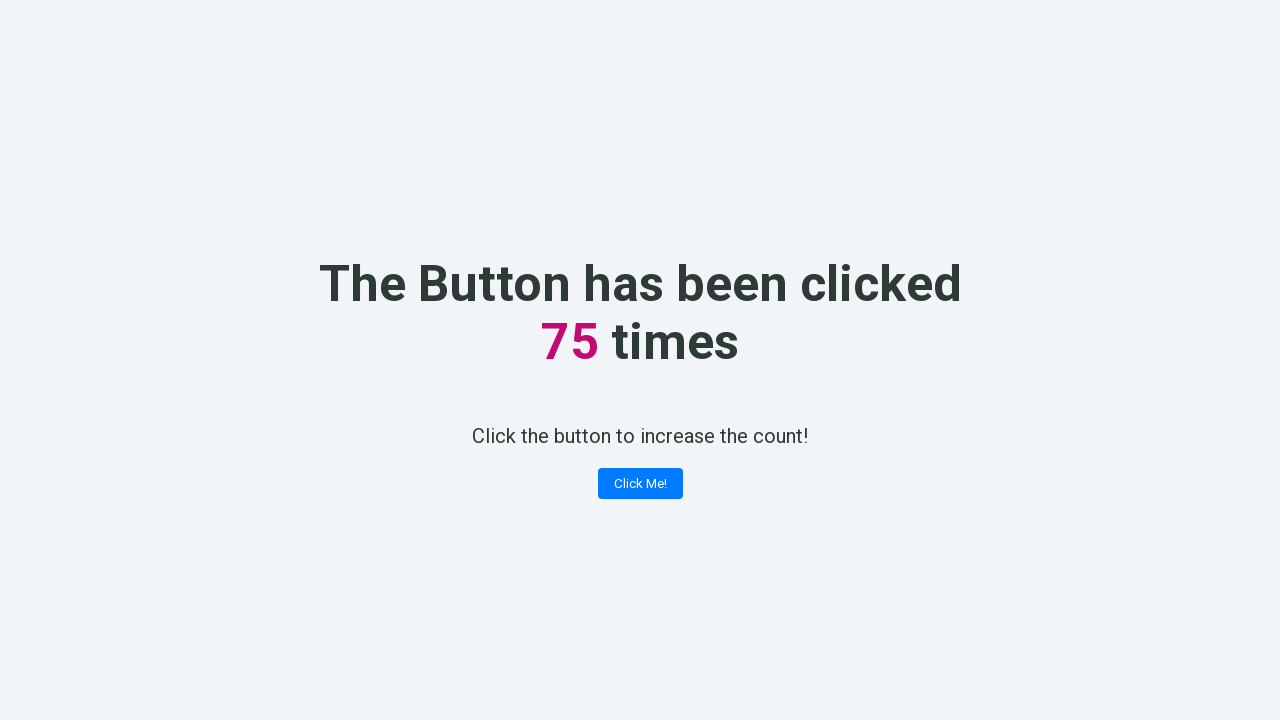

Clicked the counter button (click 76/100)
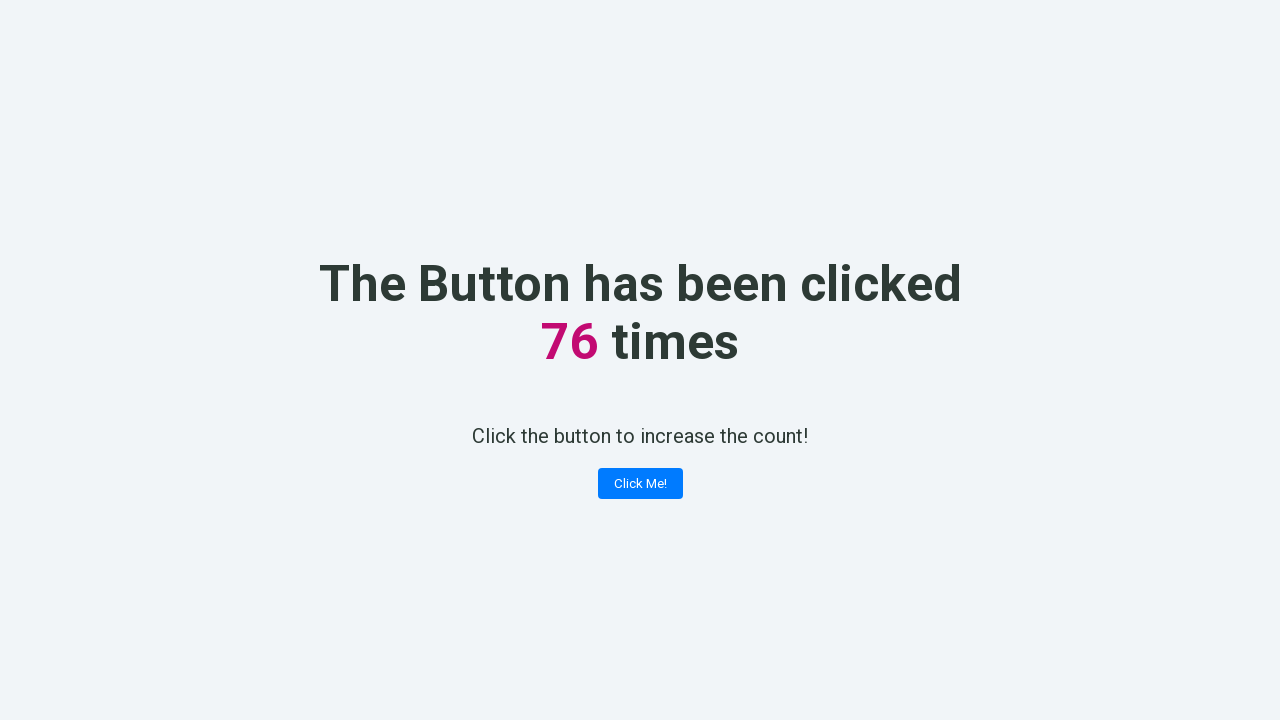

Clicked the counter button (click 77/100)
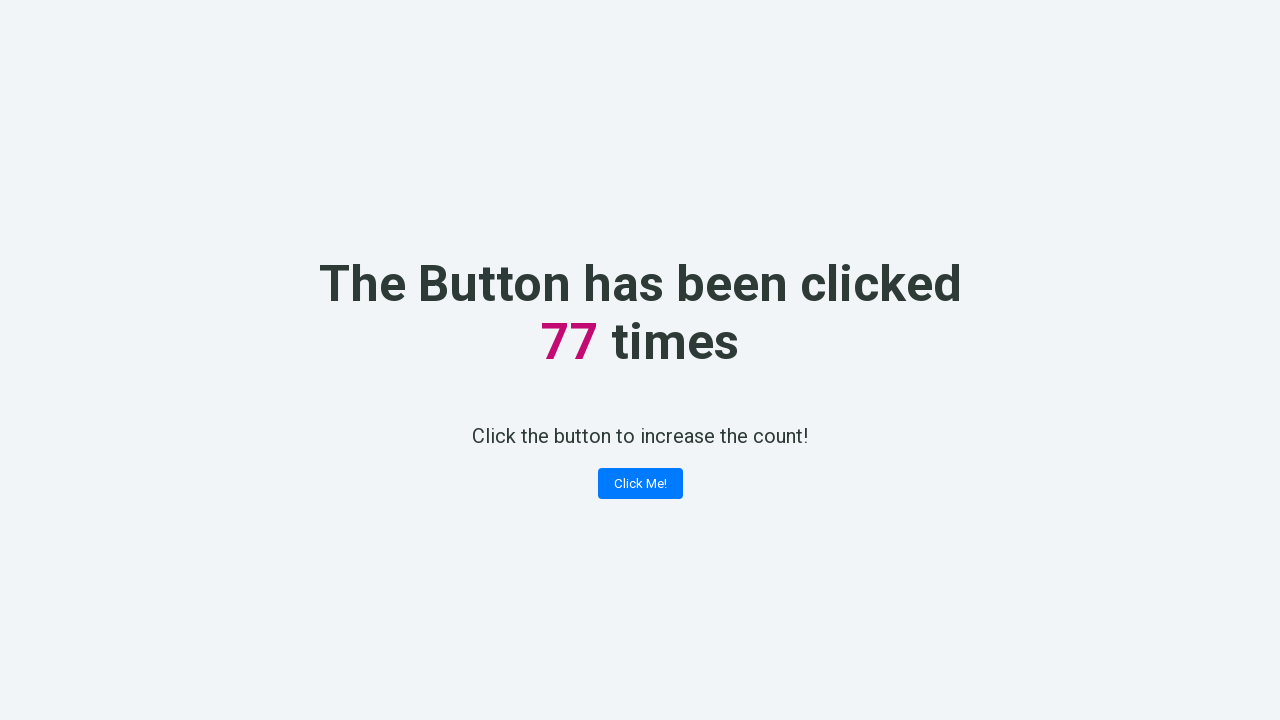

Clicked the counter button (click 78/100)
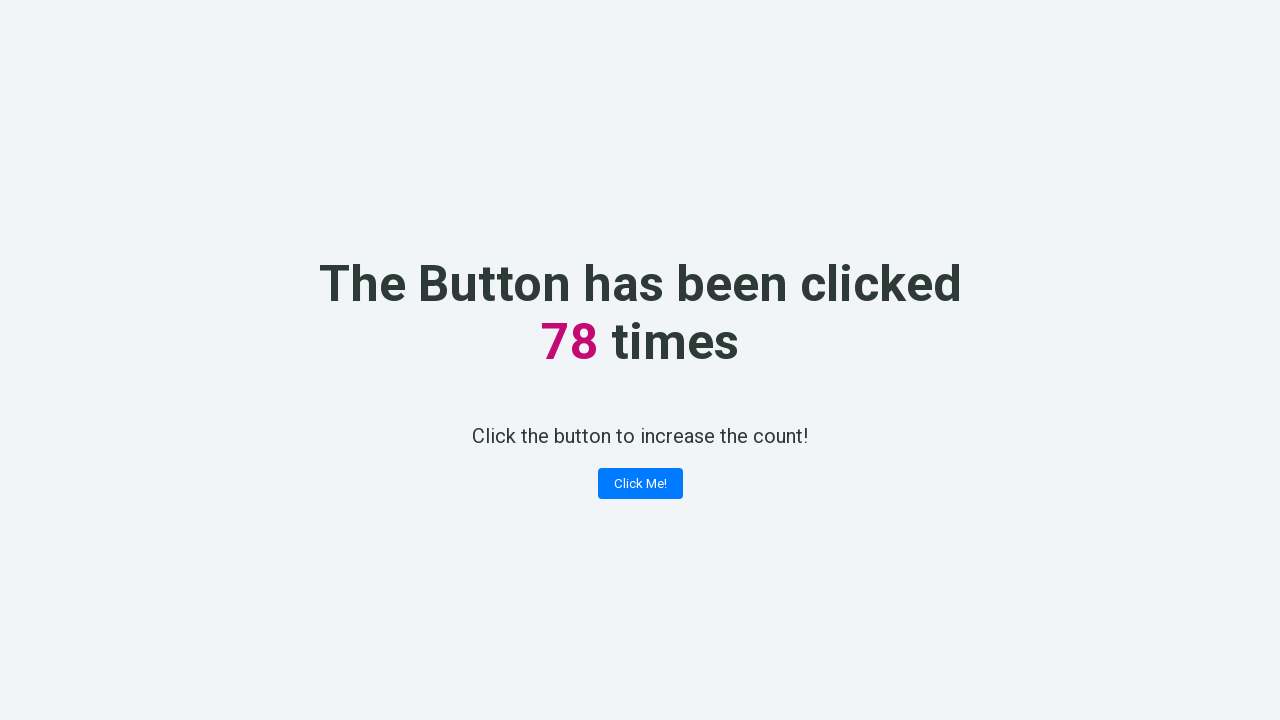

Clicked the counter button (click 79/100)
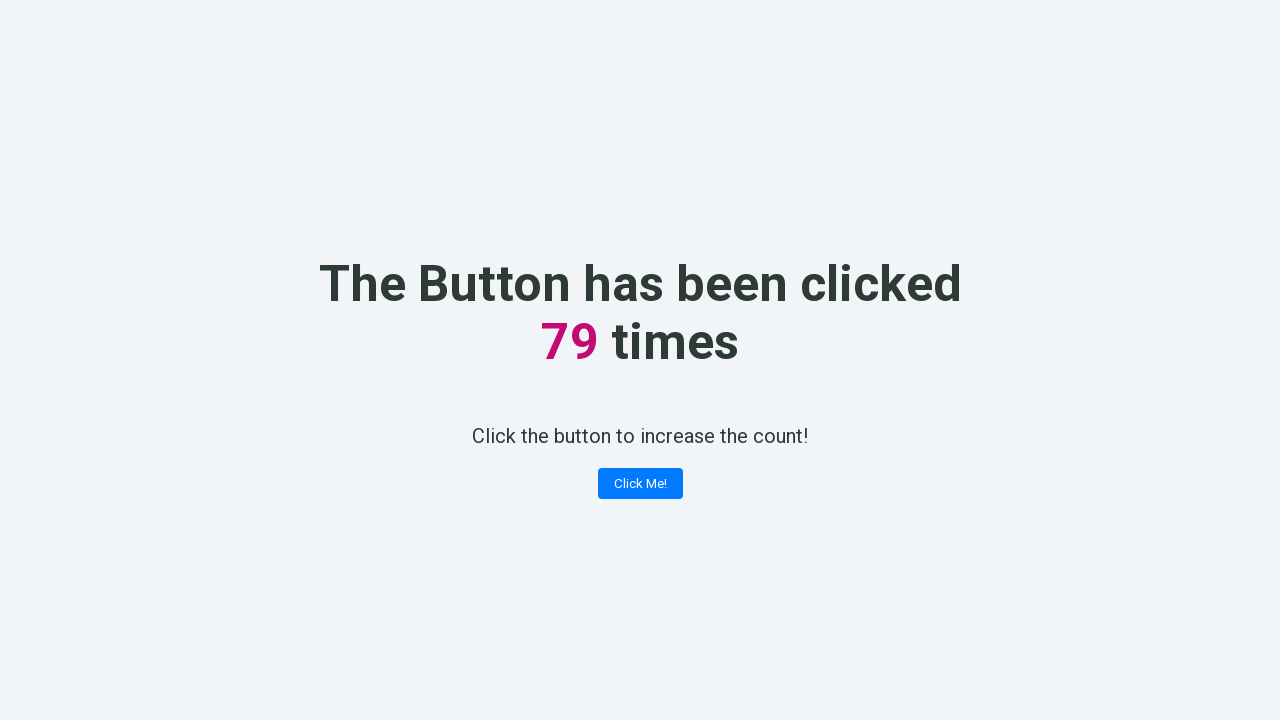

Clicked the counter button (click 80/100)
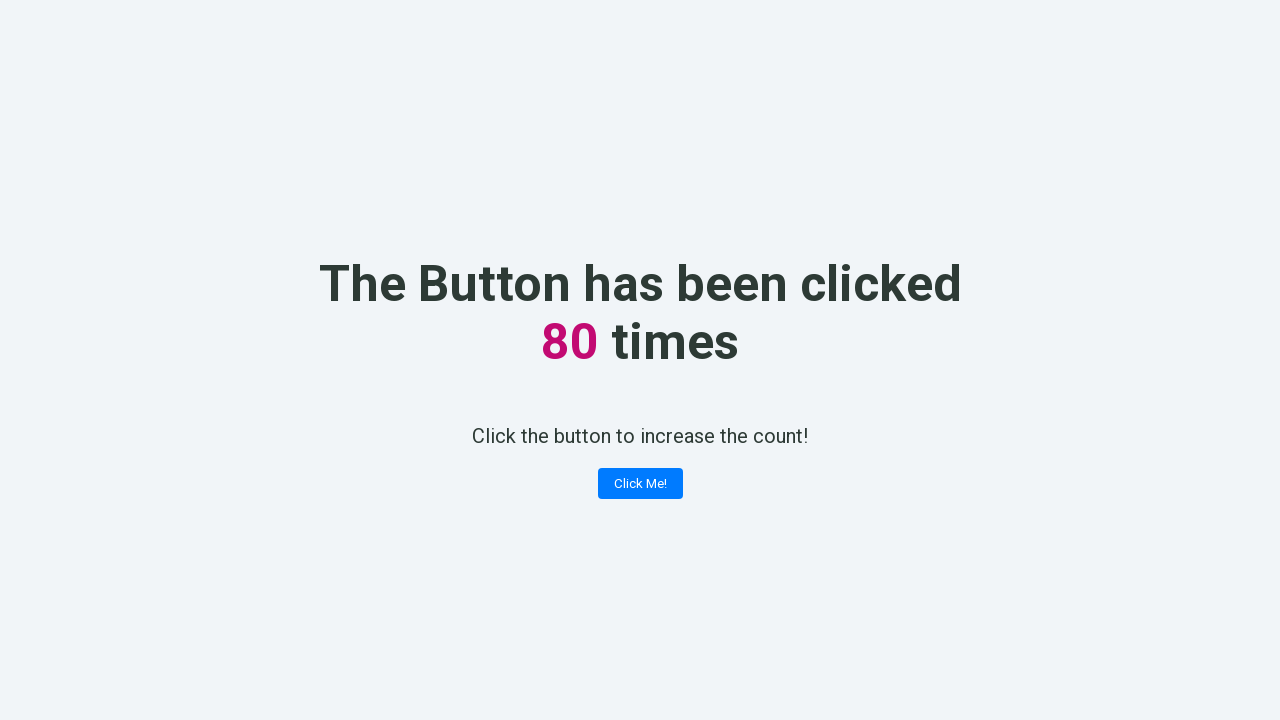

Clicked the counter button (click 81/100)
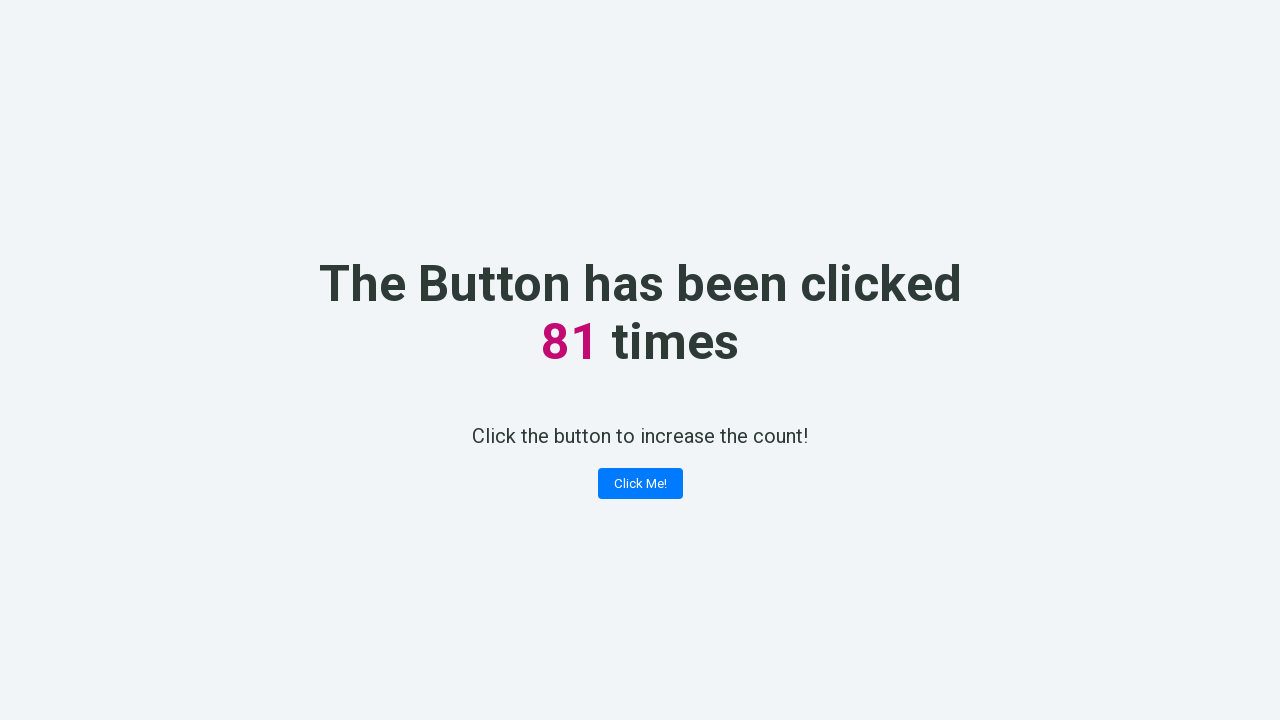

Clicked the counter button (click 82/100)
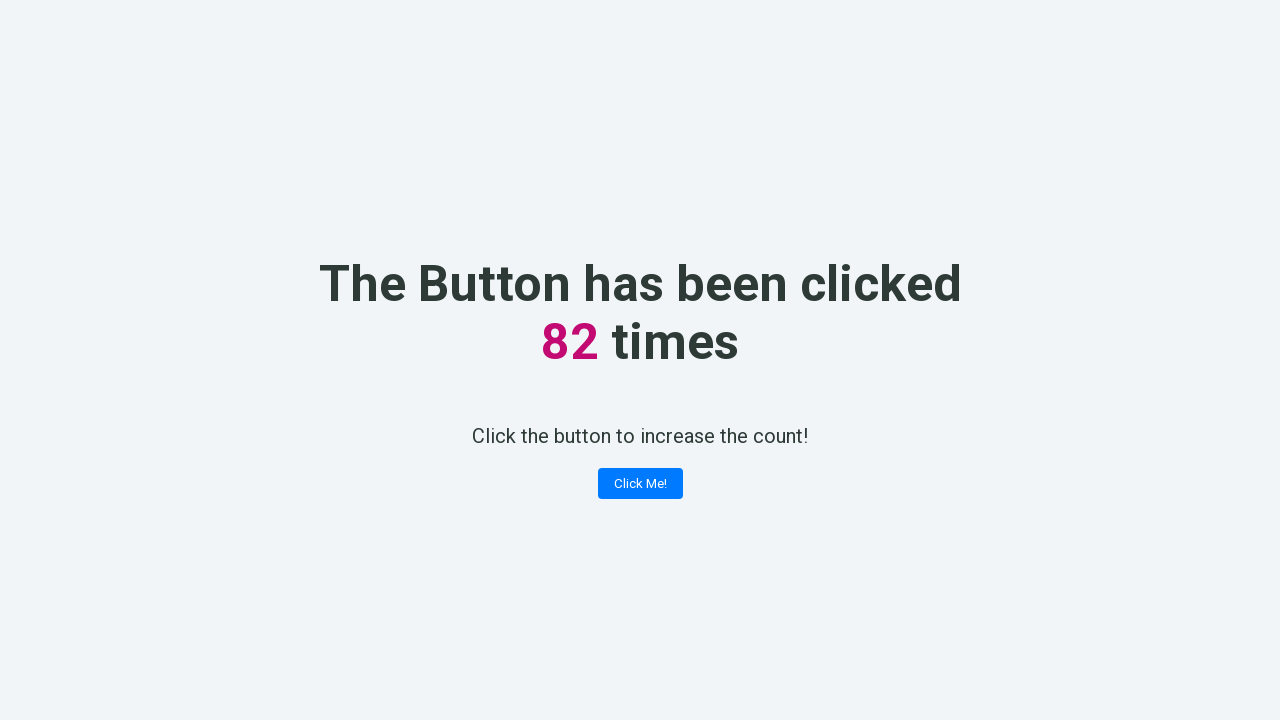

Clicked the counter button (click 83/100)
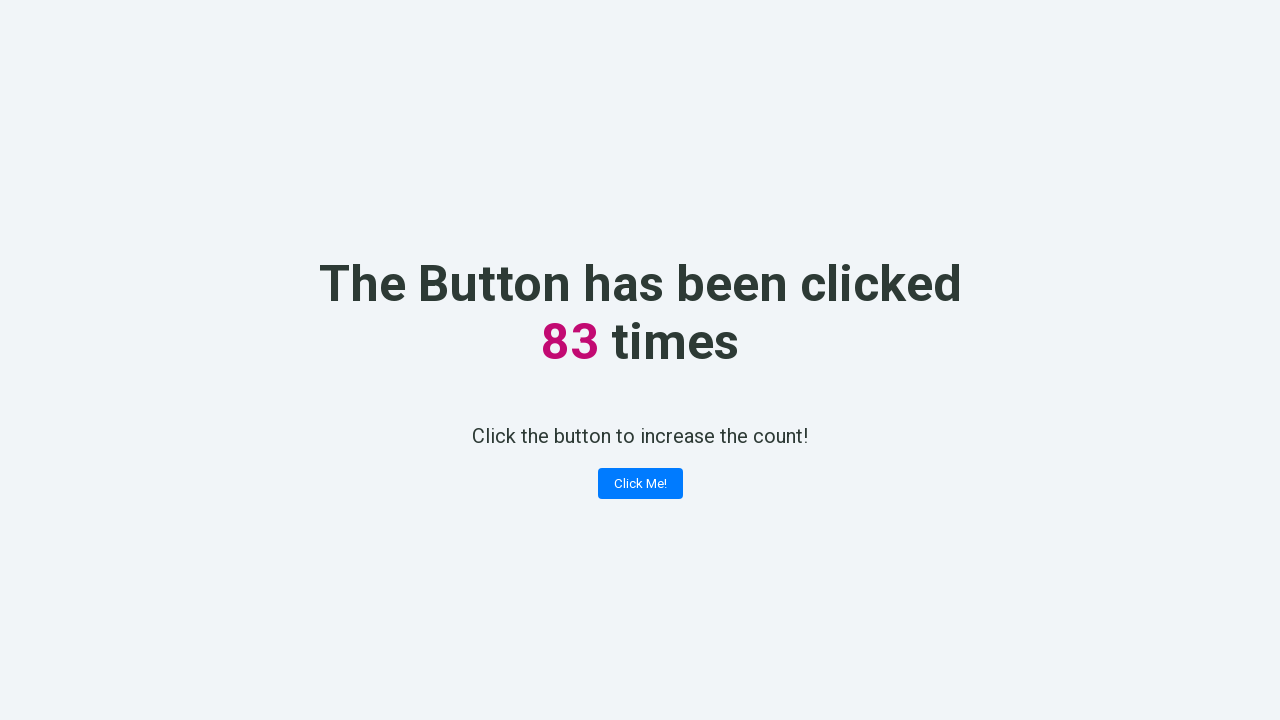

Clicked the counter button (click 84/100)
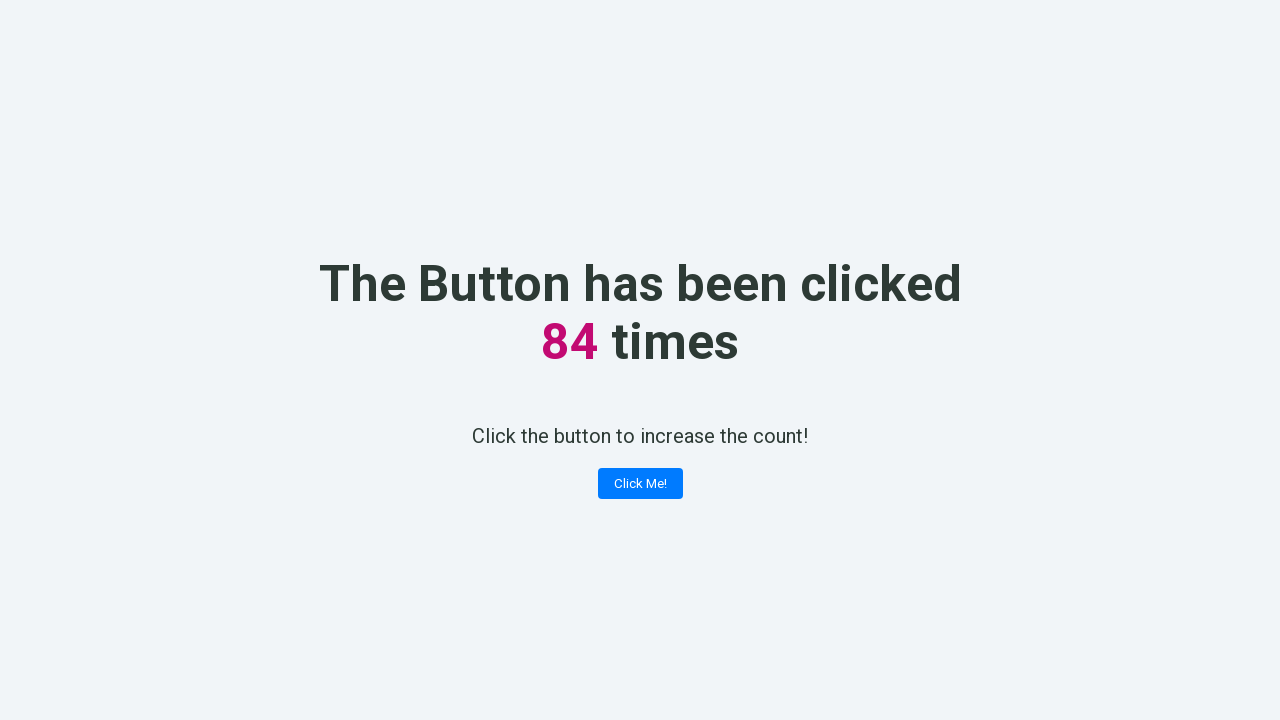

Clicked the counter button (click 85/100)
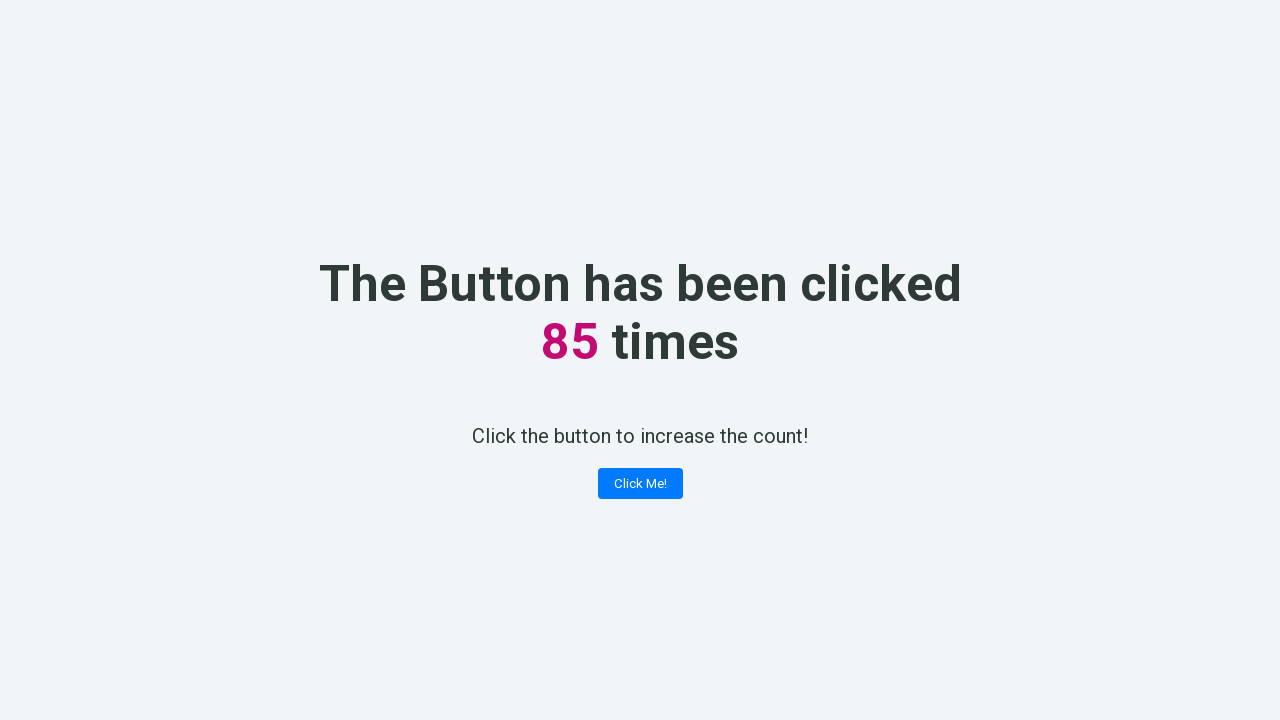

Clicked the counter button (click 86/100)
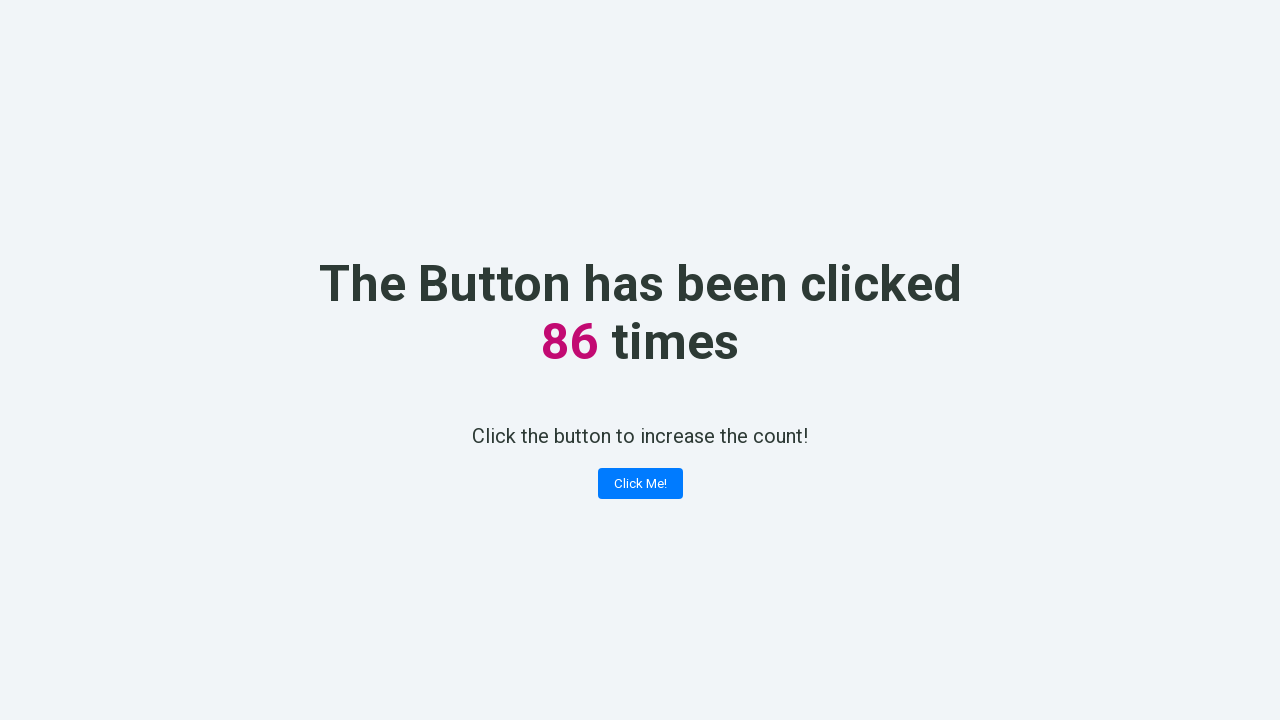

Clicked the counter button (click 87/100)
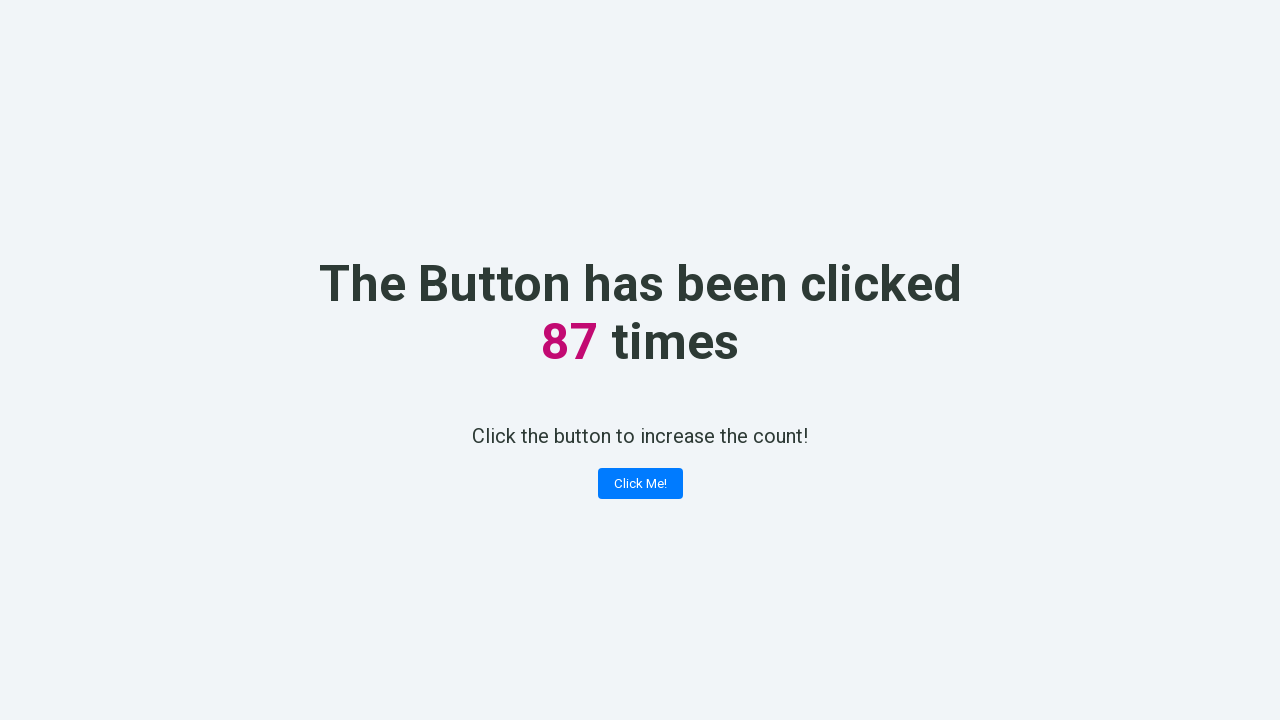

Clicked the counter button (click 88/100)
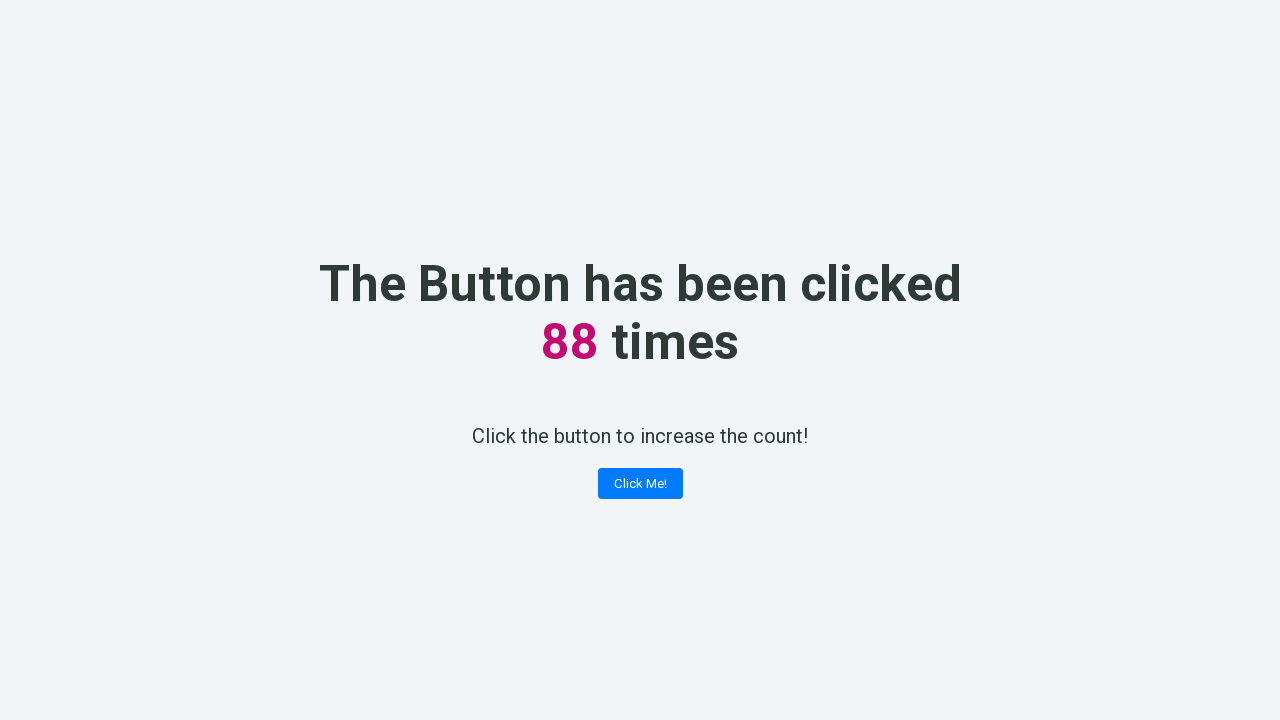

Clicked the counter button (click 89/100)
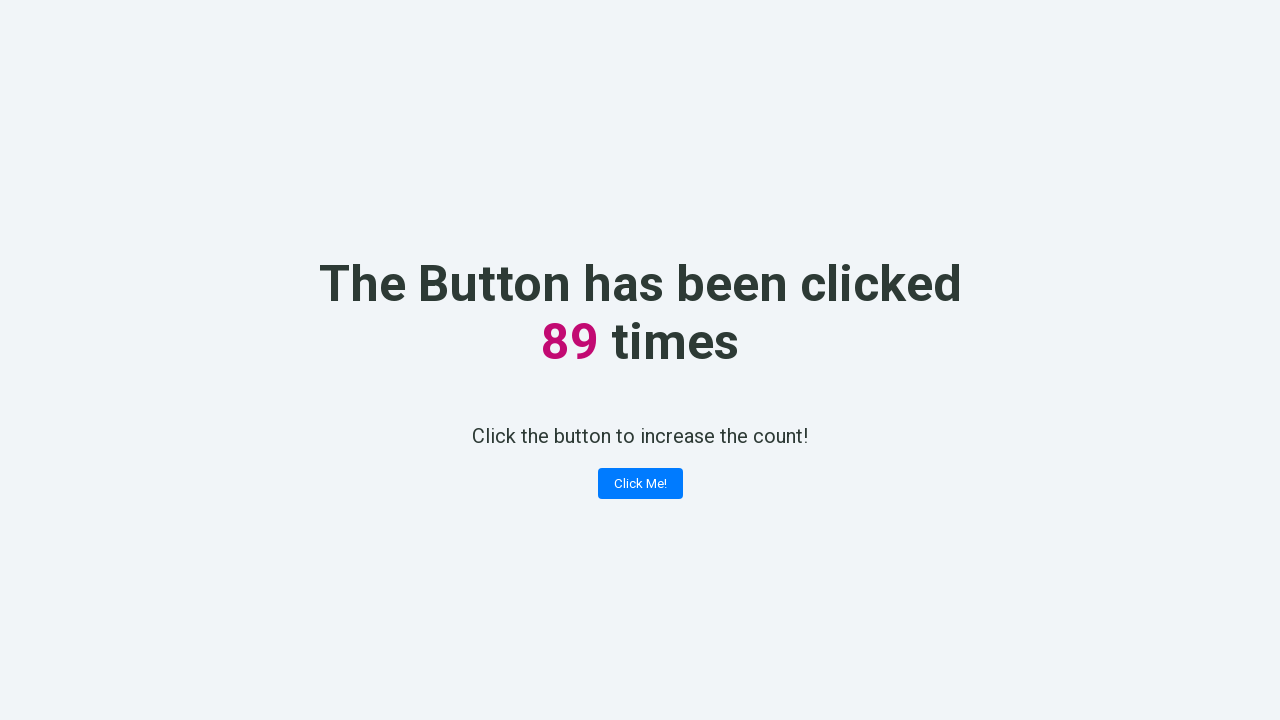

Clicked the counter button (click 90/100)
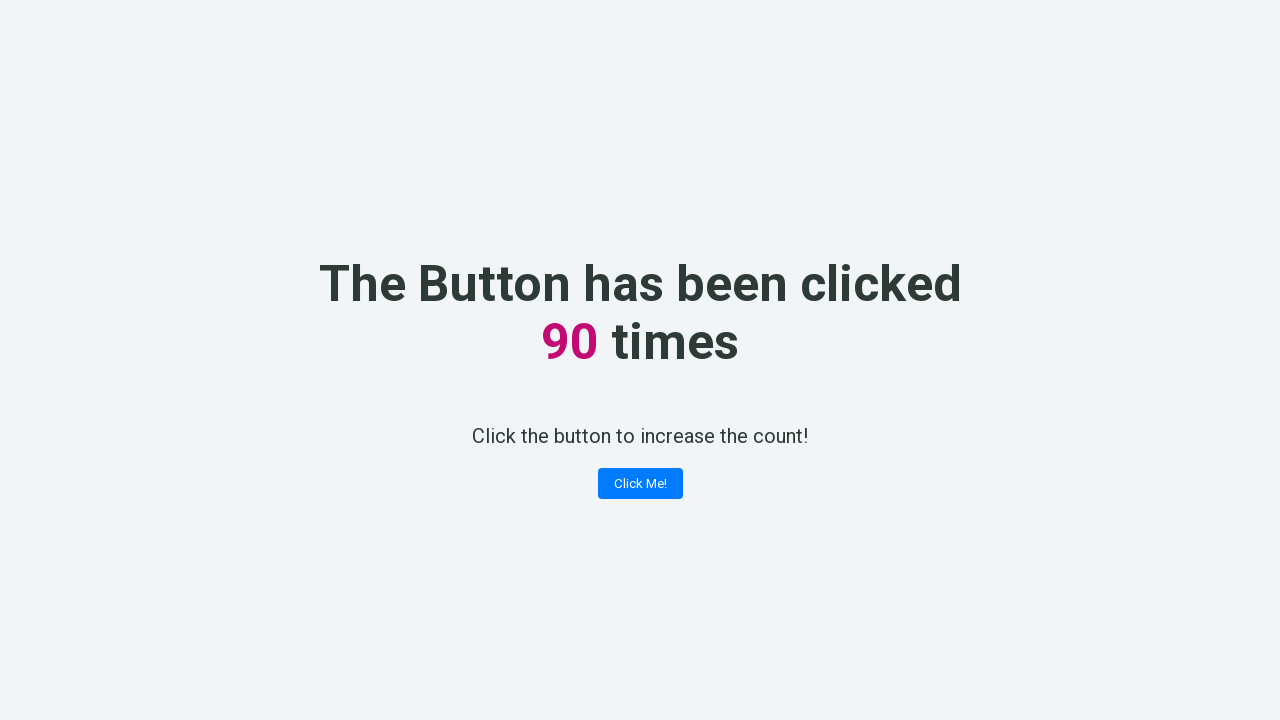

Clicked the counter button (click 91/100)
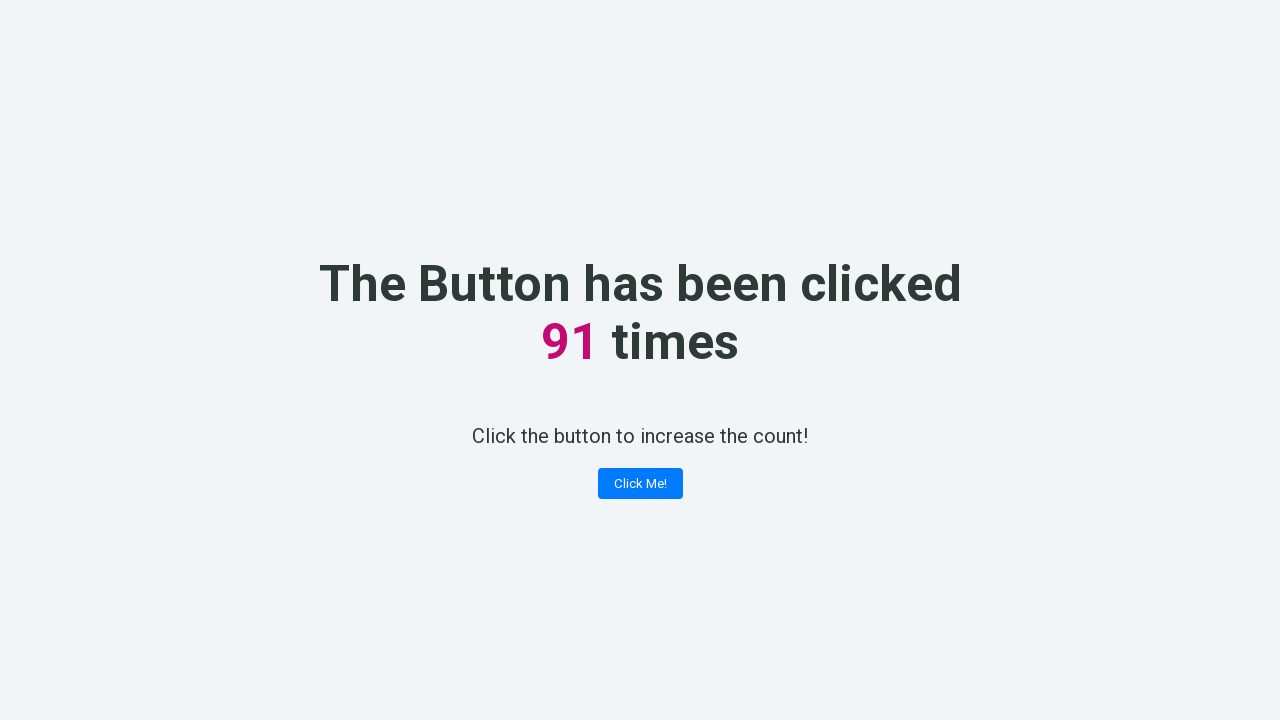

Clicked the counter button (click 92/100)
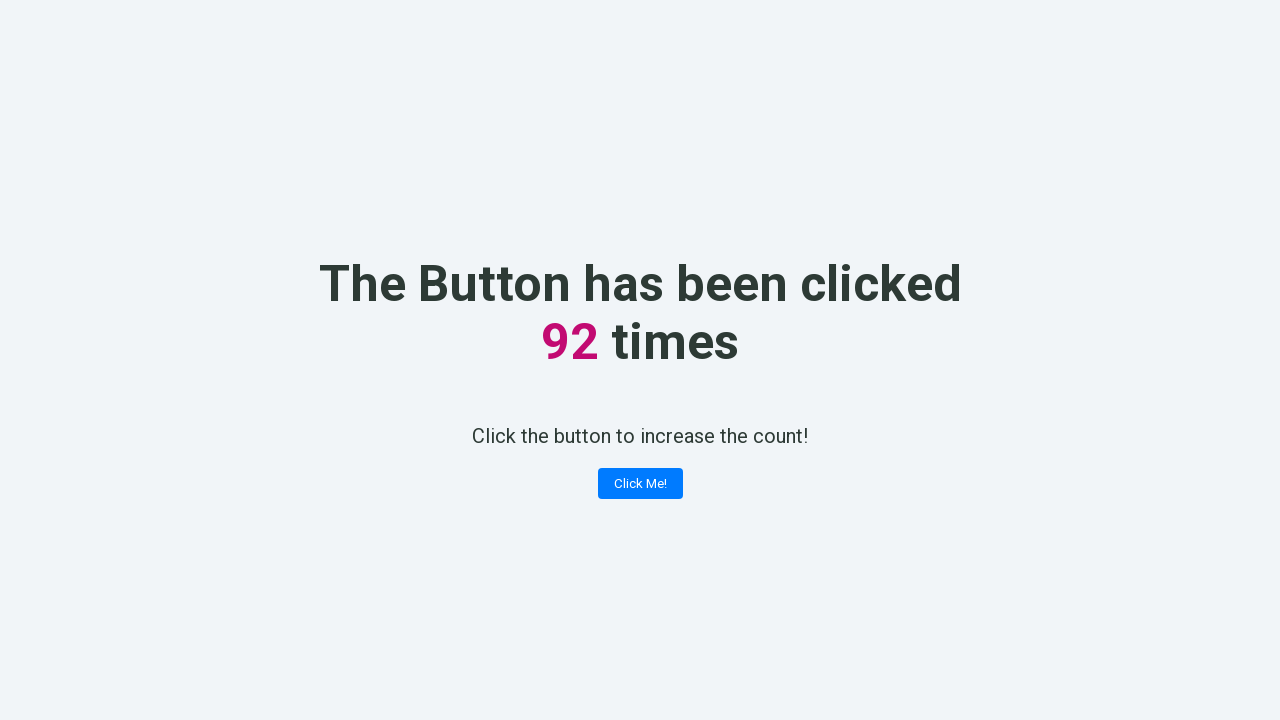

Clicked the counter button (click 93/100)
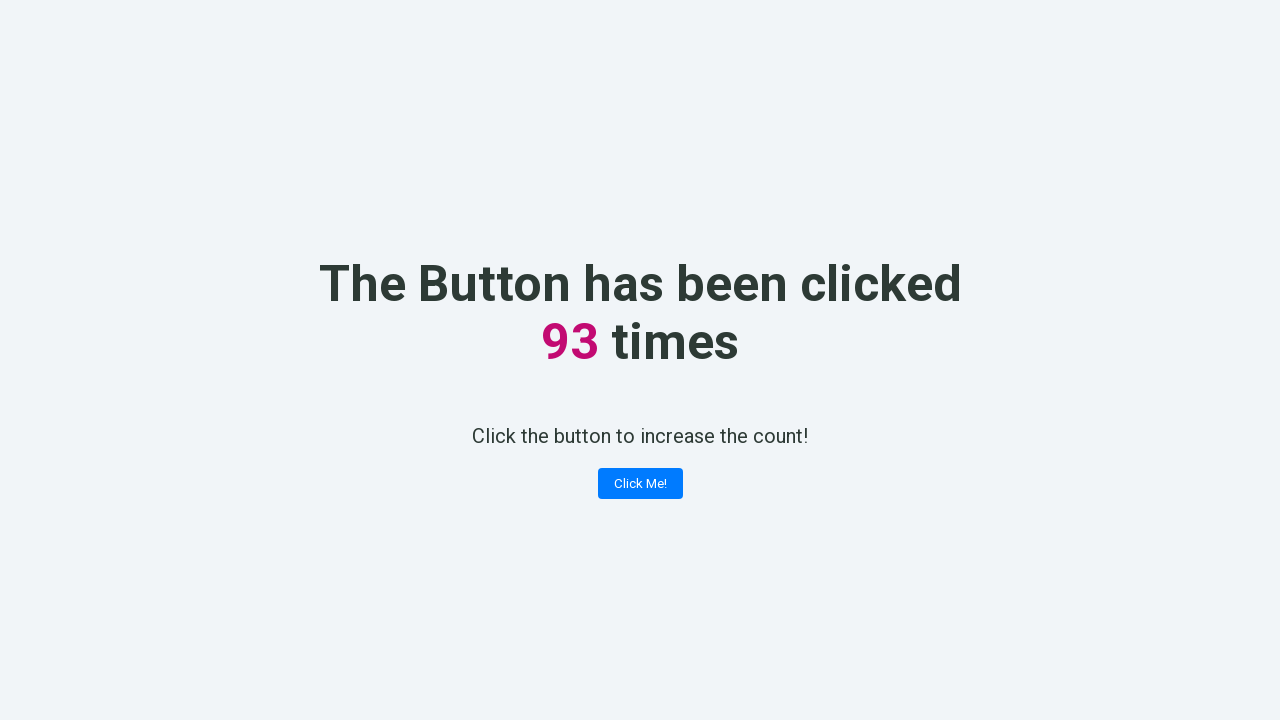

Clicked the counter button (click 94/100)
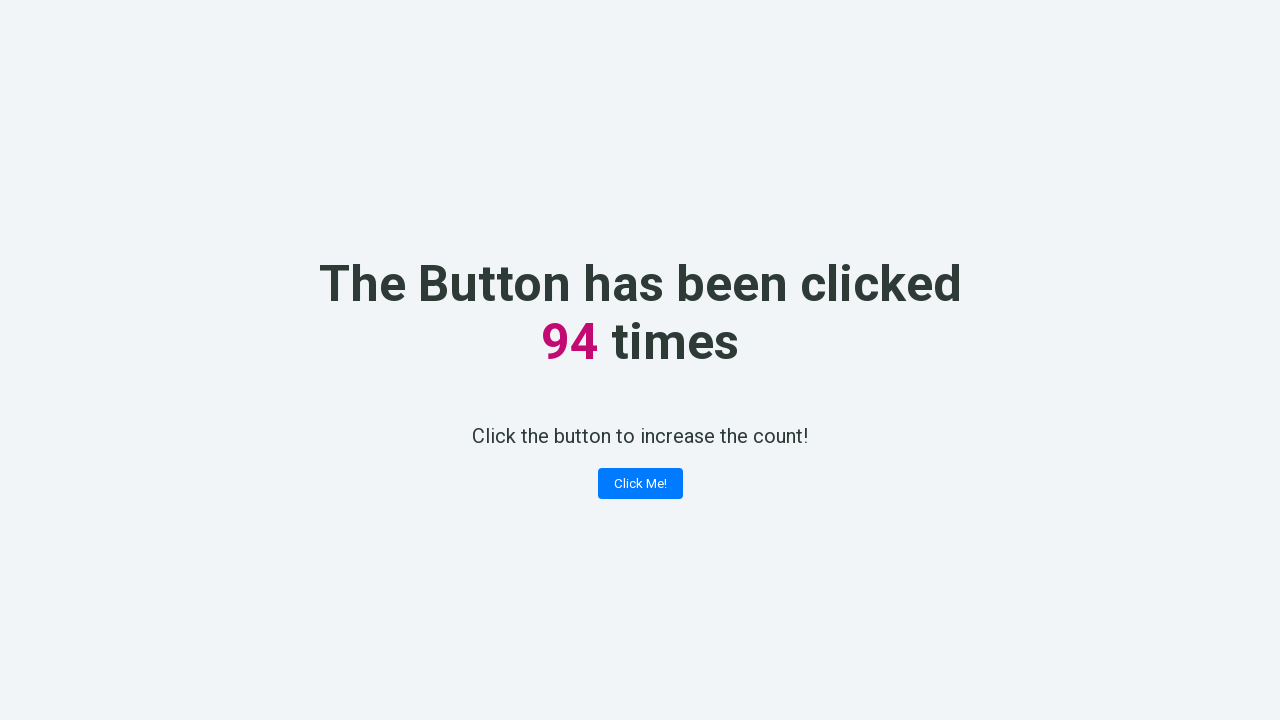

Clicked the counter button (click 95/100)
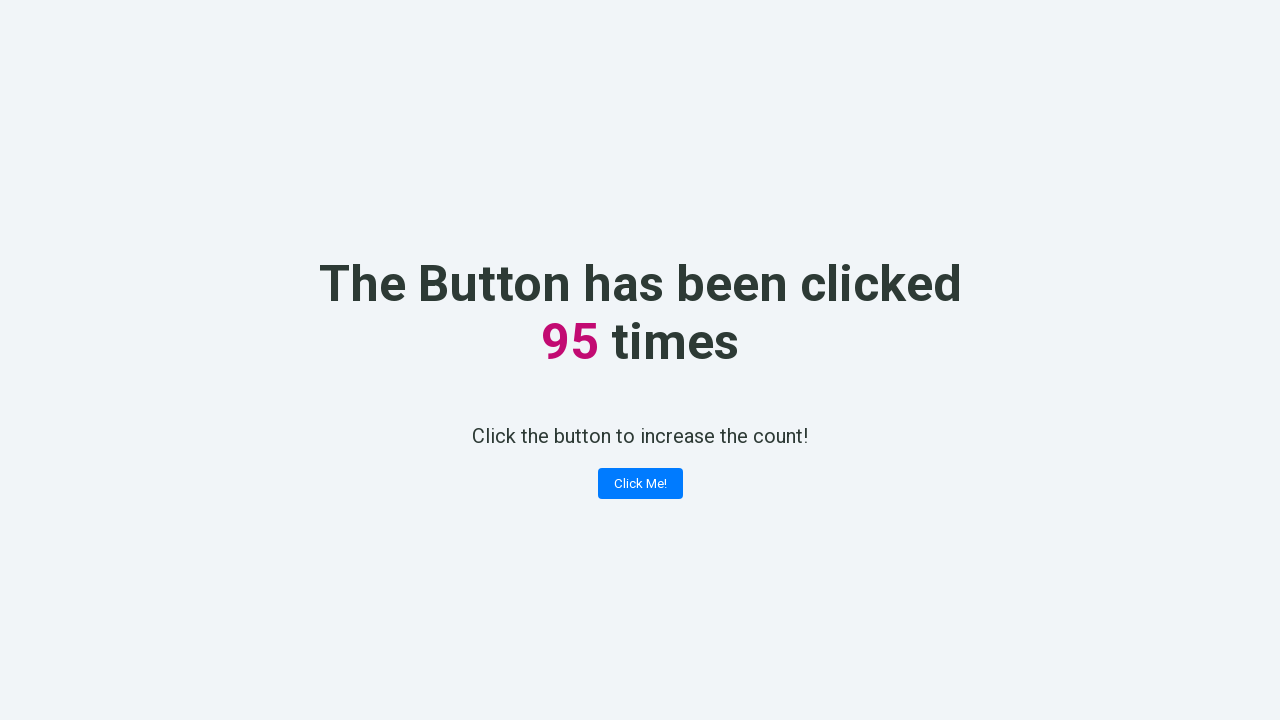

Clicked the counter button (click 96/100)
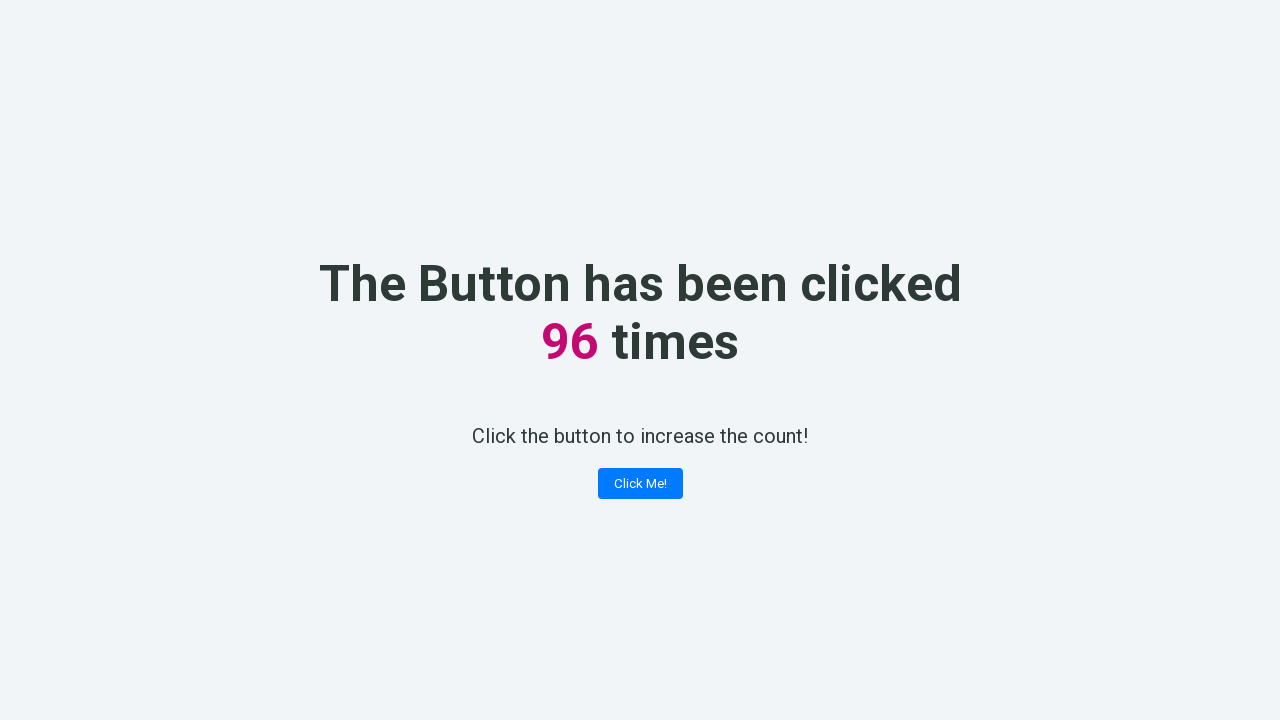

Clicked the counter button (click 97/100)
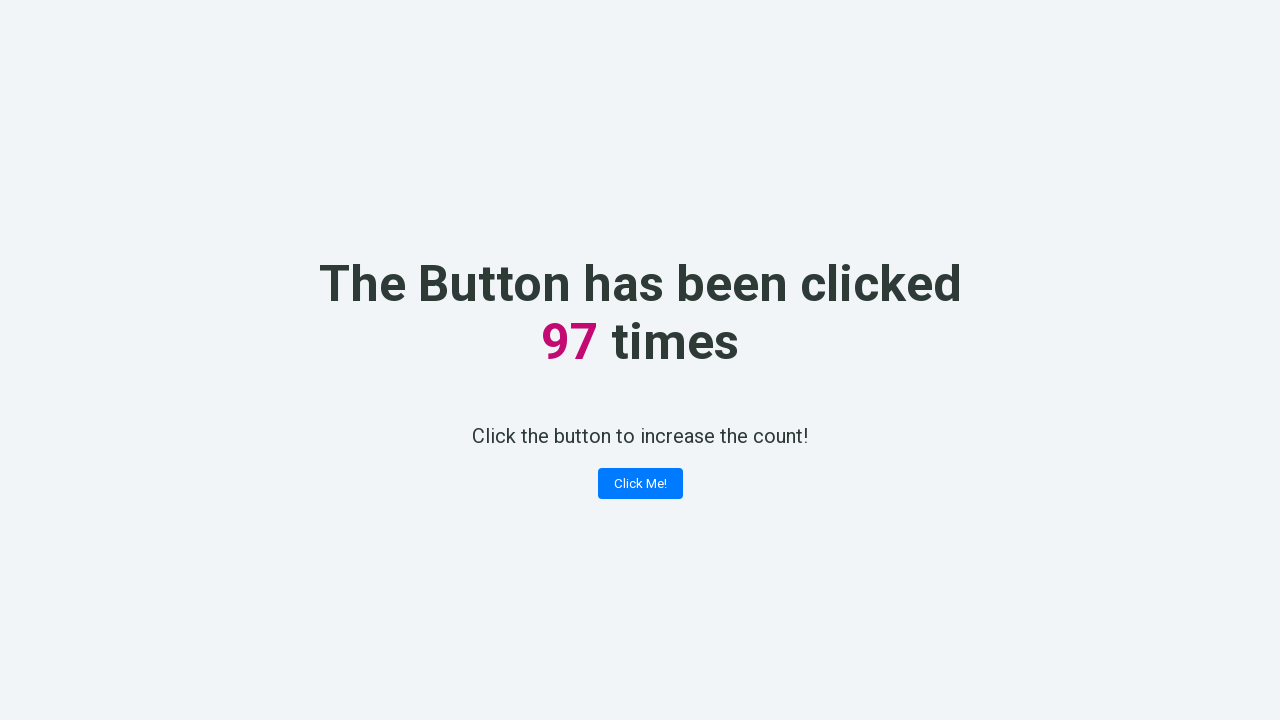

Clicked the counter button (click 98/100)
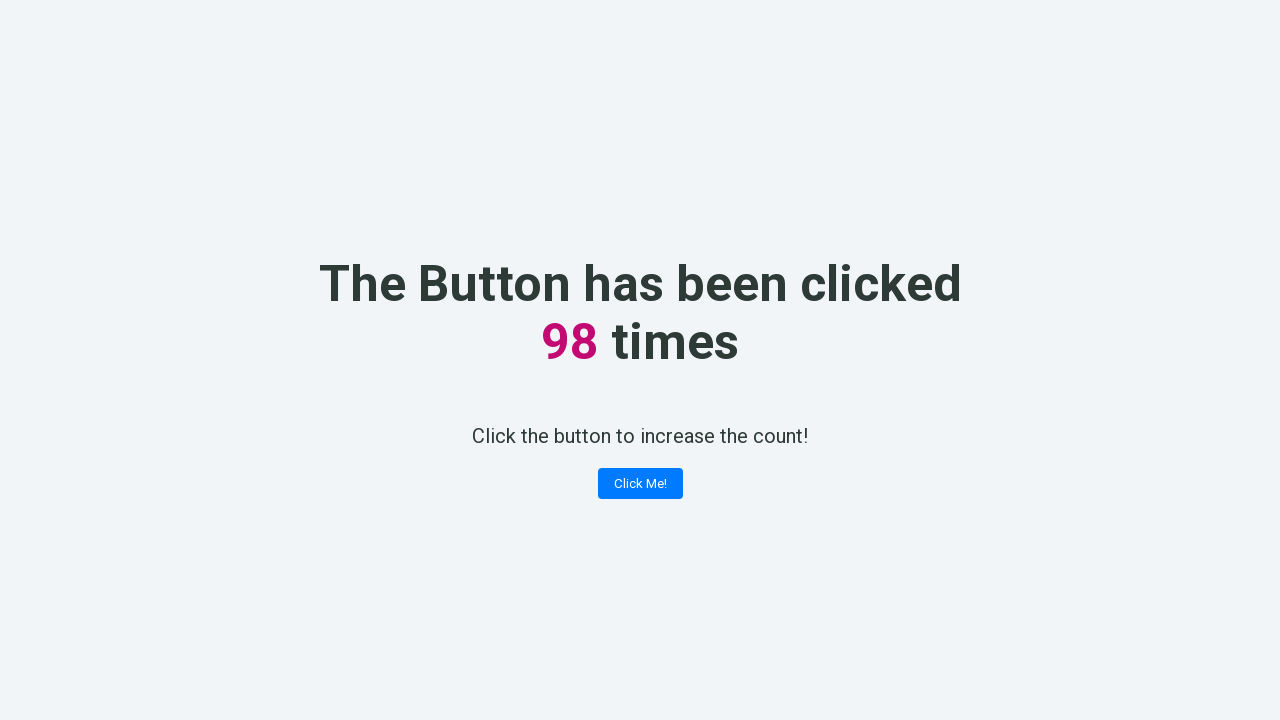

Clicked the counter button (click 99/100)
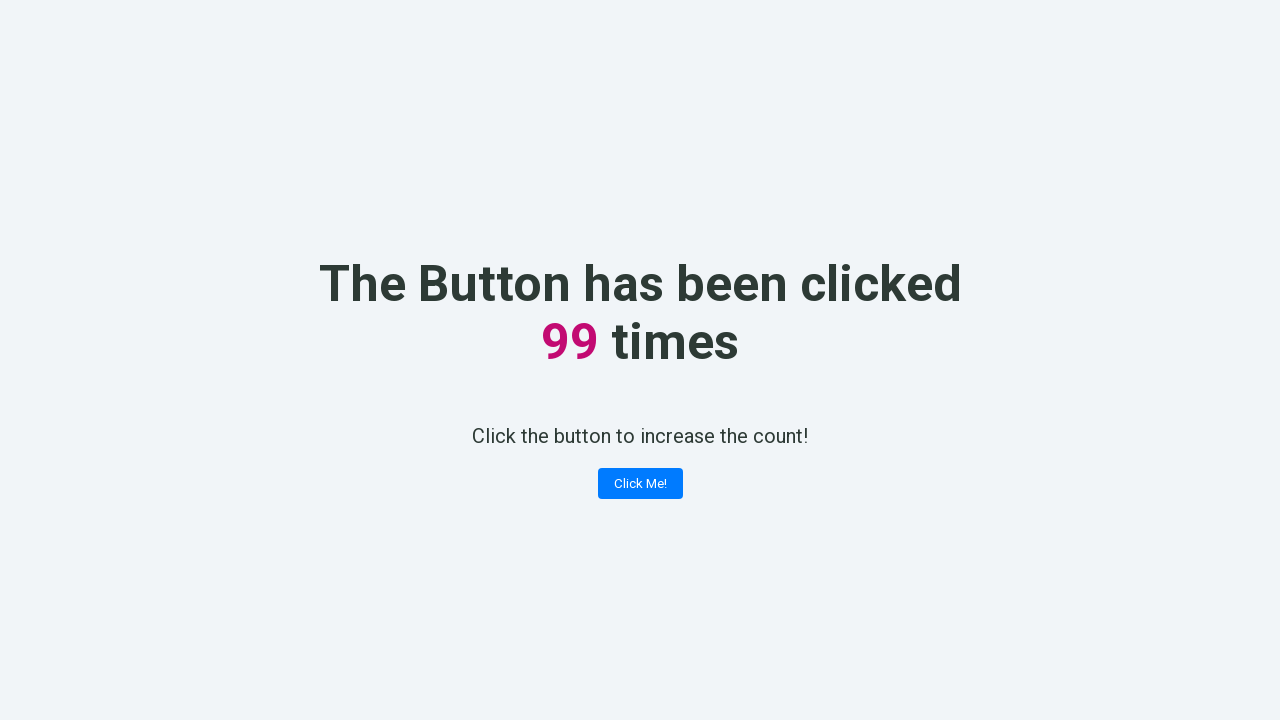

Clicked the counter button (click 100/100)
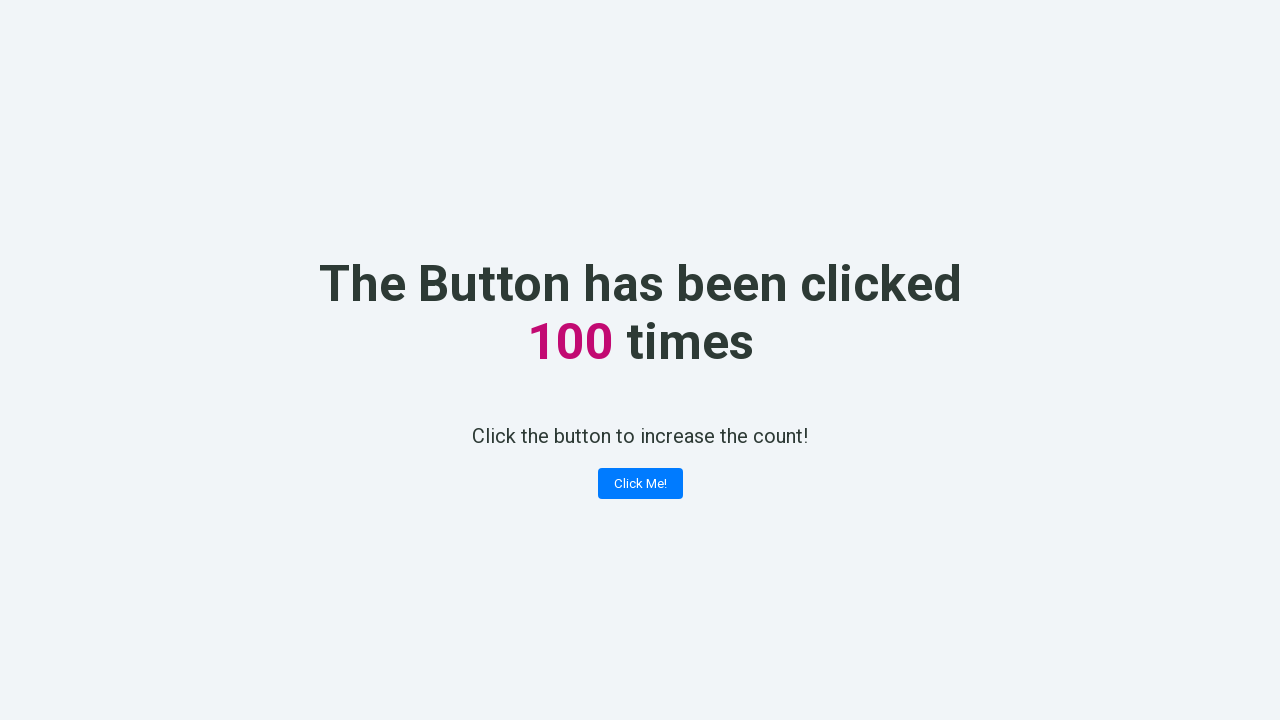

Located the counter display element
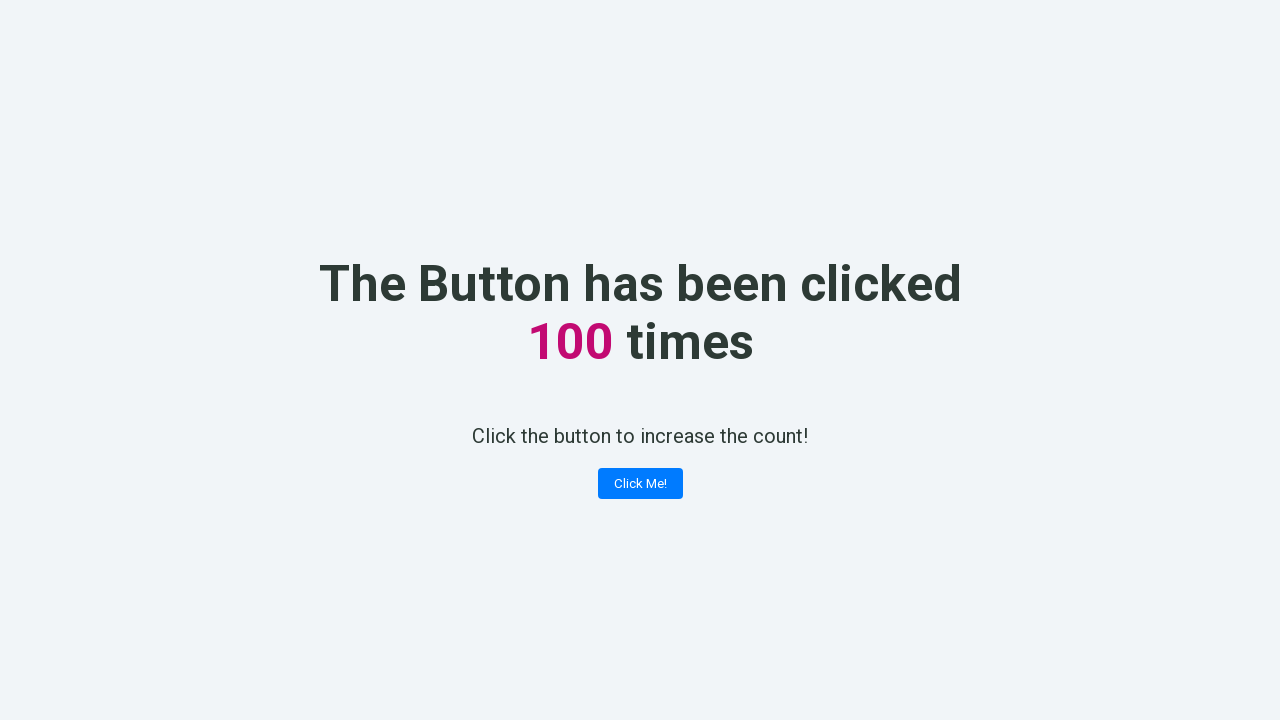

Retrieved counter text content: '100'
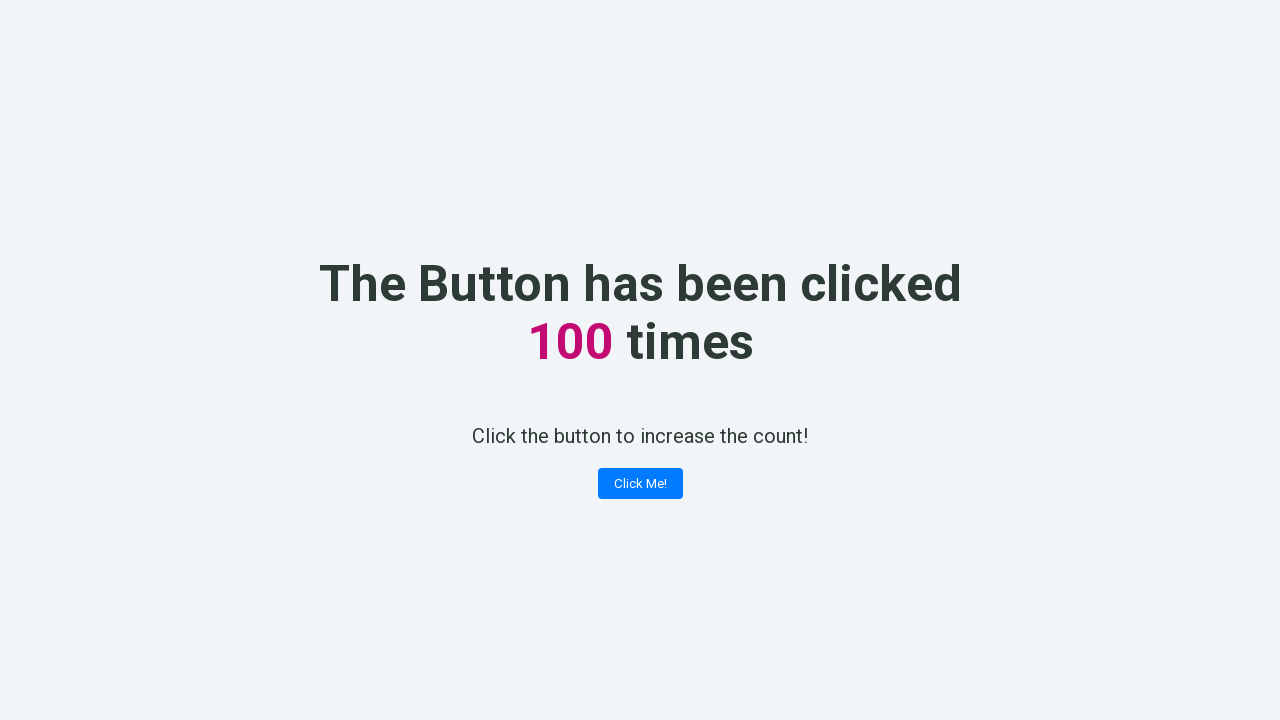

Verified counter displays '100' after 100 clicks
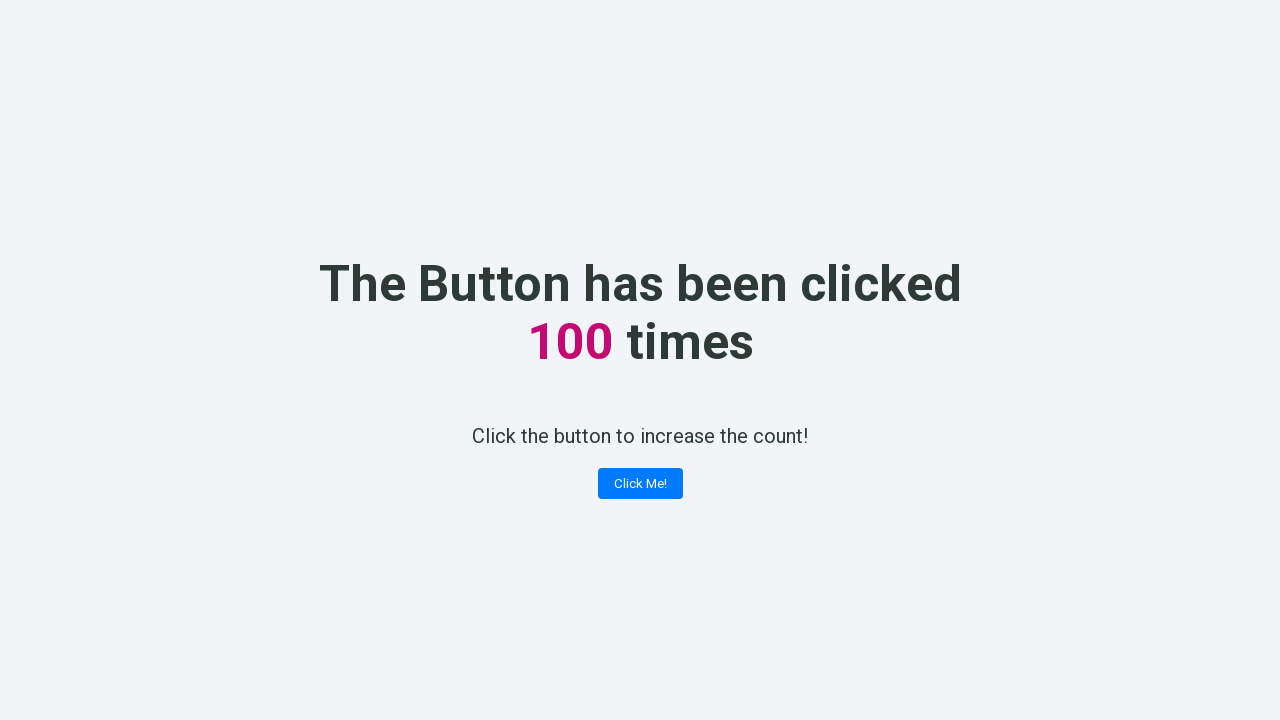

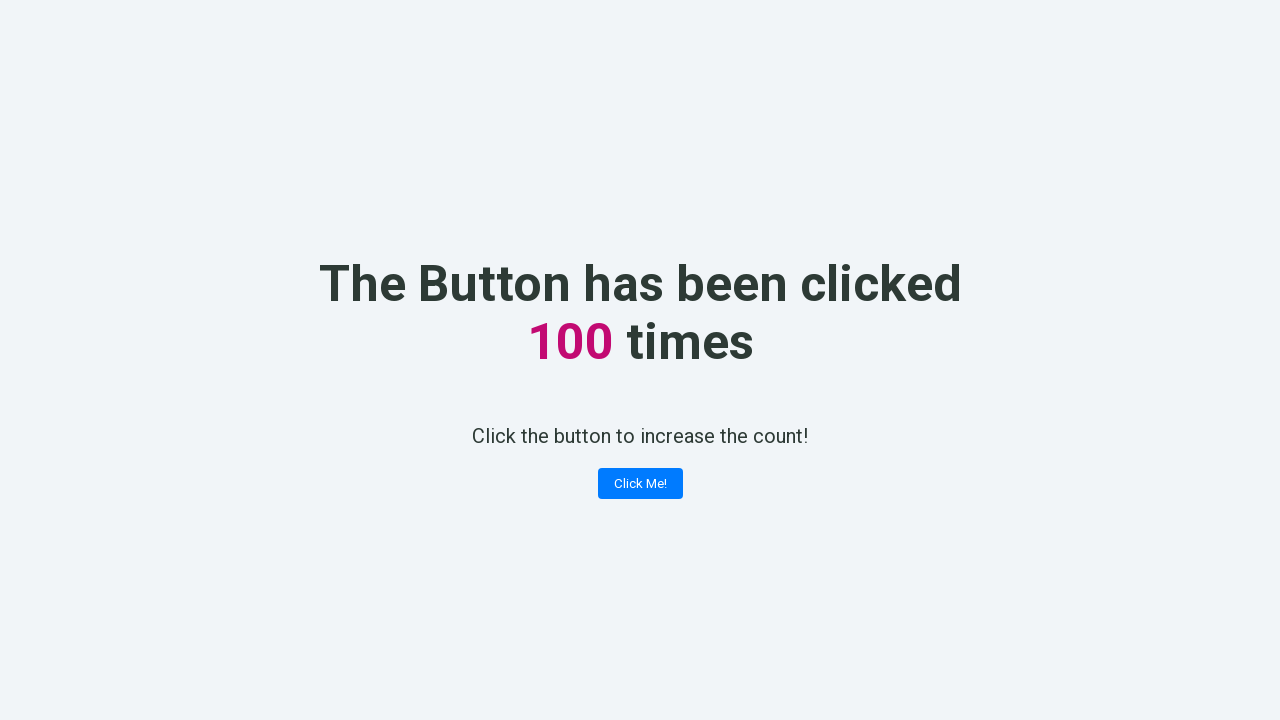